Tests property listing navigation on emlakjet.com by clicking on multiple property cards and verifying they are clickable, then navigating back to the listing page.

Starting URL: https://www.emlakjet.com/satilik-konut/mugla-marmaris/

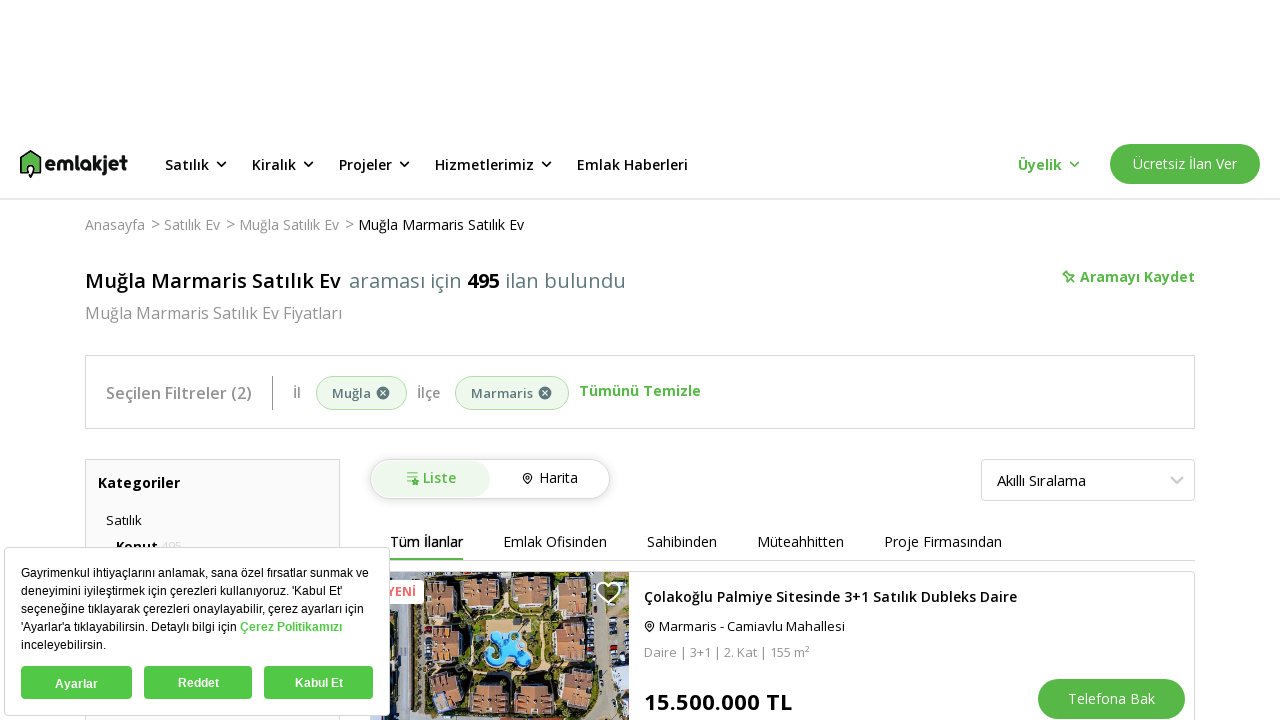

Waited for page to load with networkidle state
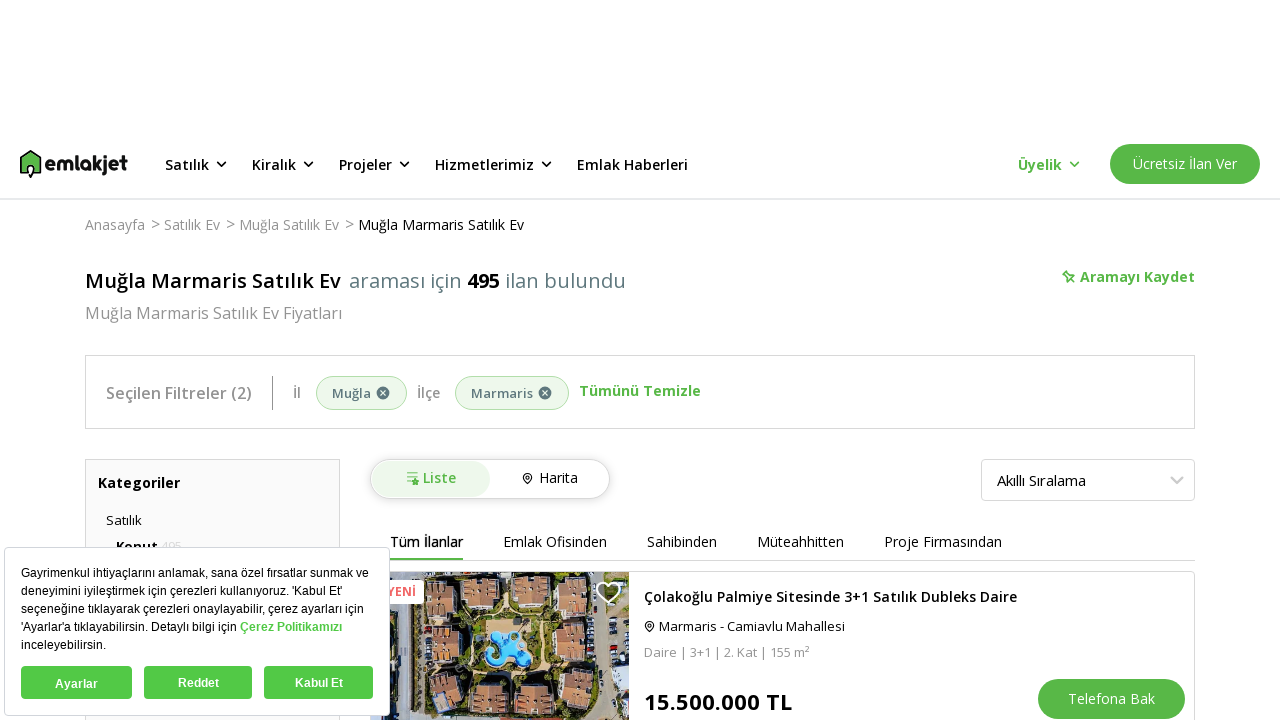

Property card at index 1 became visible
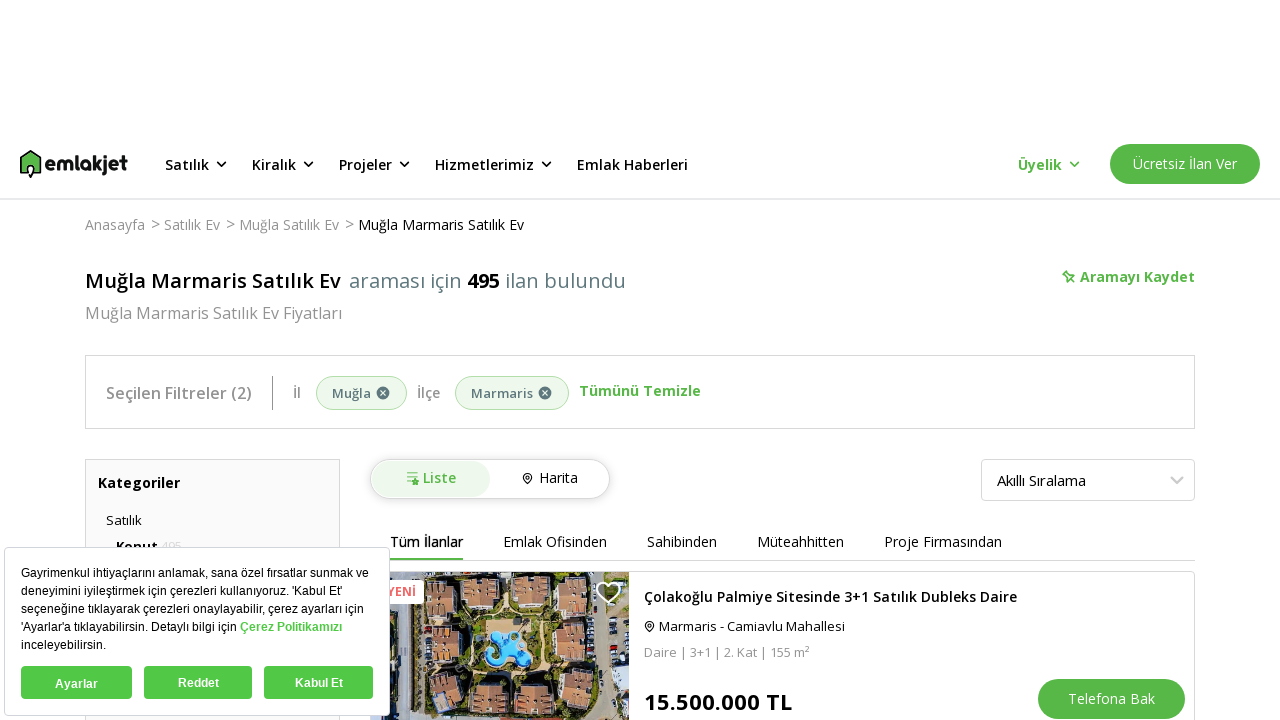

Clicked on property card at index 1 at (782, 641) on div[data-index='1']
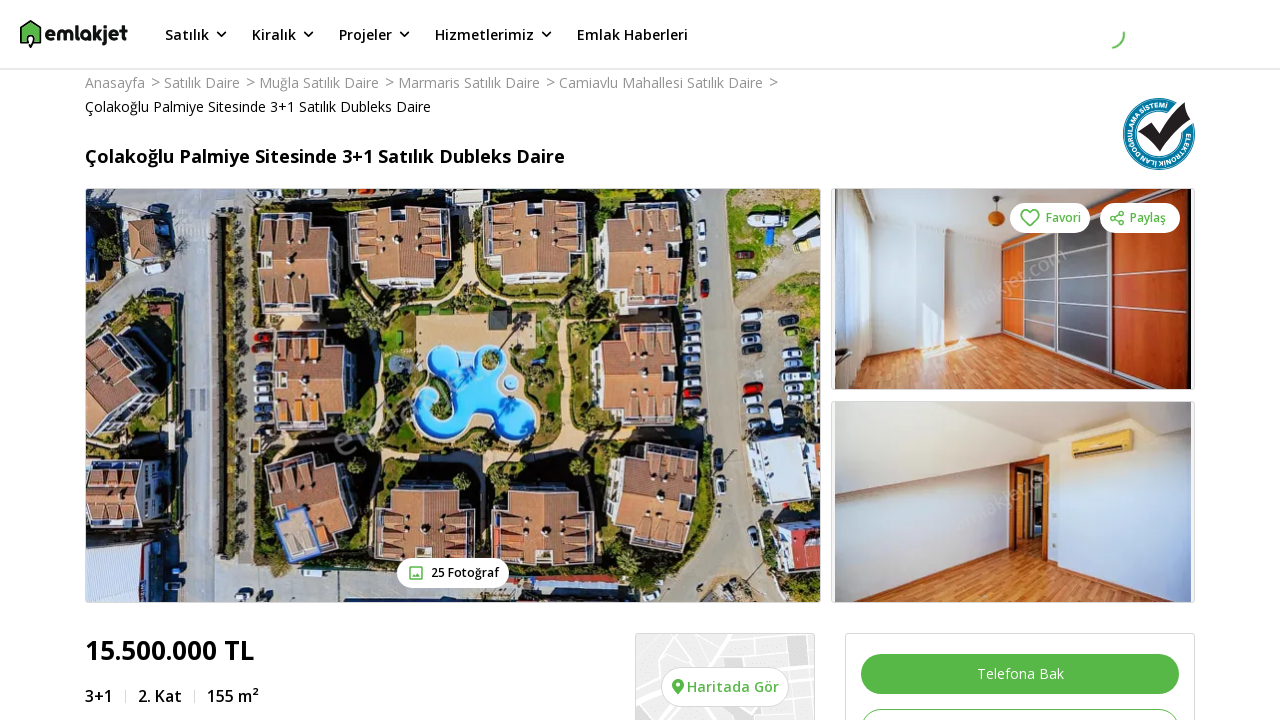

Property detail page loaded for index 1
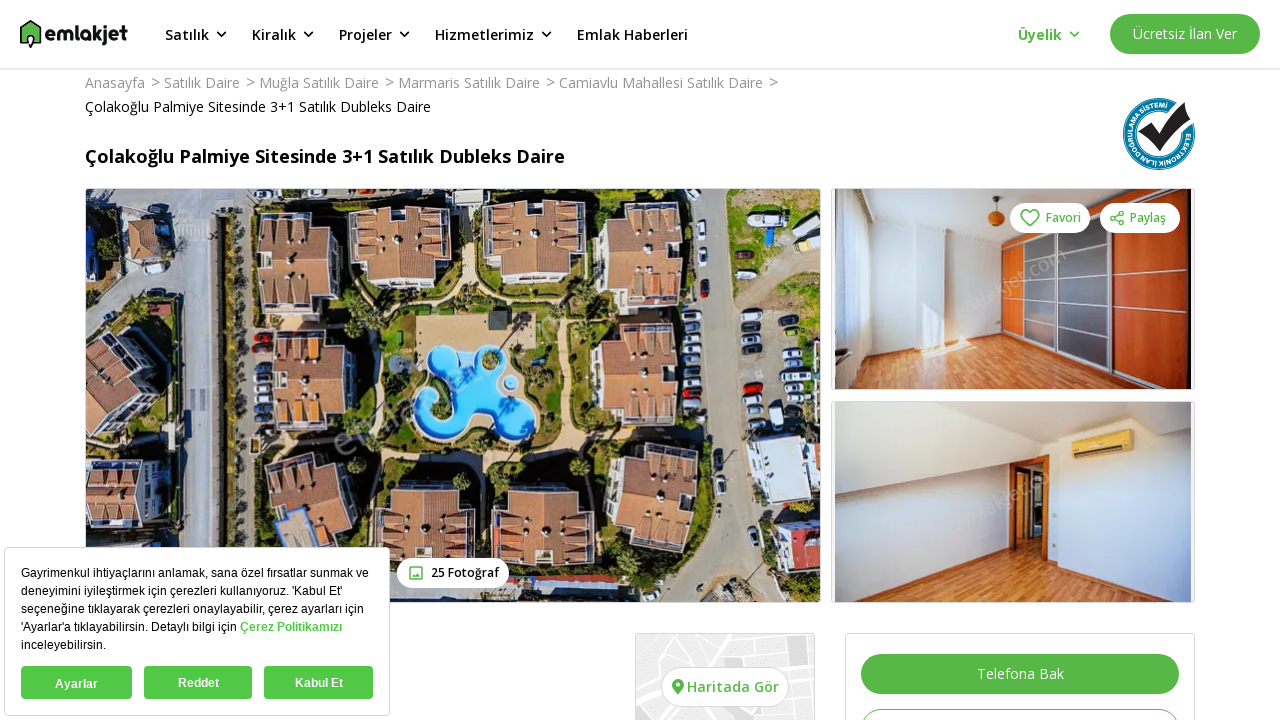

Navigated back to property listings
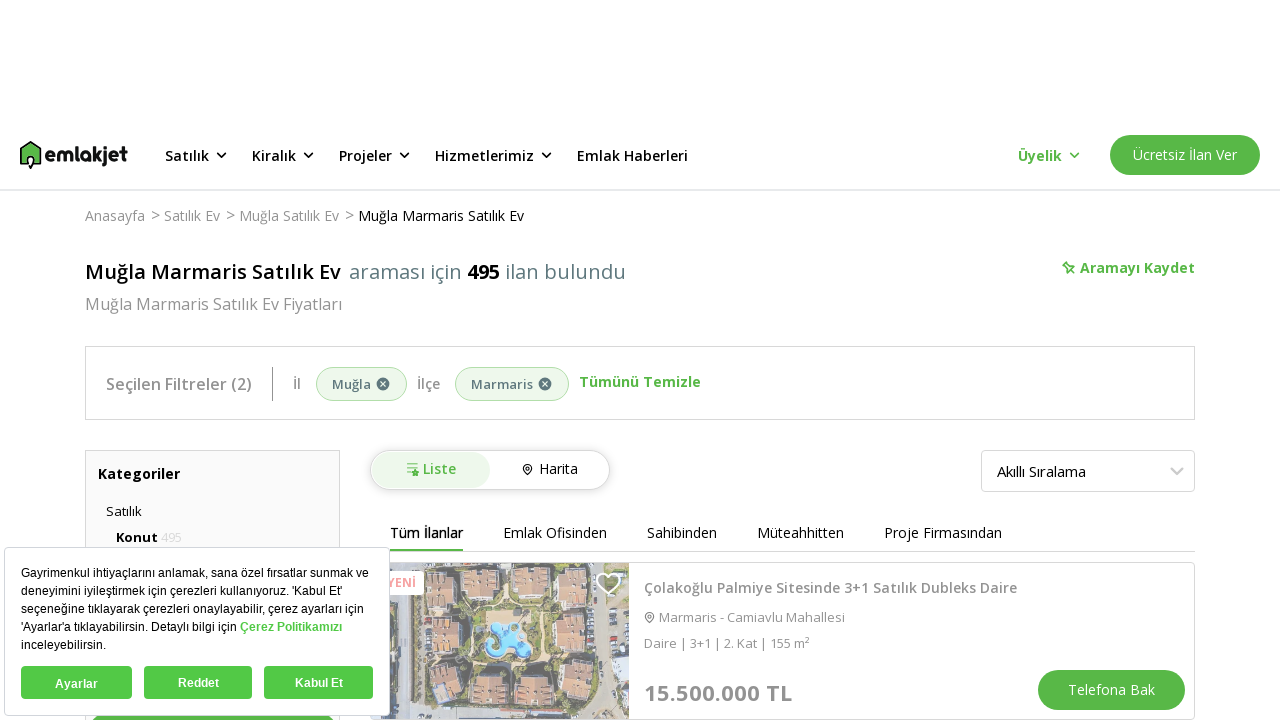

Exception encountered at index 1, scrolled down to load more listings
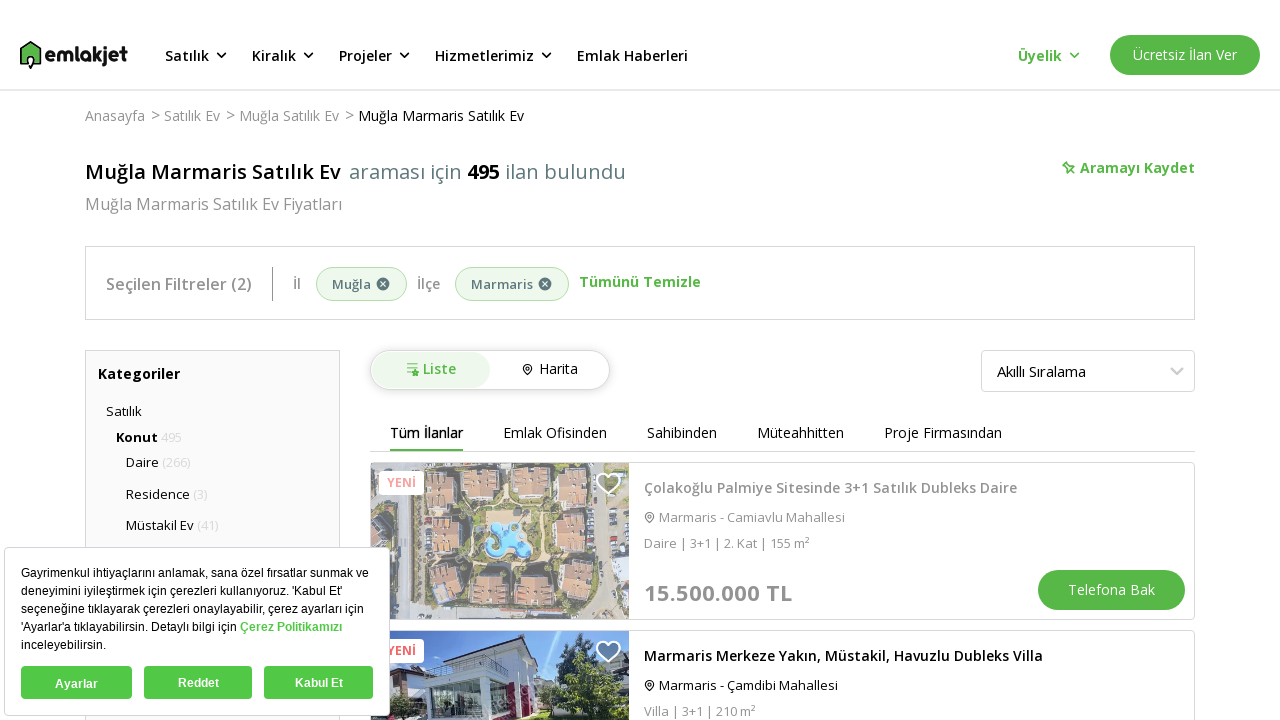

Property card at index 2 became visible
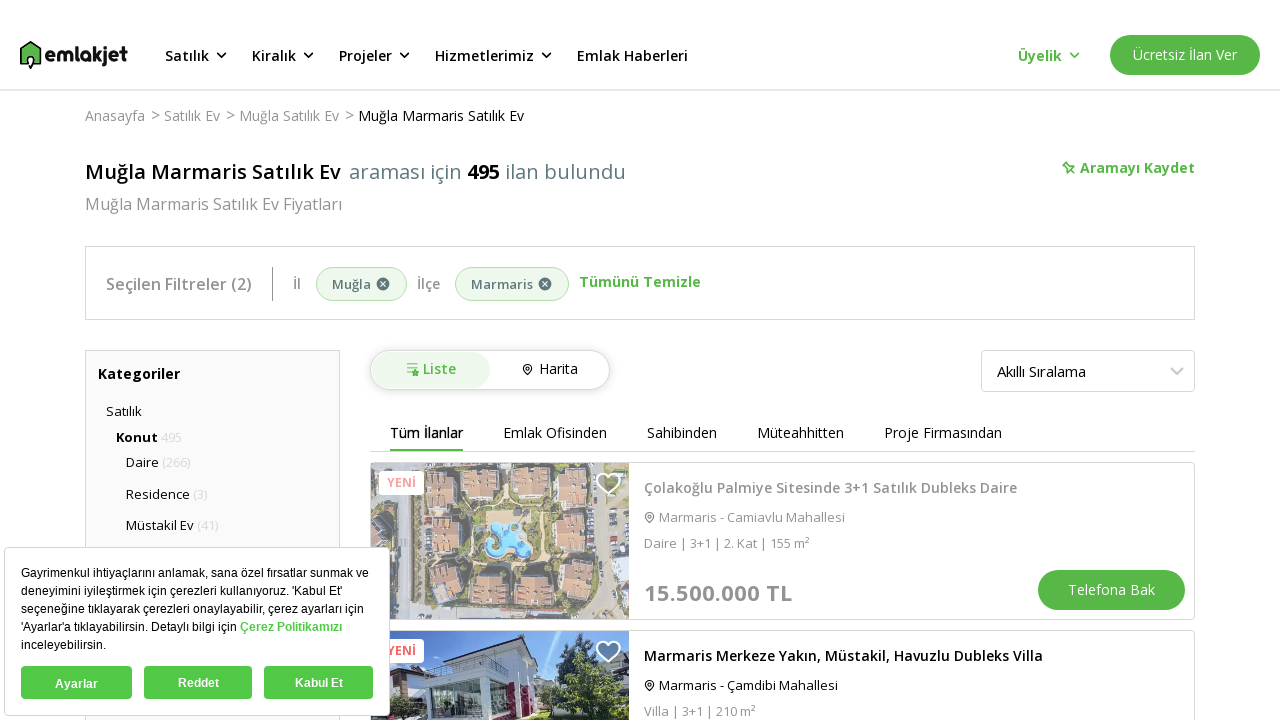

Clicked on property card at index 2 at (782, 641) on div[data-index='2']
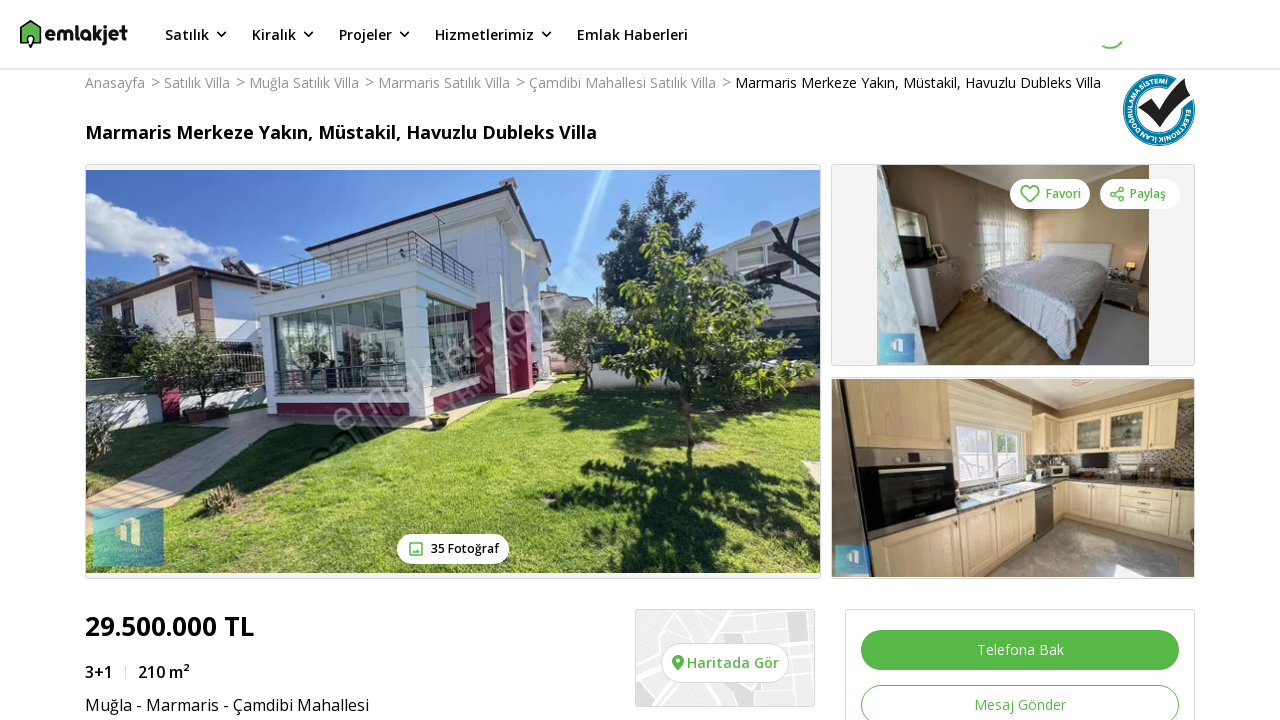

Property detail page loaded for index 2
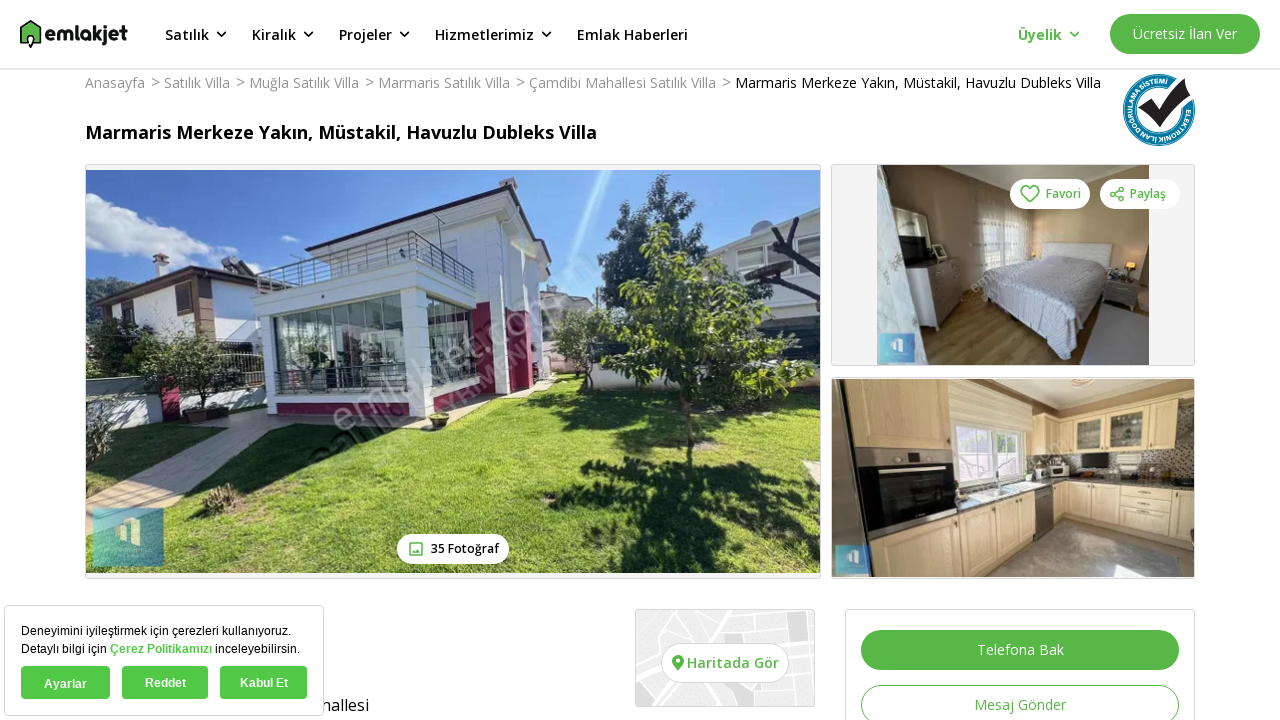

Navigated back to property listings
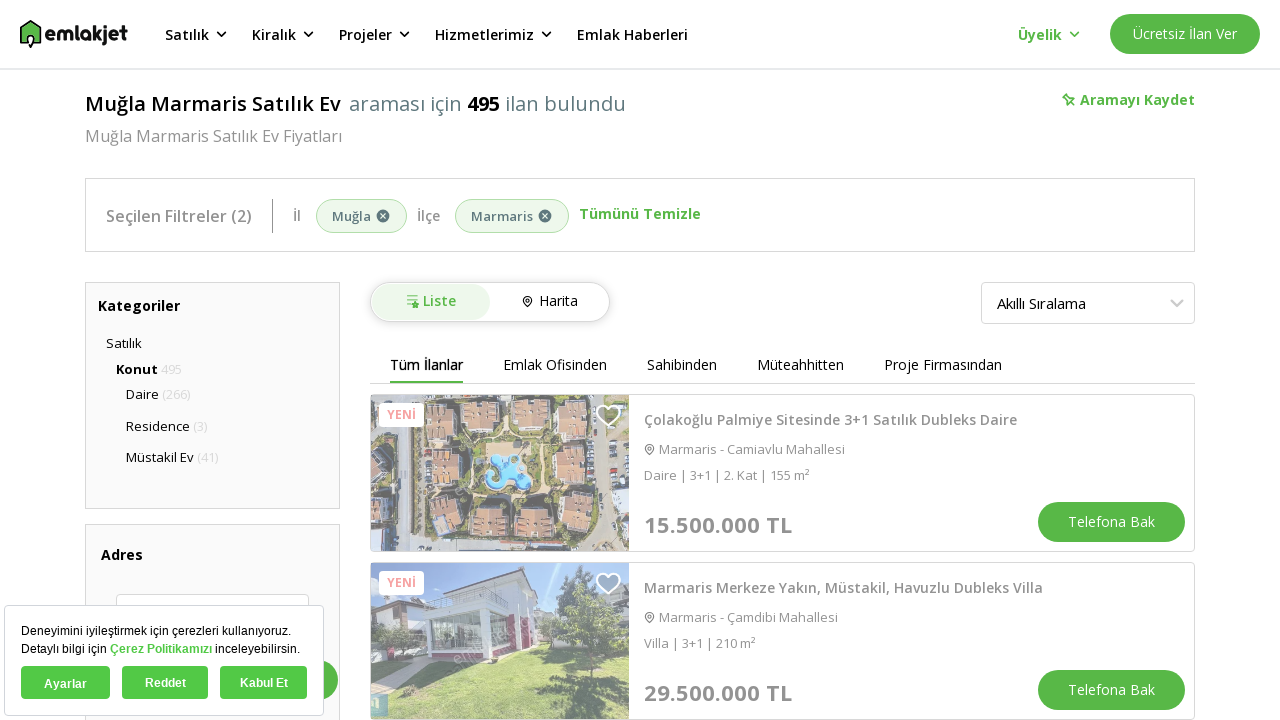

Property listings page reloaded
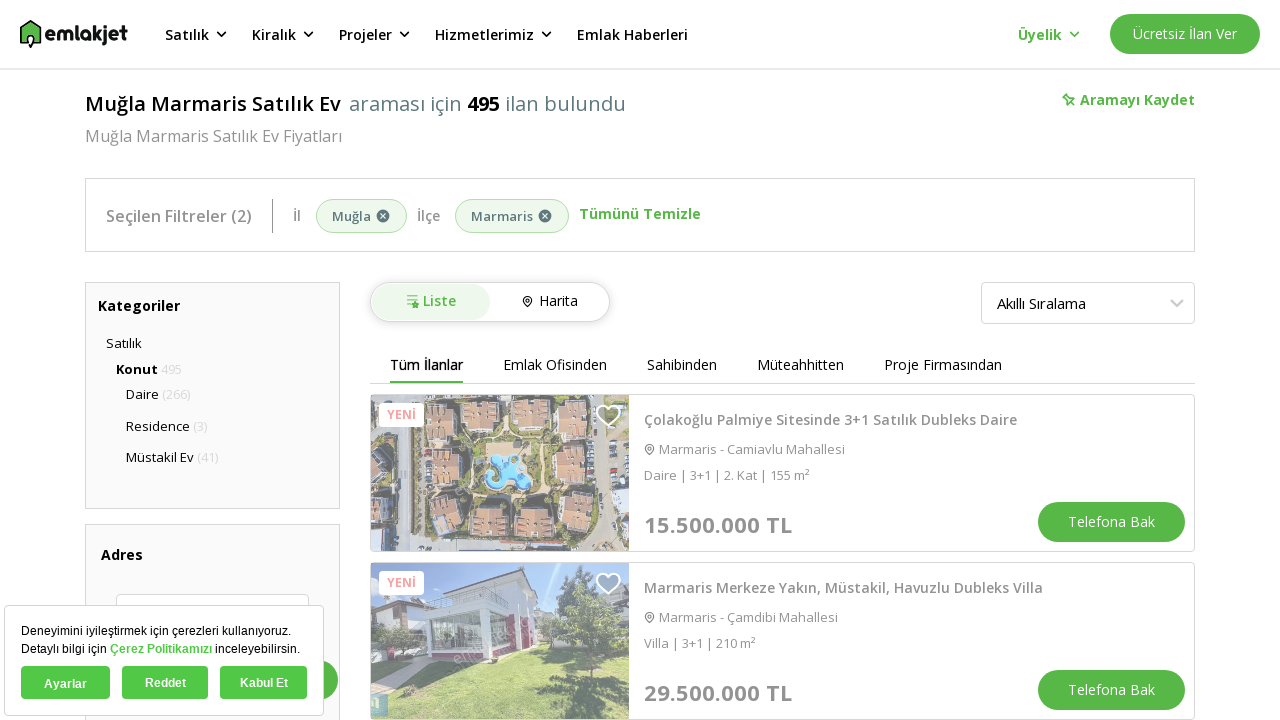

Property card at index 3 became visible
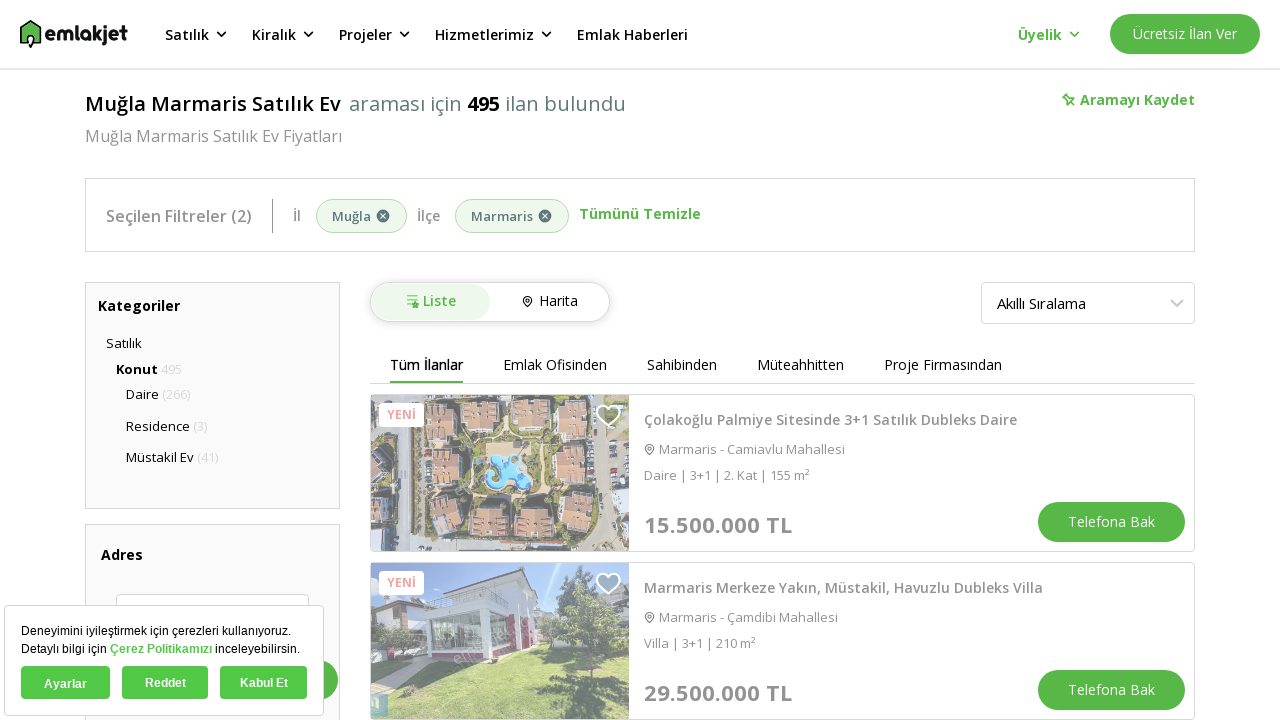

Clicked on property card at index 3 at (782, 360) on div[data-index='3']
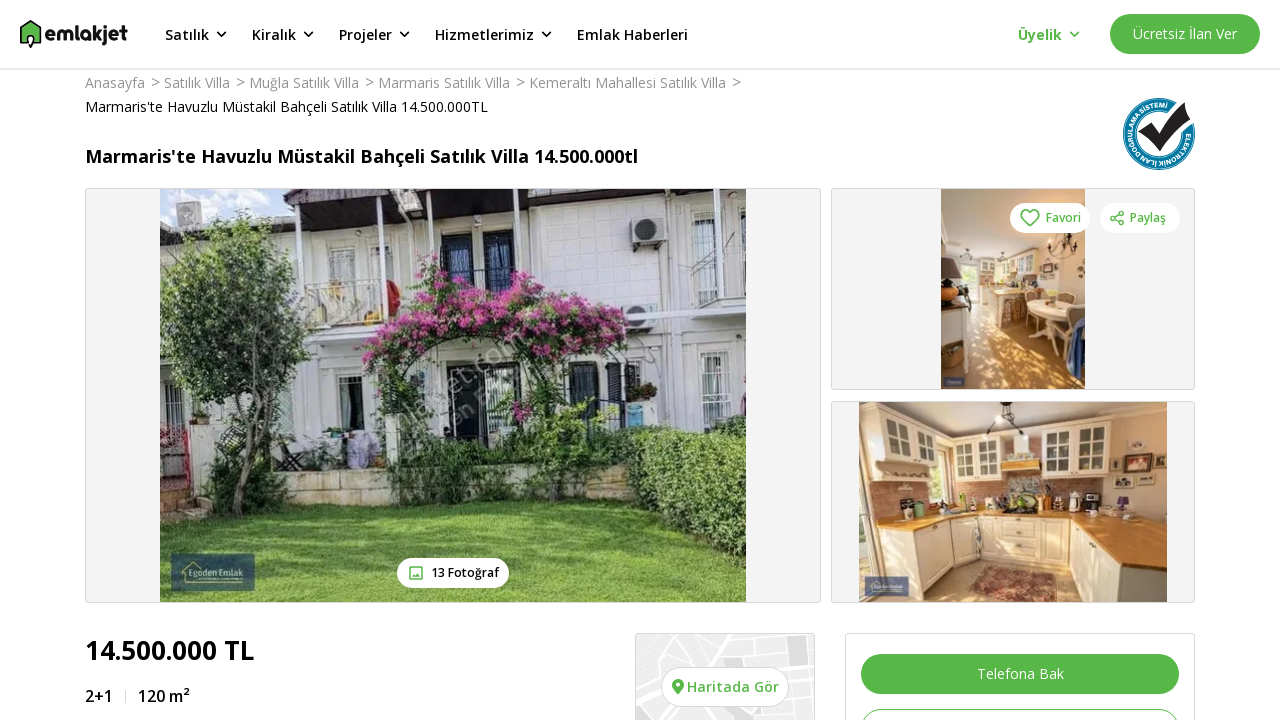

Property detail page loaded for index 3
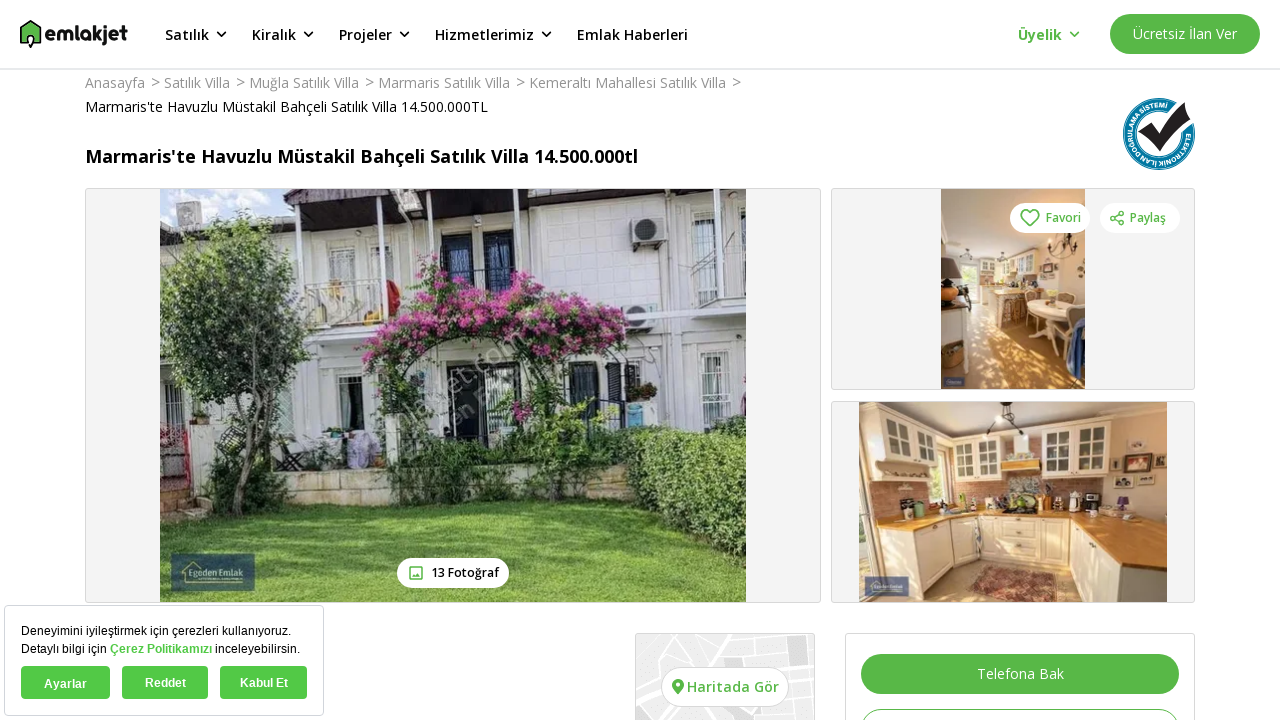

Navigated back to property listings
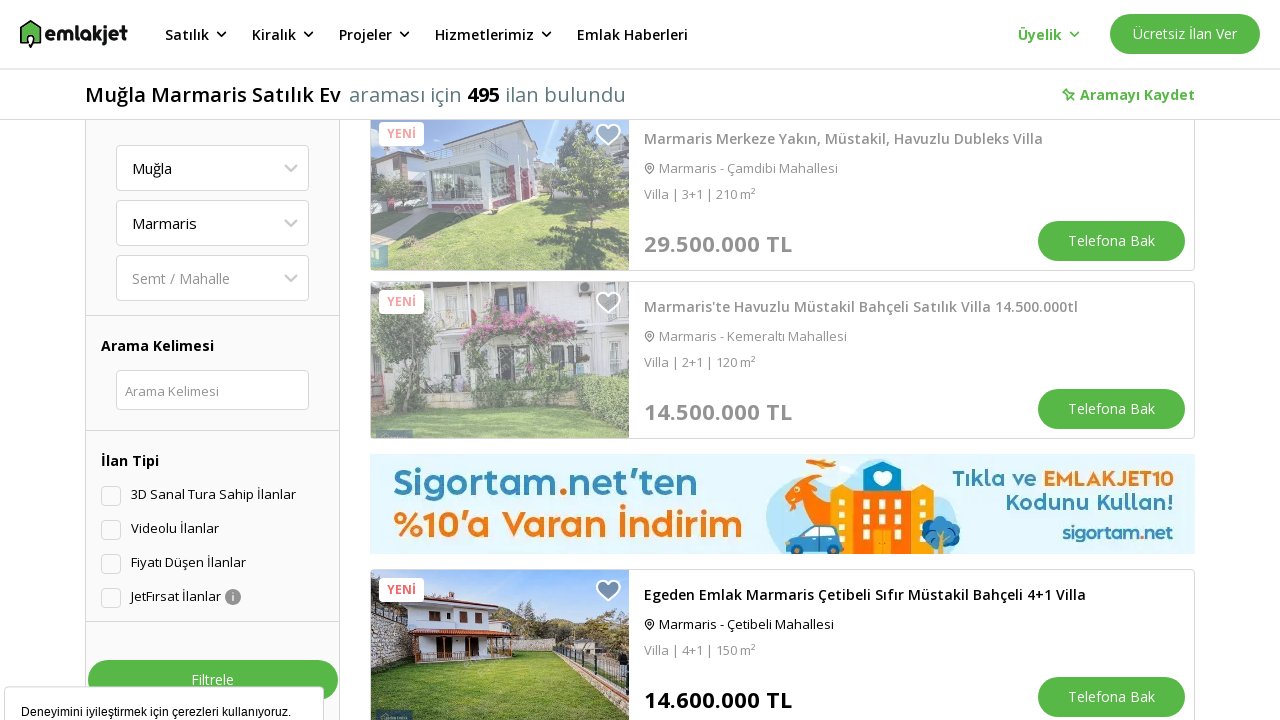

Property listings page reloaded
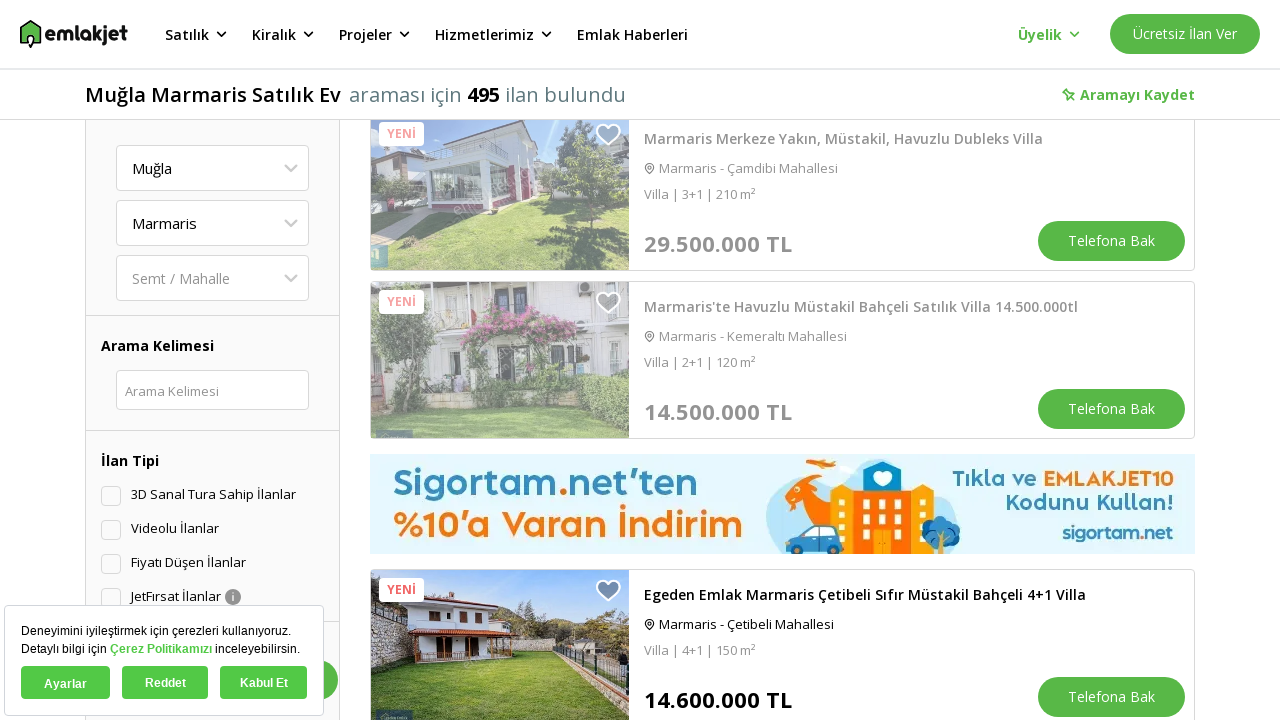

Property card at index 4 became visible
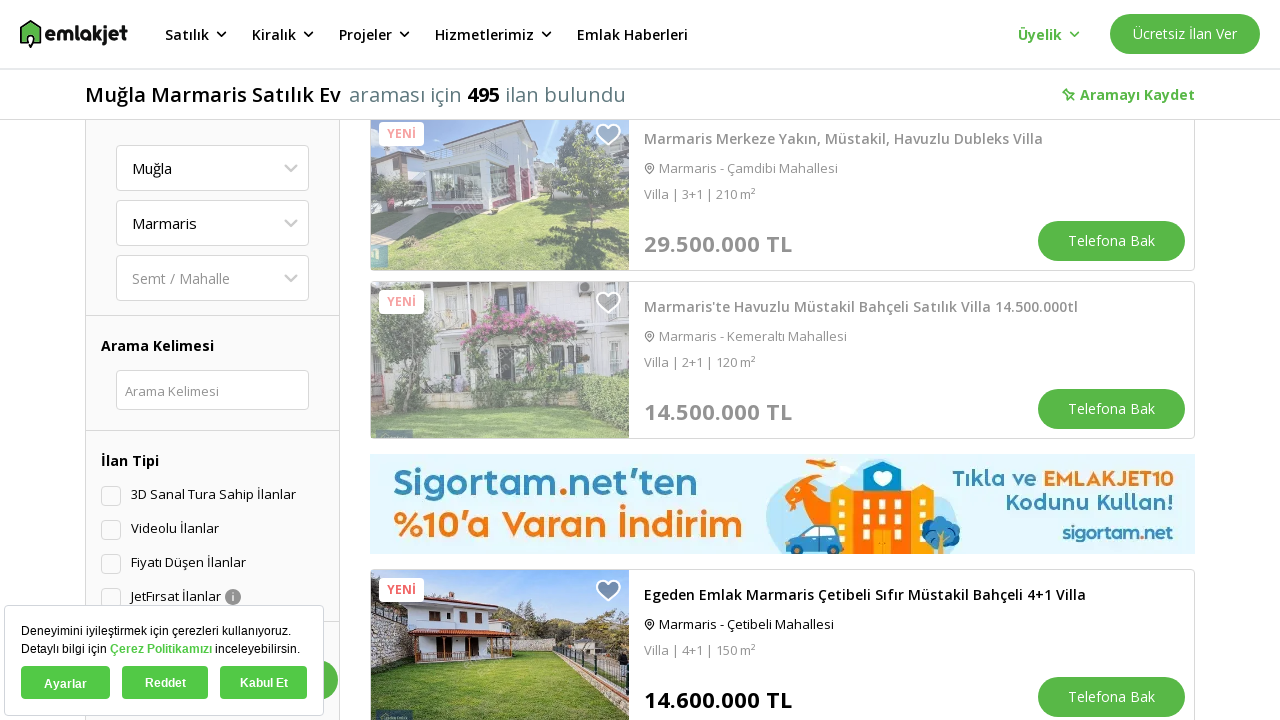

Clicked on property card at index 4 at (782, 641) on div[data-index='4']
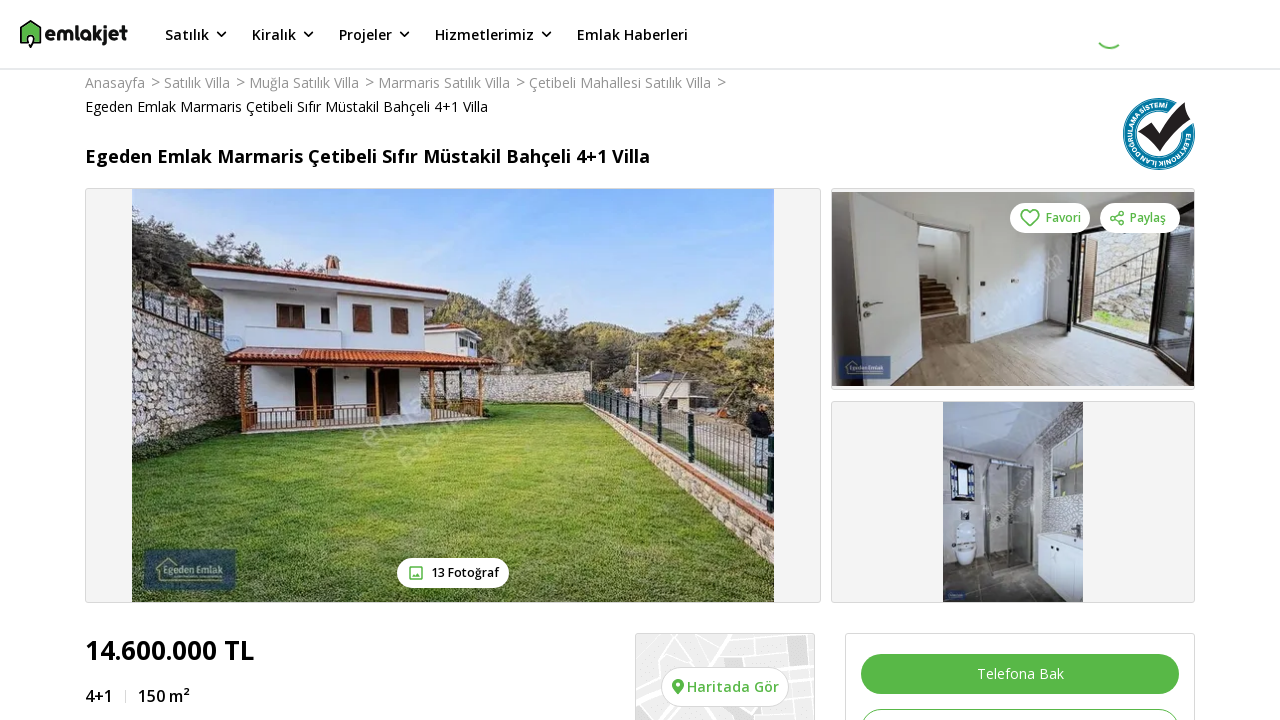

Property detail page loaded for index 4
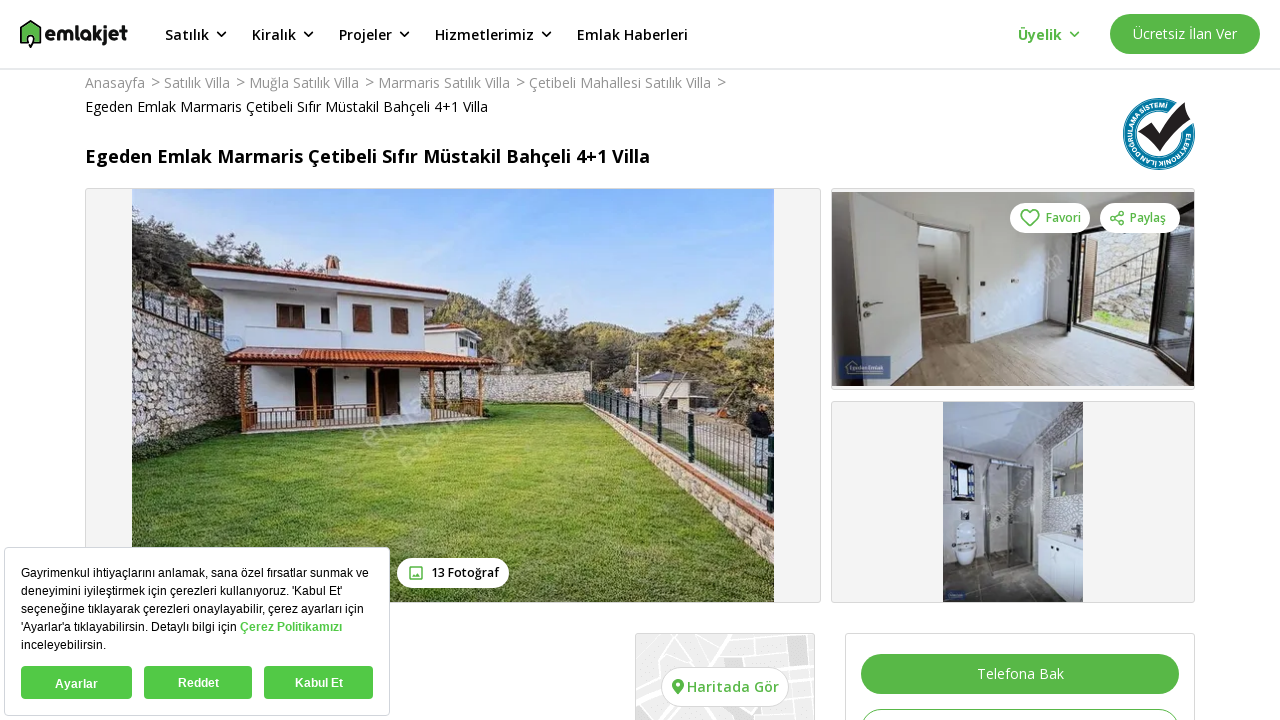

Navigated back to property listings
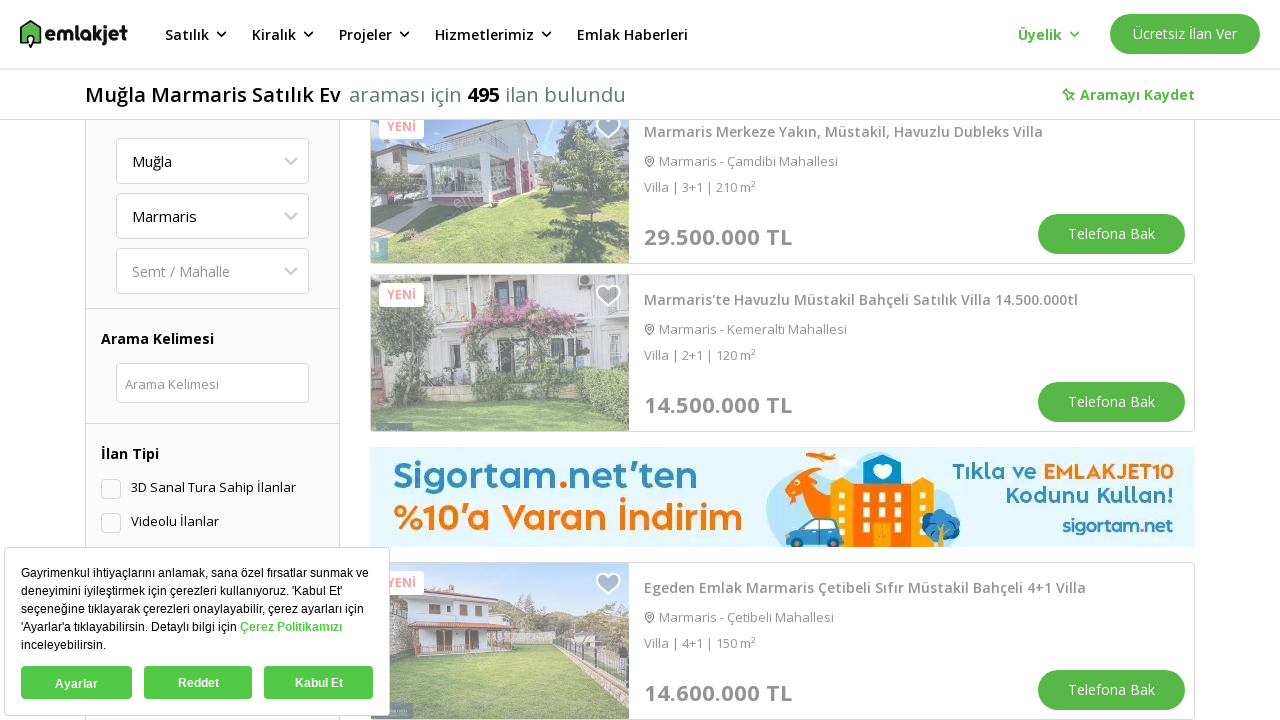

Property listings page reloaded
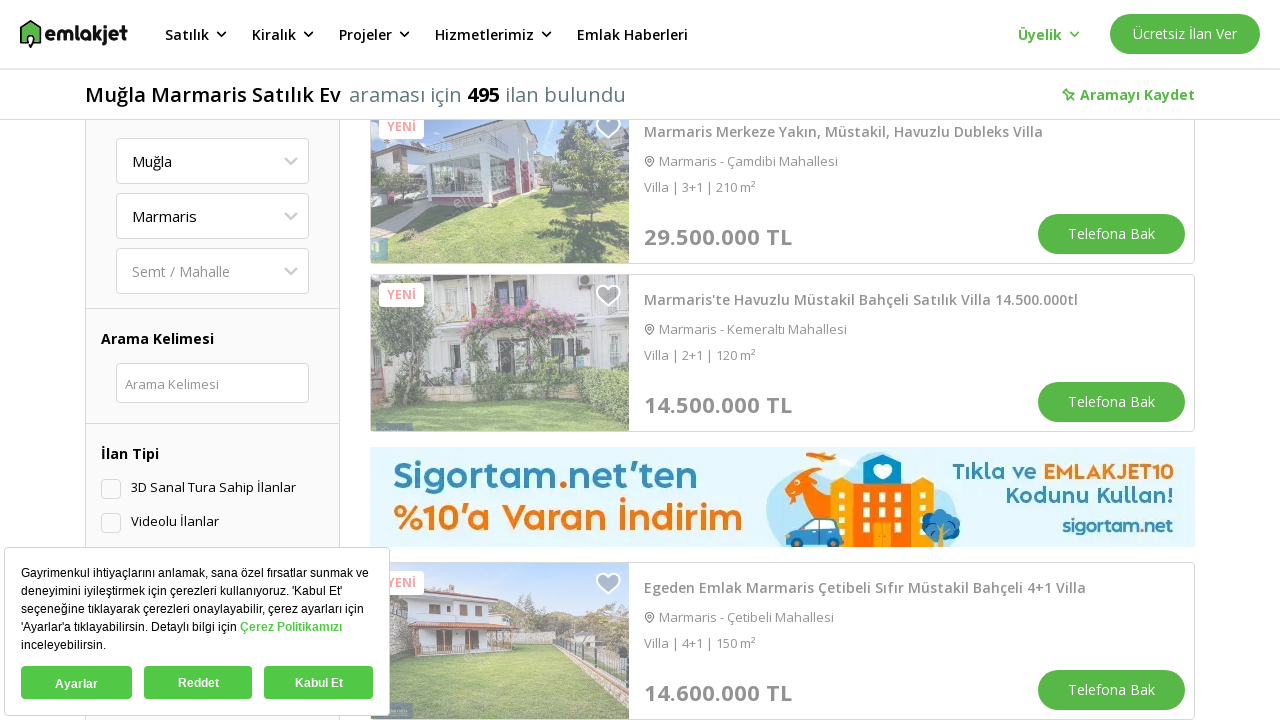

Property card at index 5 became visible
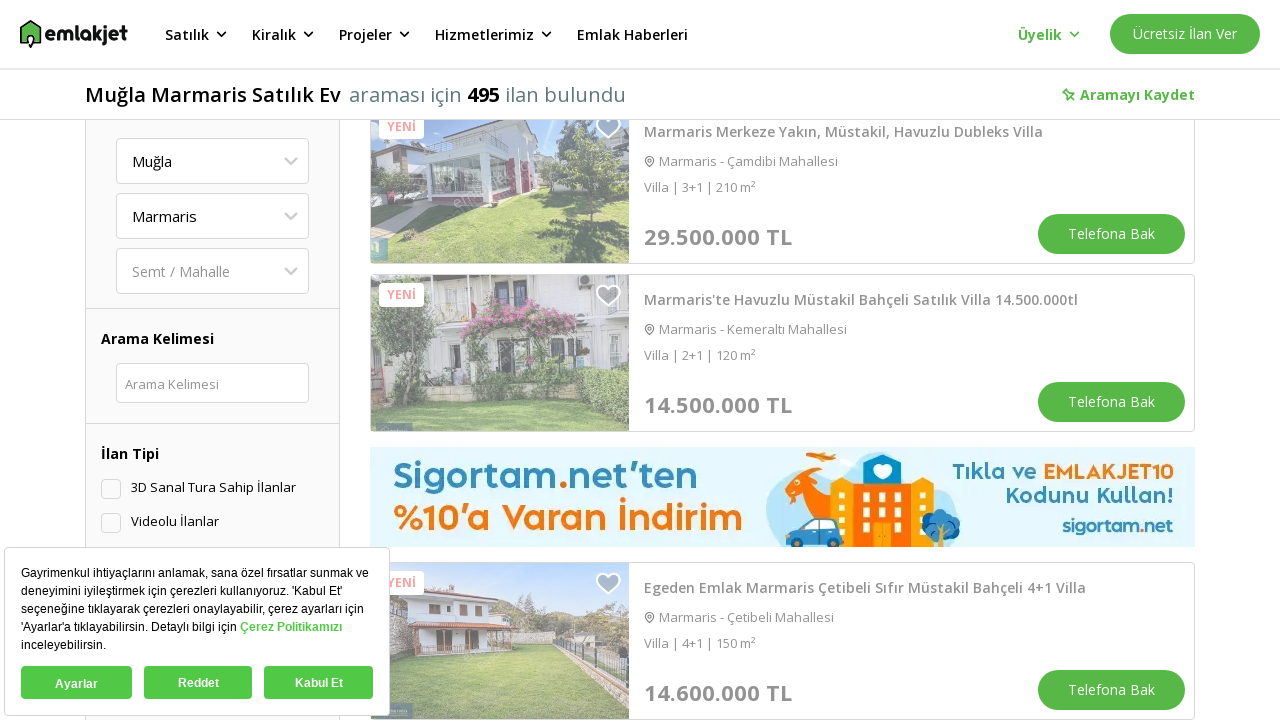

Clicked on property card at index 5 at (782, 360) on div[data-index='5']
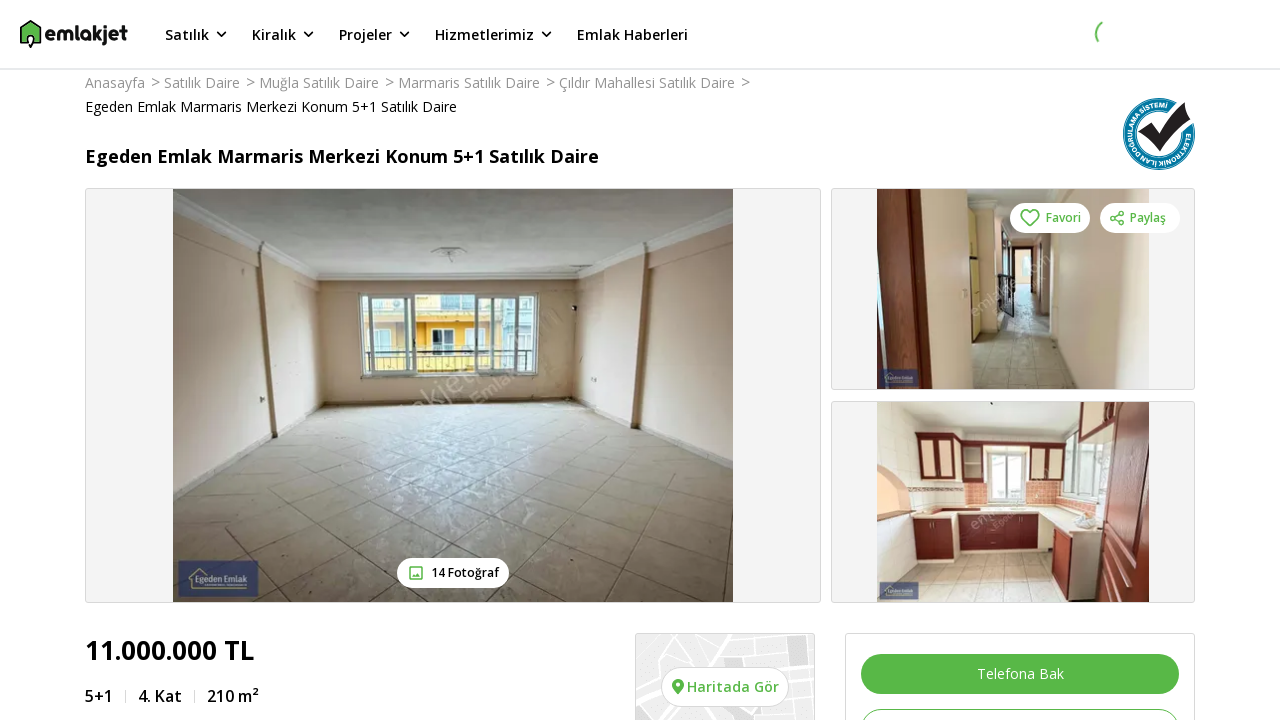

Property detail page loaded for index 5
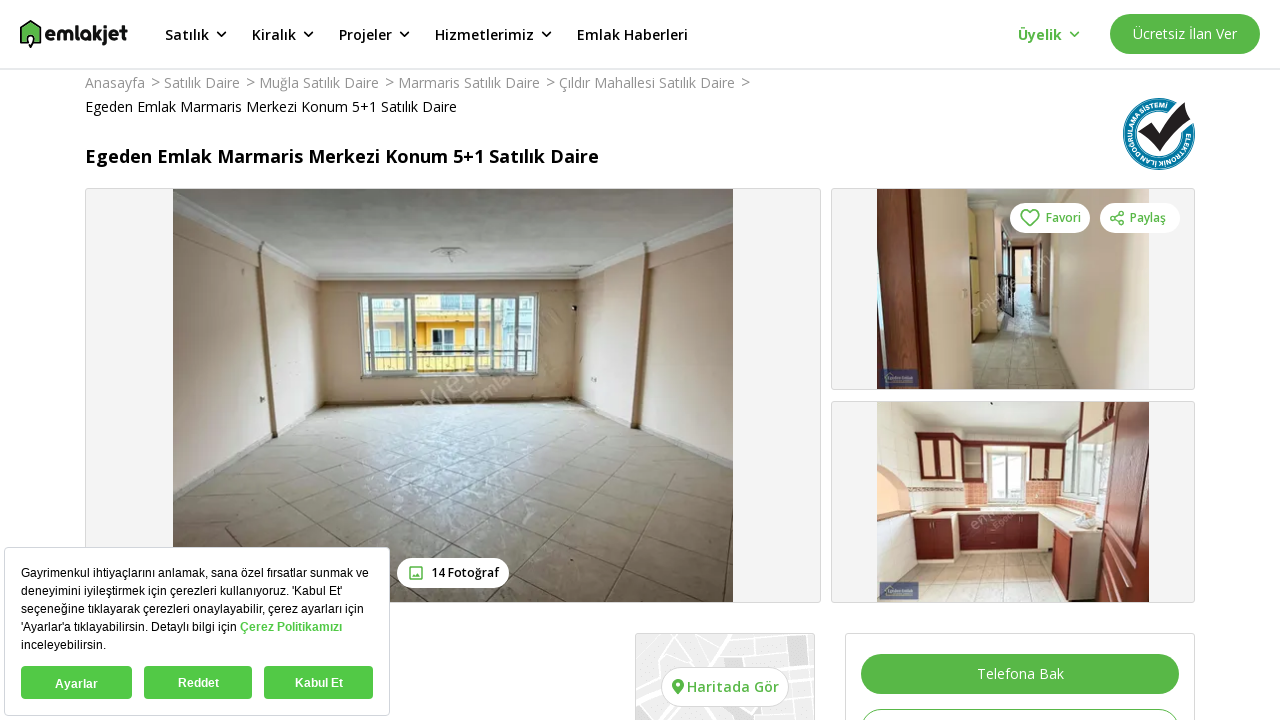

Navigated back to property listings
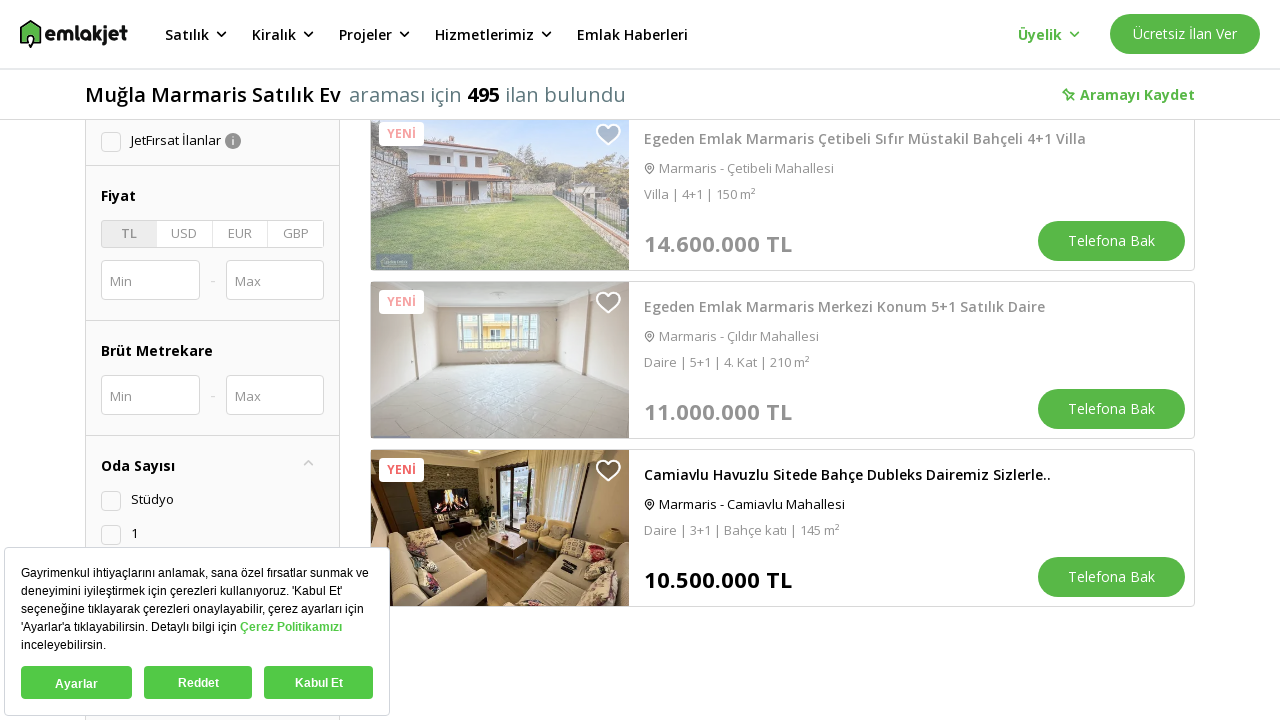

Property listings page reloaded
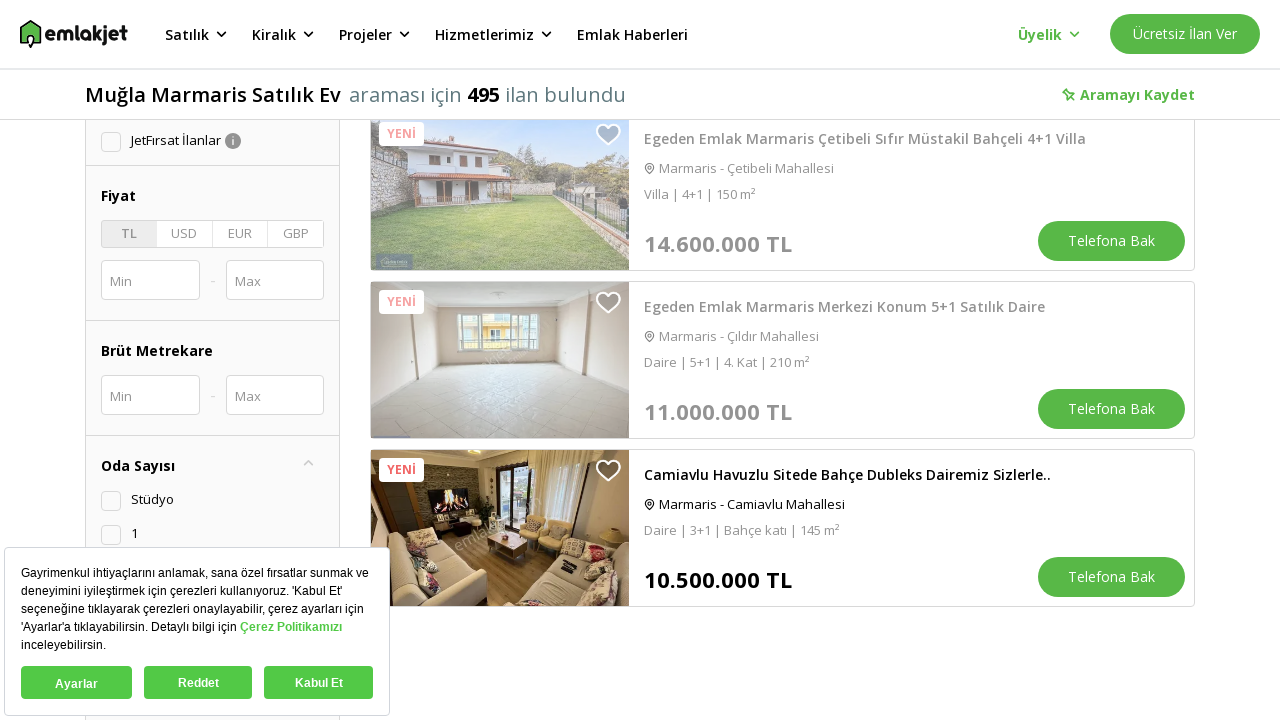

Property card at index 6 became visible
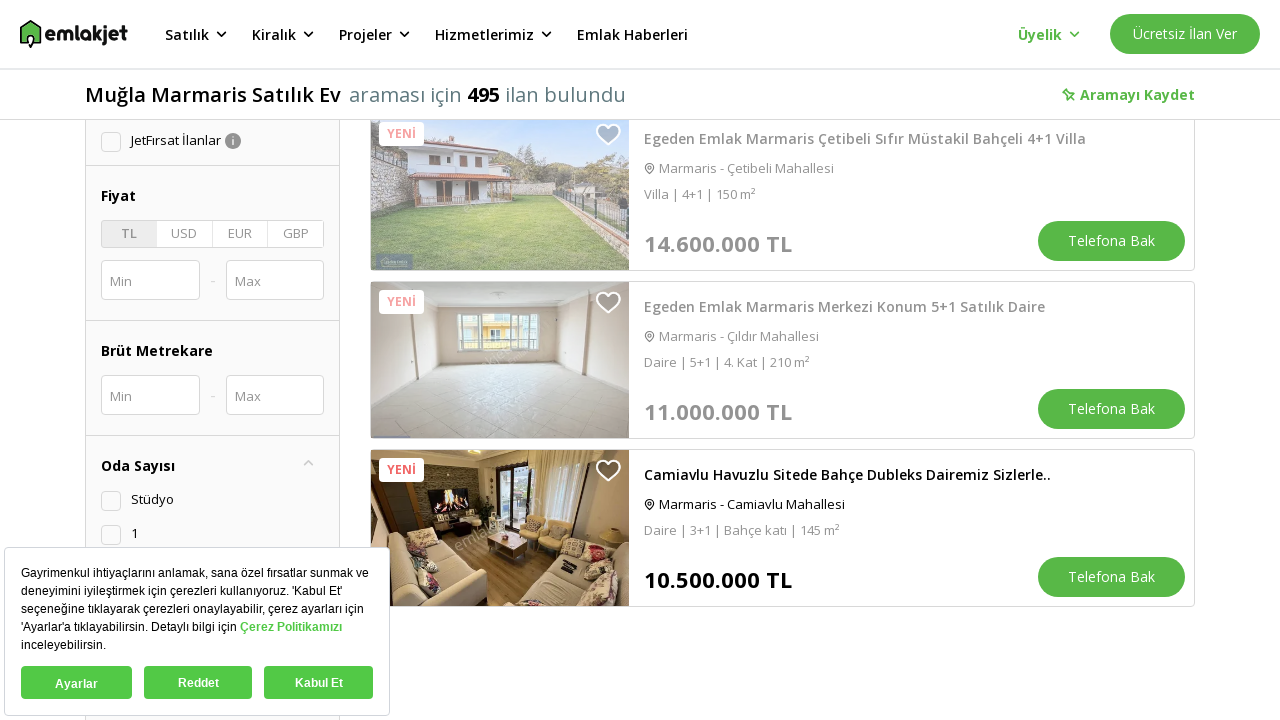

Clicked on property card at index 6 at (782, 528) on div[data-index='6']
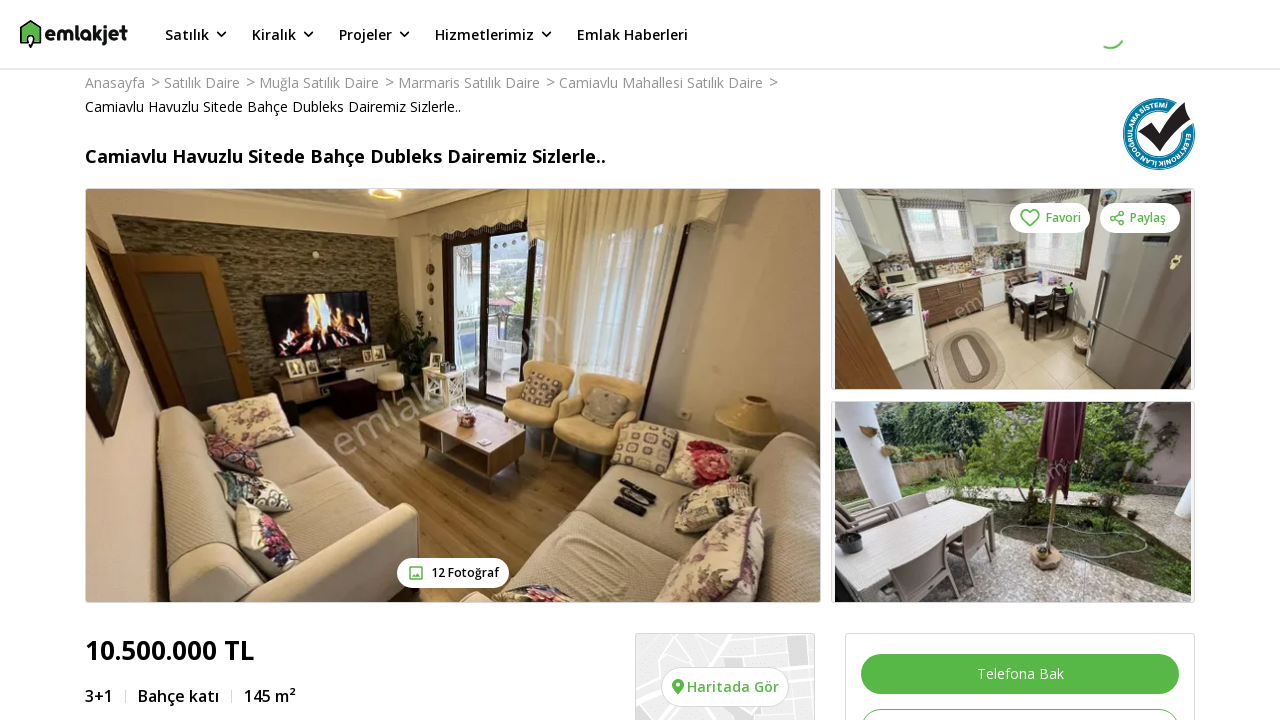

Property detail page loaded for index 6
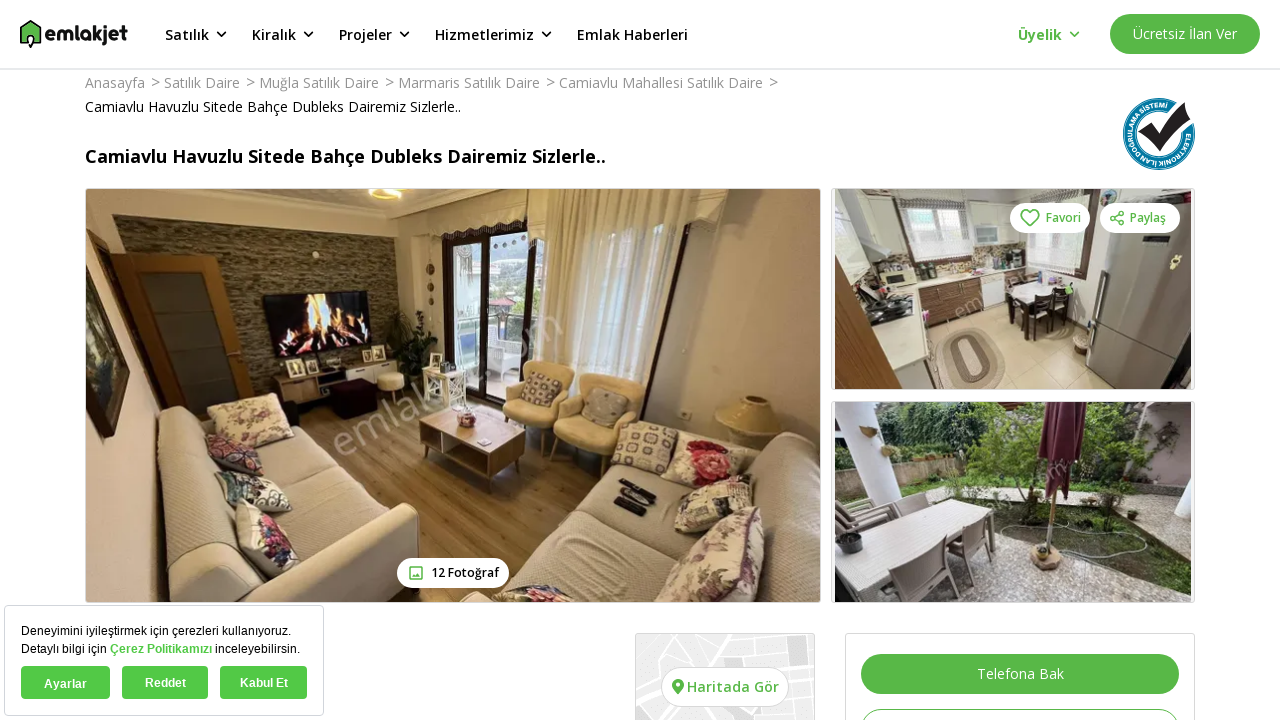

Navigated back to property listings
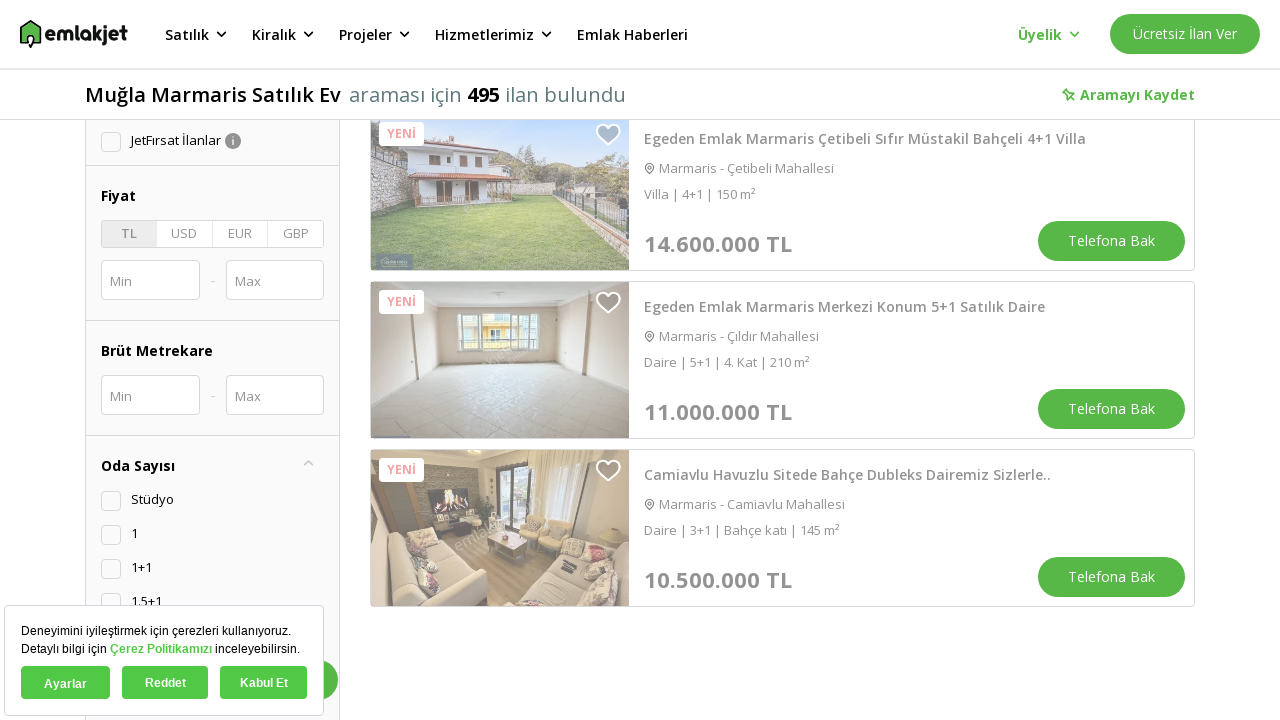

Property listings page reloaded
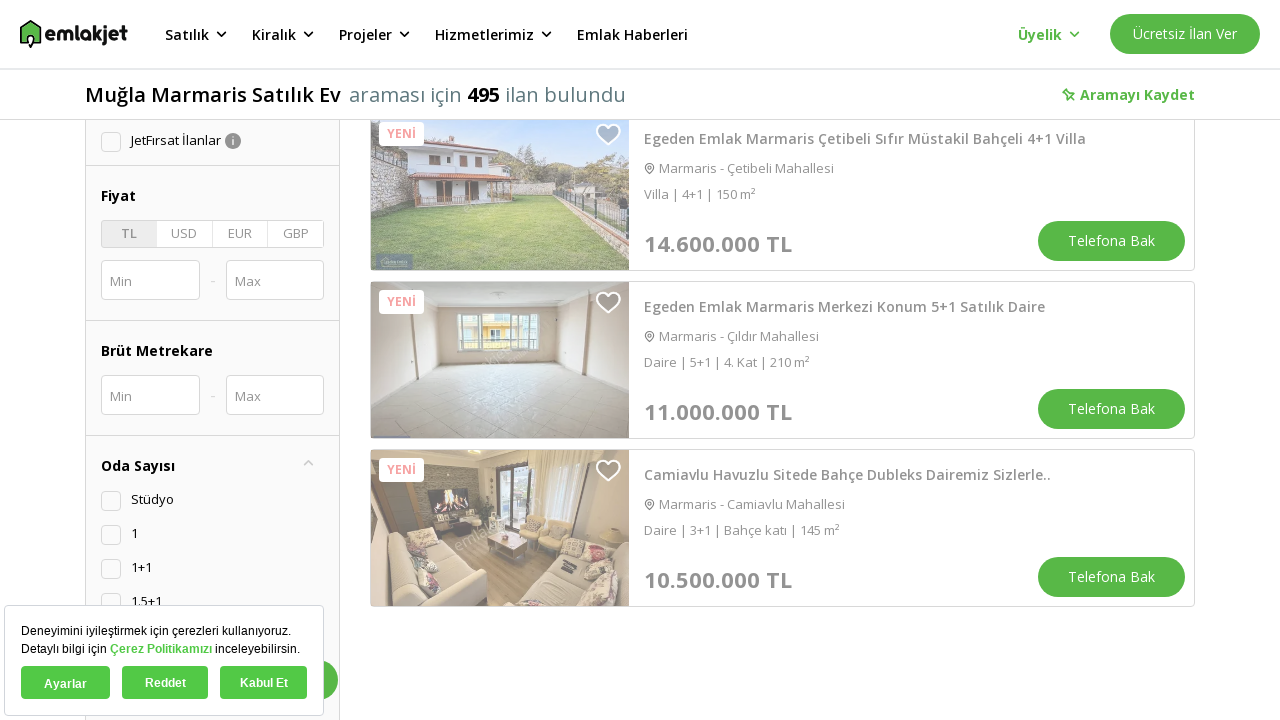

Property card at index 8 became visible
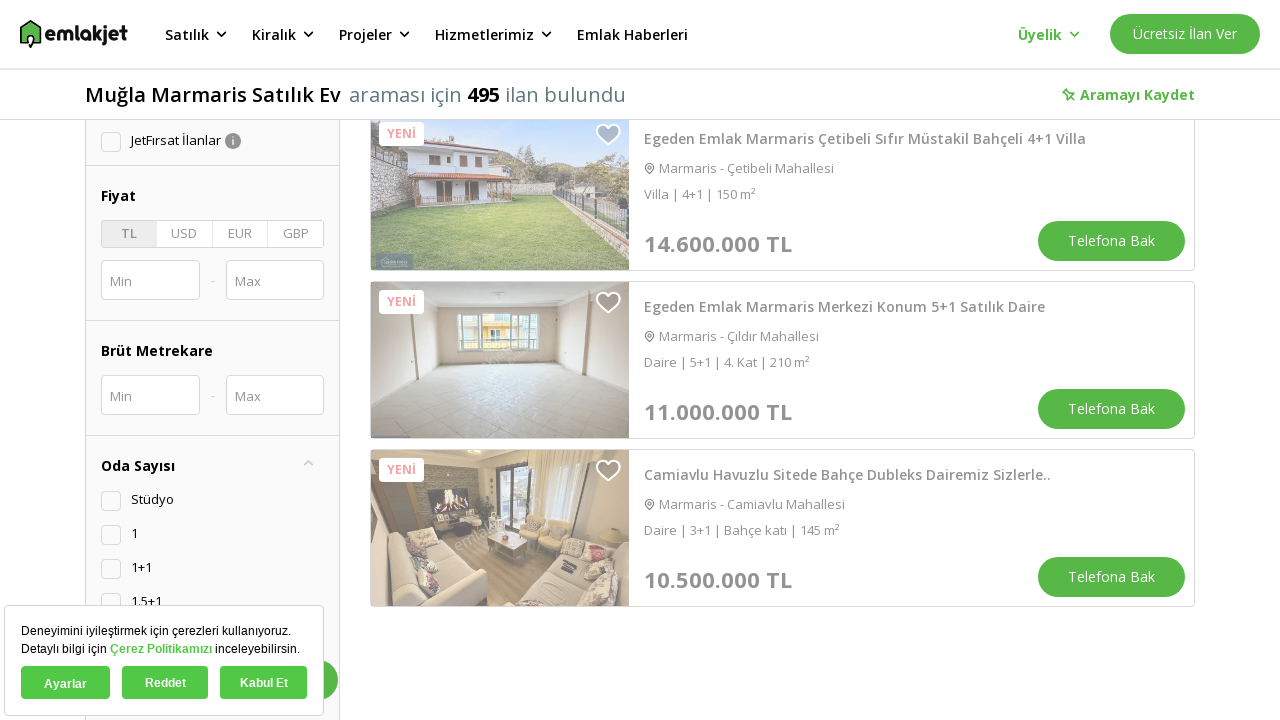

Clicked on property card at index 8 at (782, 360) on div[data-index='8']
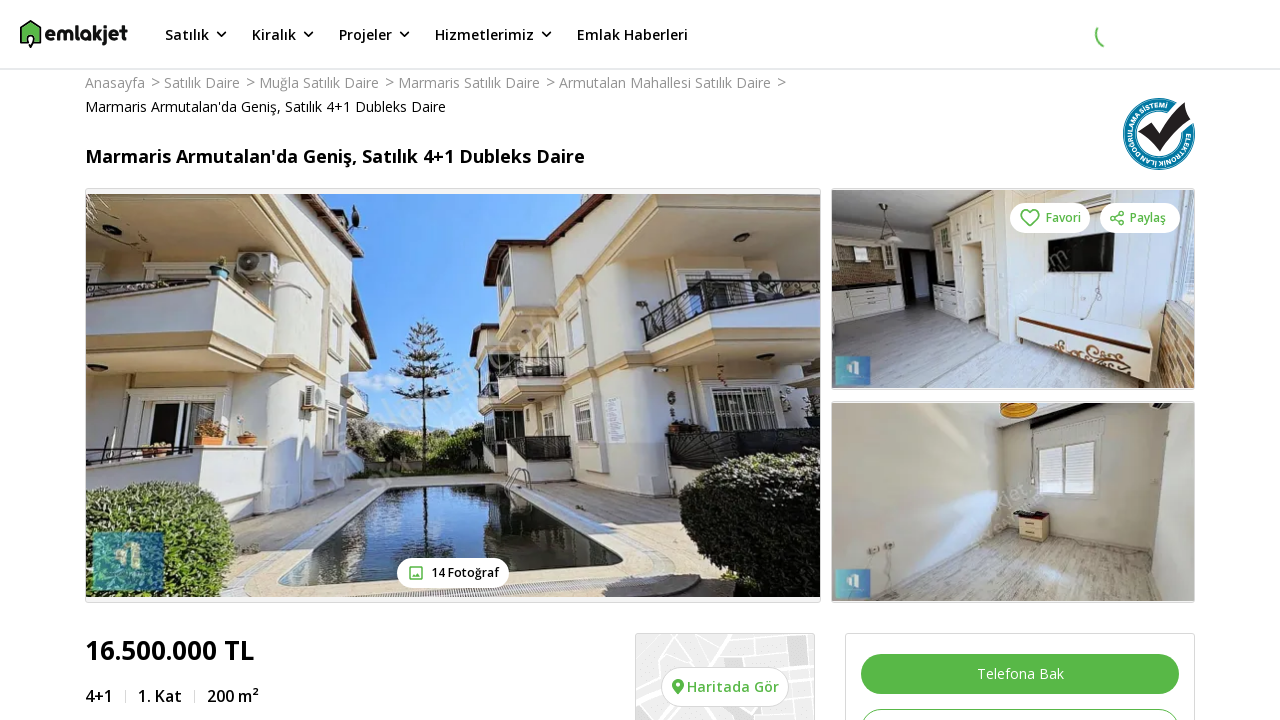

Property detail page loaded for index 8
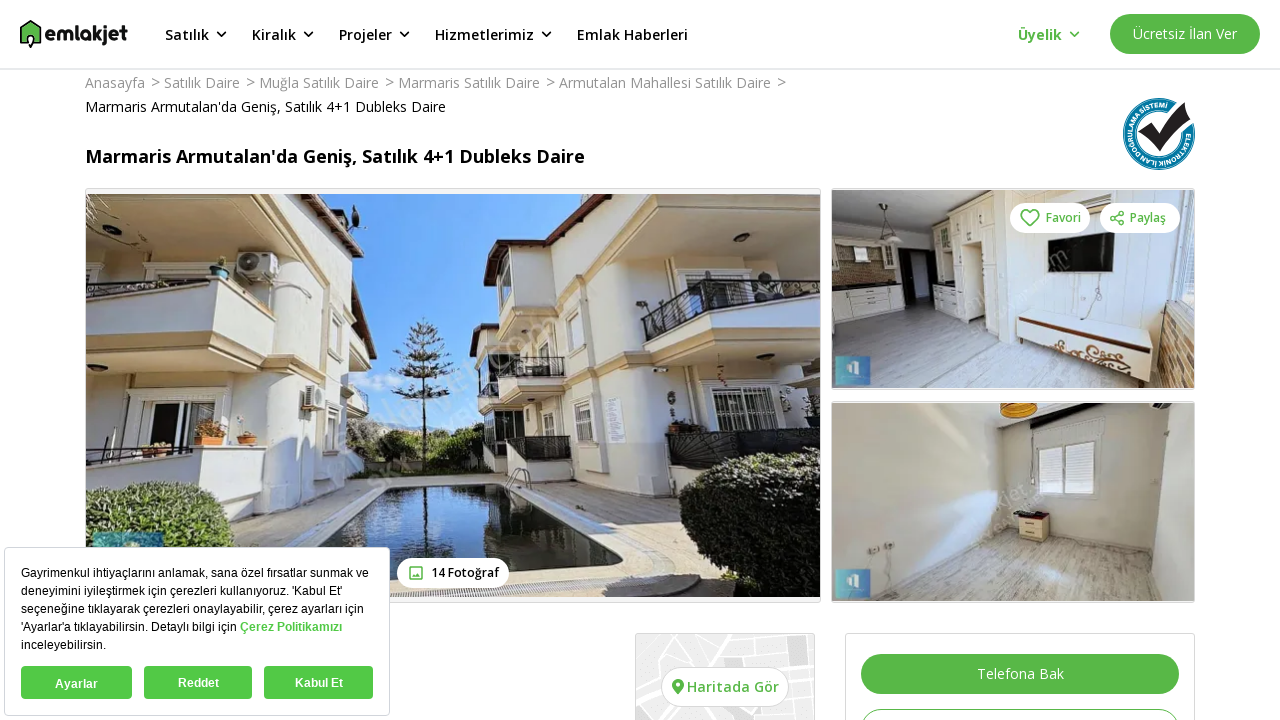

Navigated back to property listings
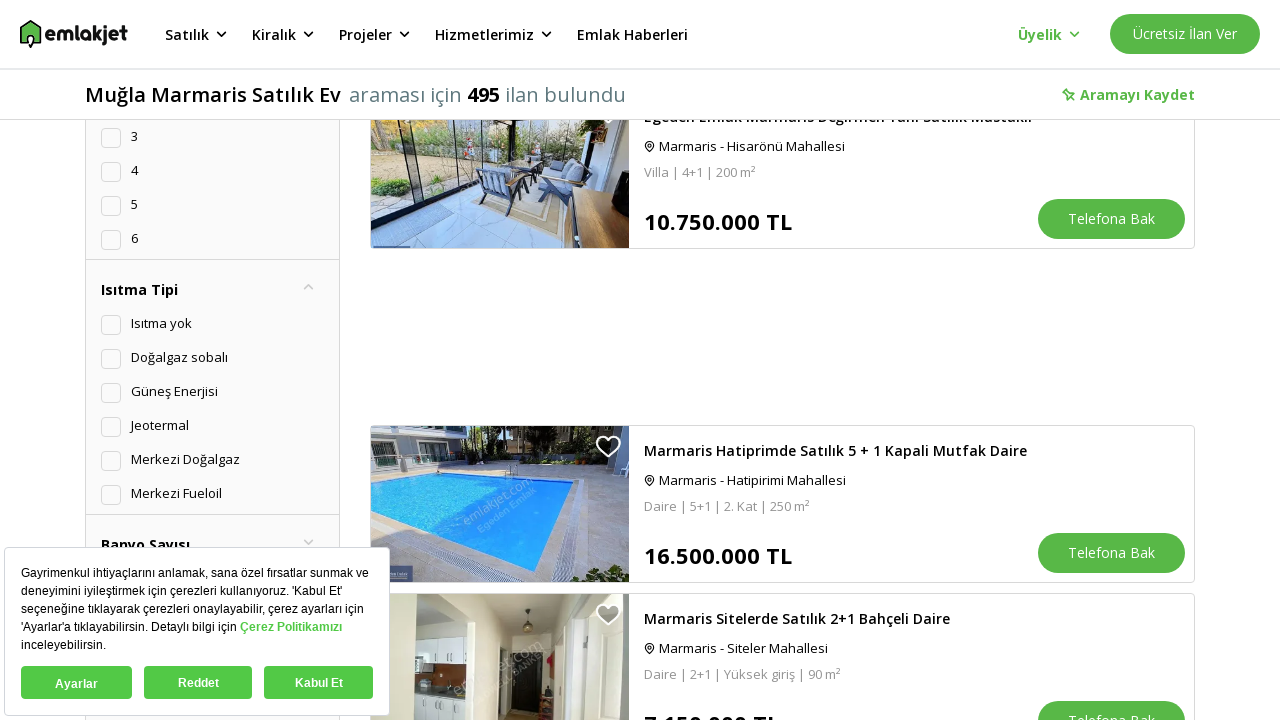

Property listings page reloaded
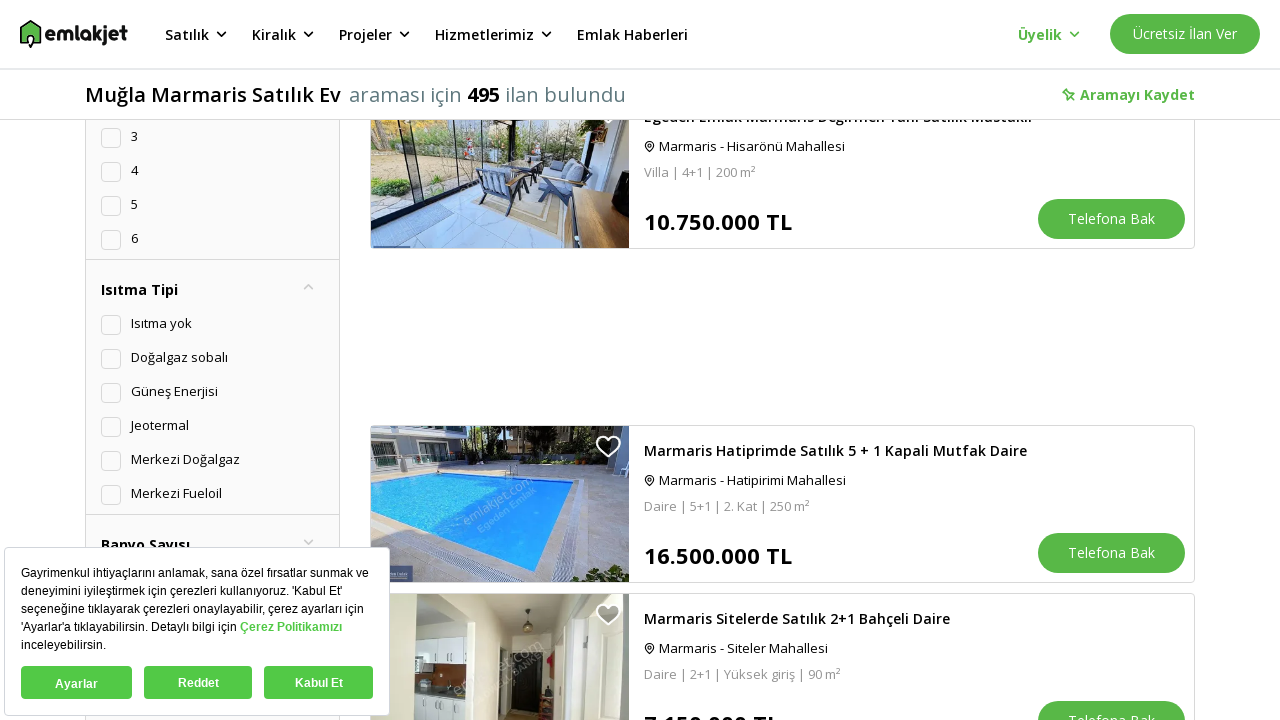

Property card at index 9 became visible
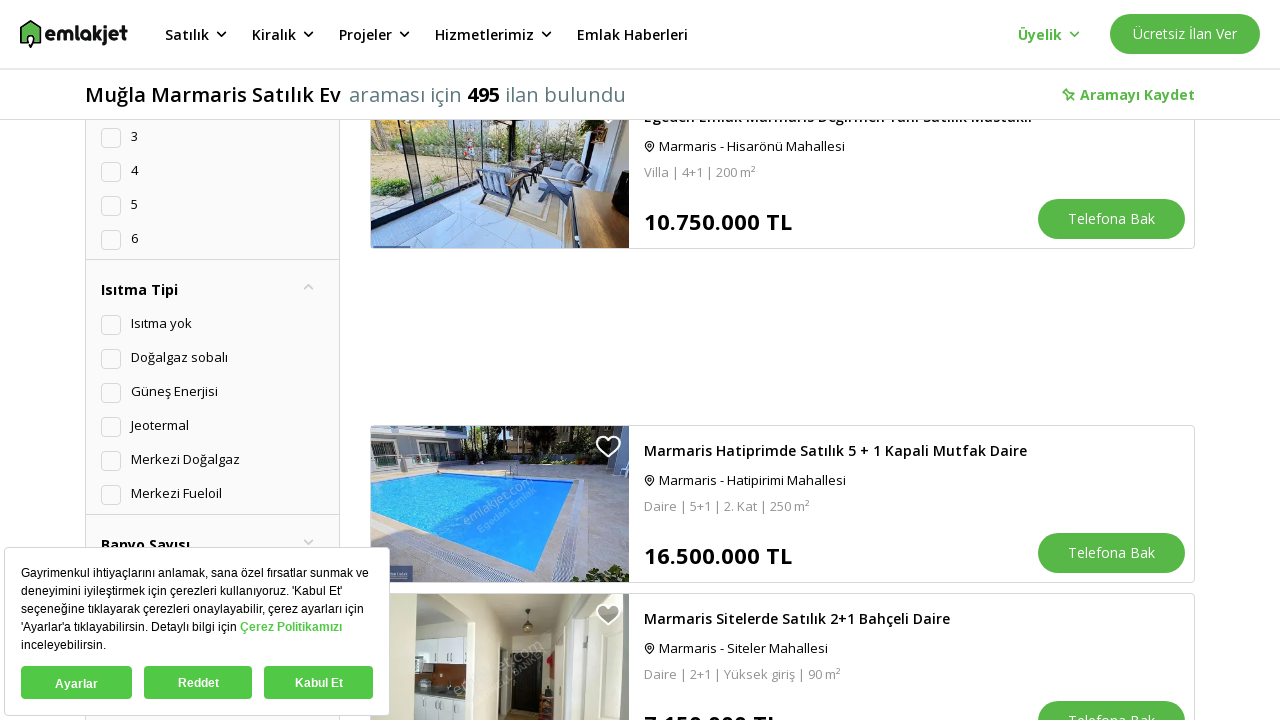

Clicked on property card at index 9 at (782, 641) on div[data-index='9']
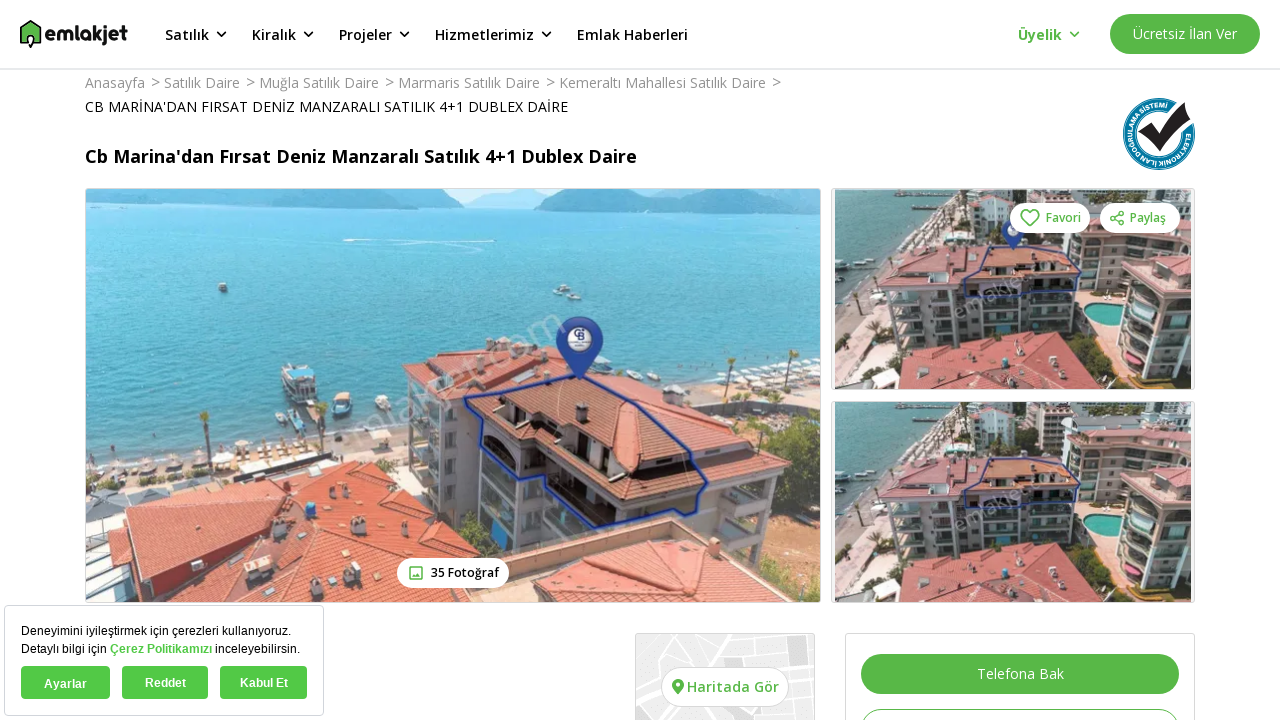

Property detail page loaded for index 9
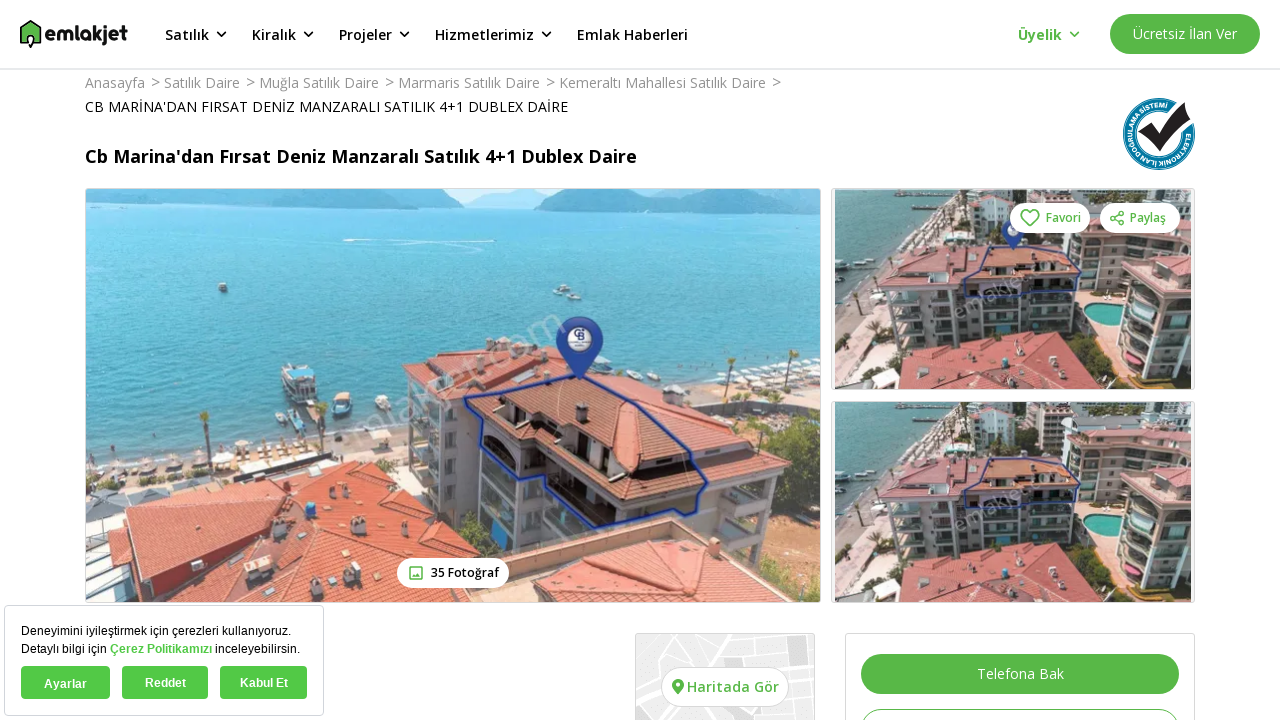

Navigated back to property listings
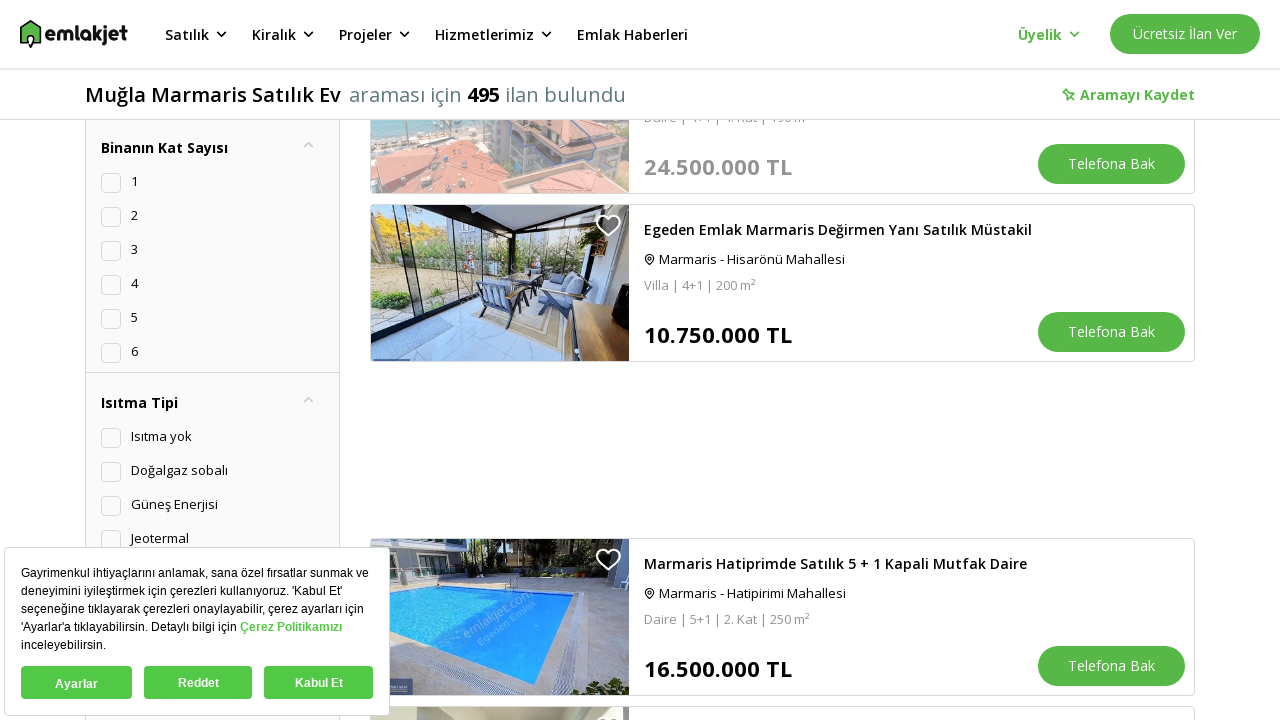

Property listings page reloaded
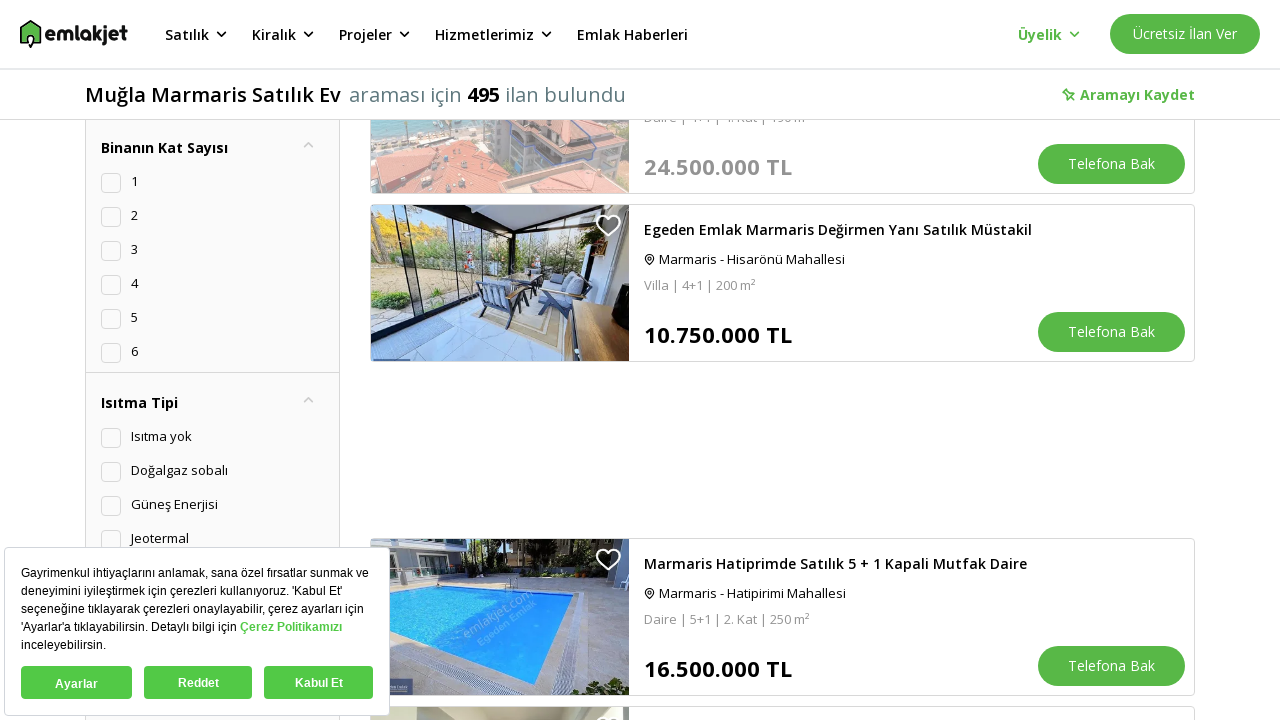

Property card at index 10 became visible
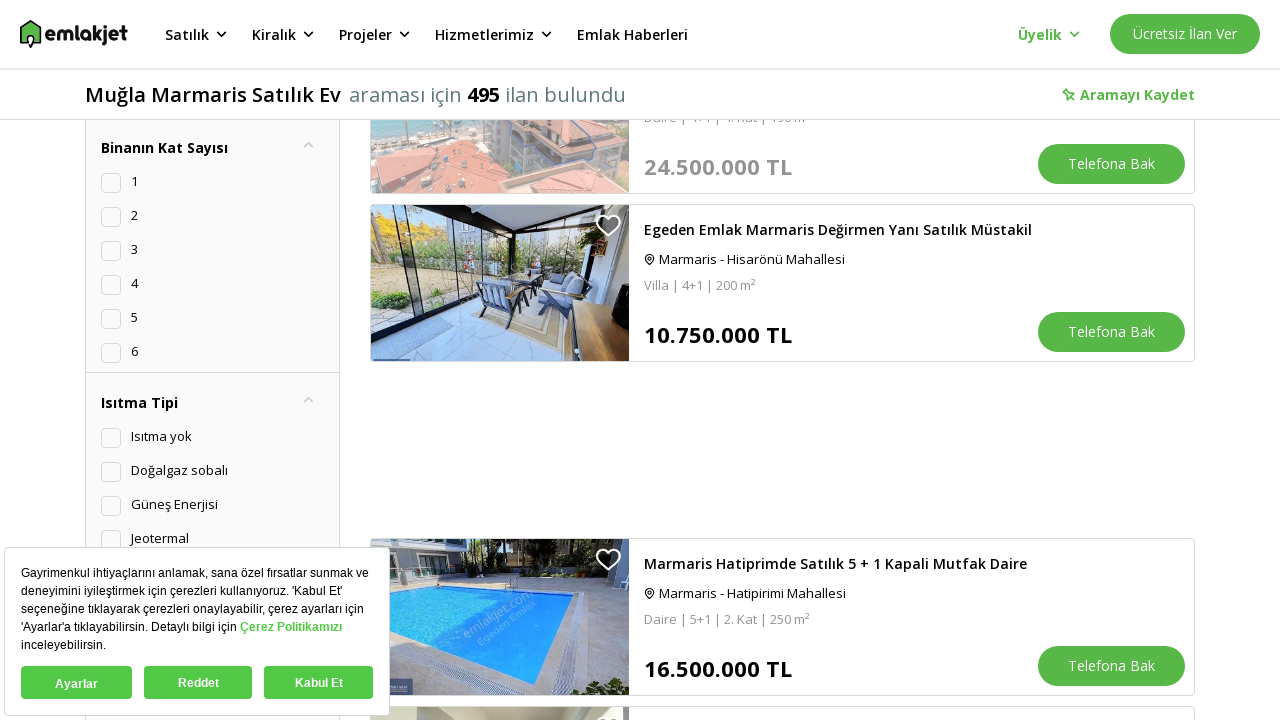

Clicked on property card at index 10 at (782, 283) on div[data-index='10']
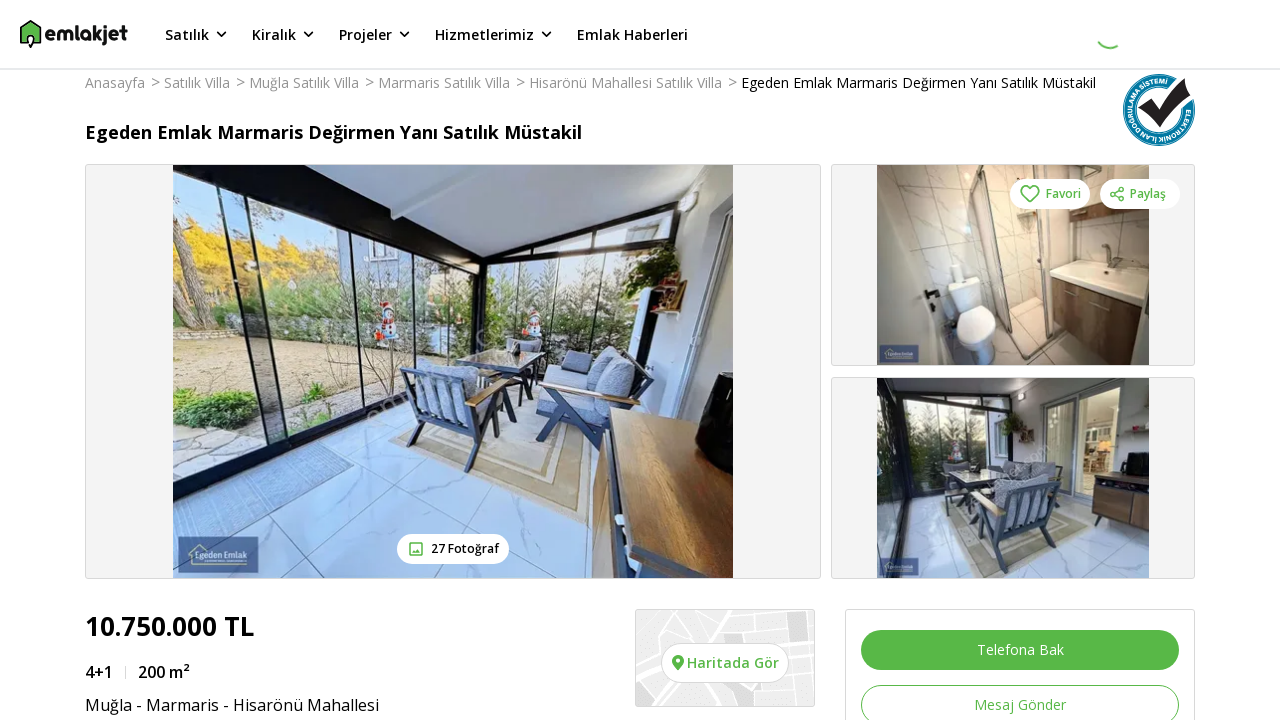

Property detail page loaded for index 10
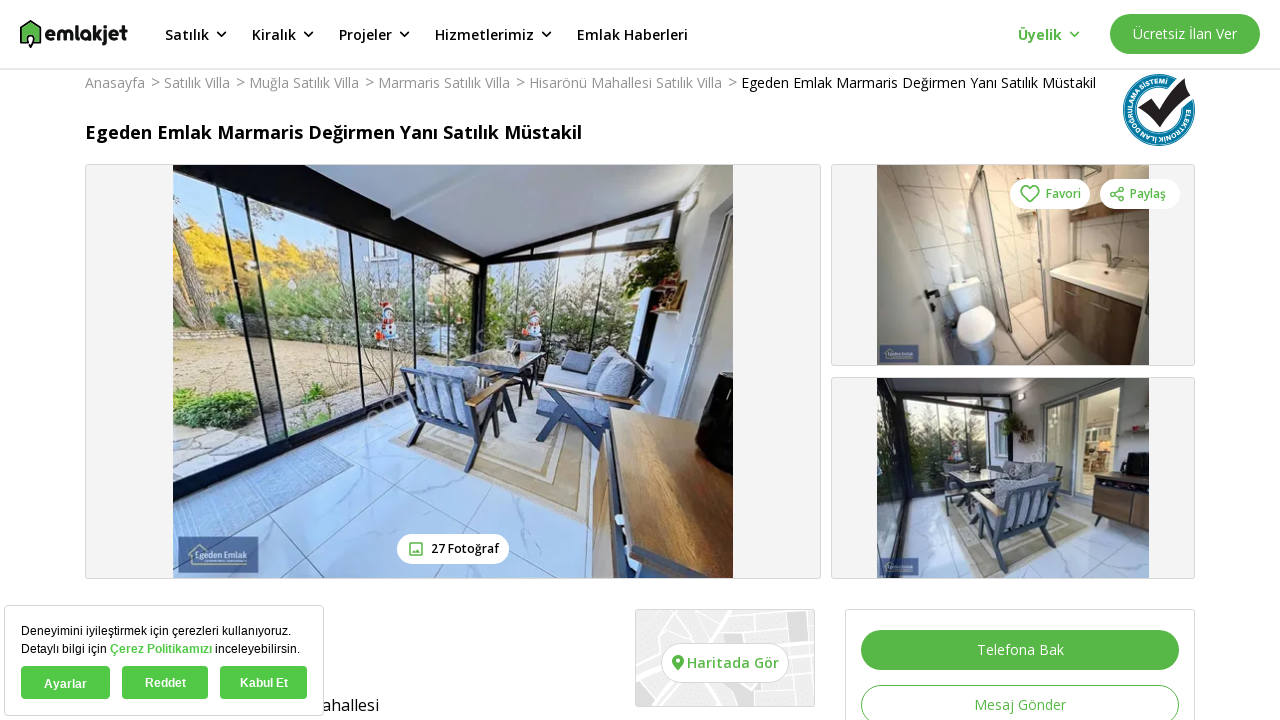

Navigated back to property listings
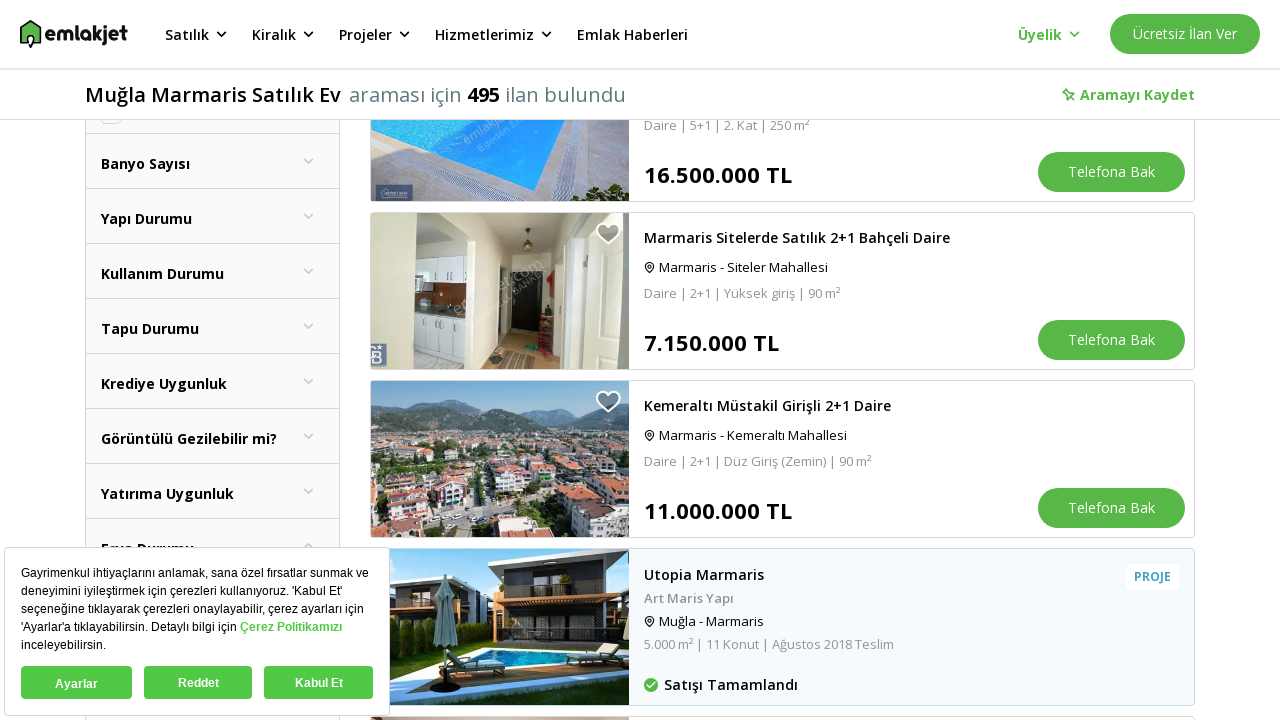

Property listings page reloaded
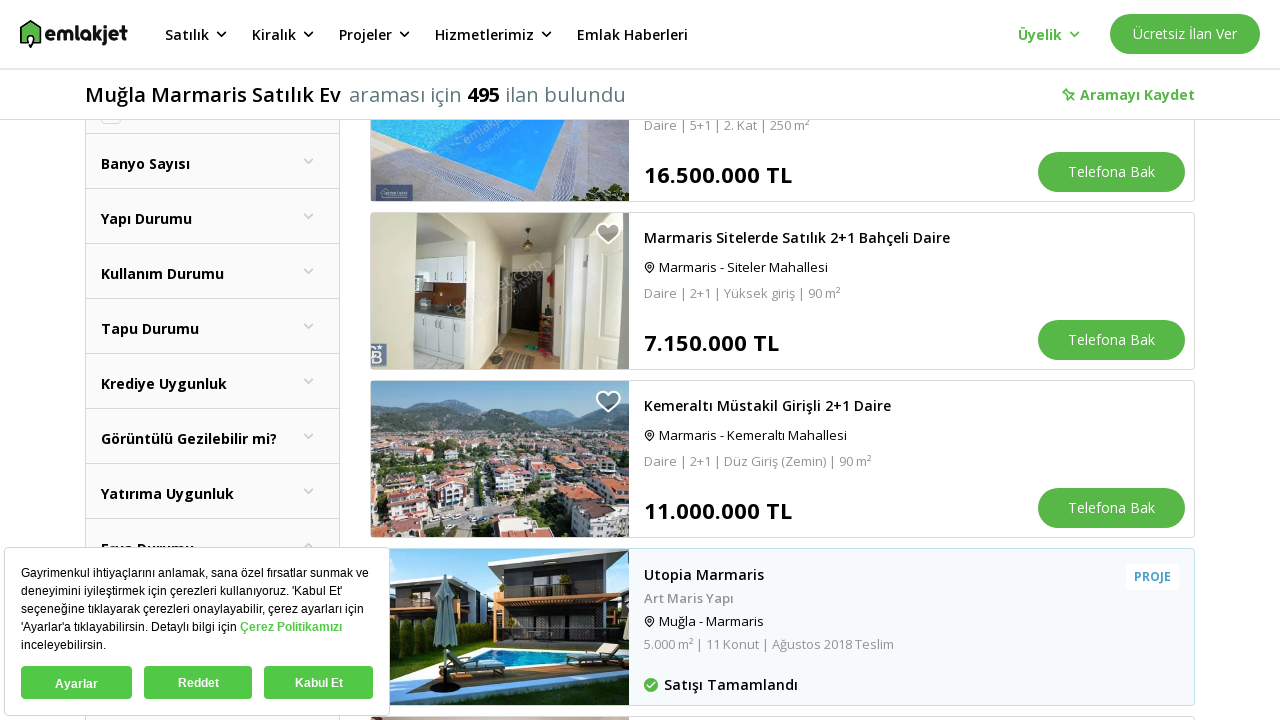

Property card at index 11 became visible
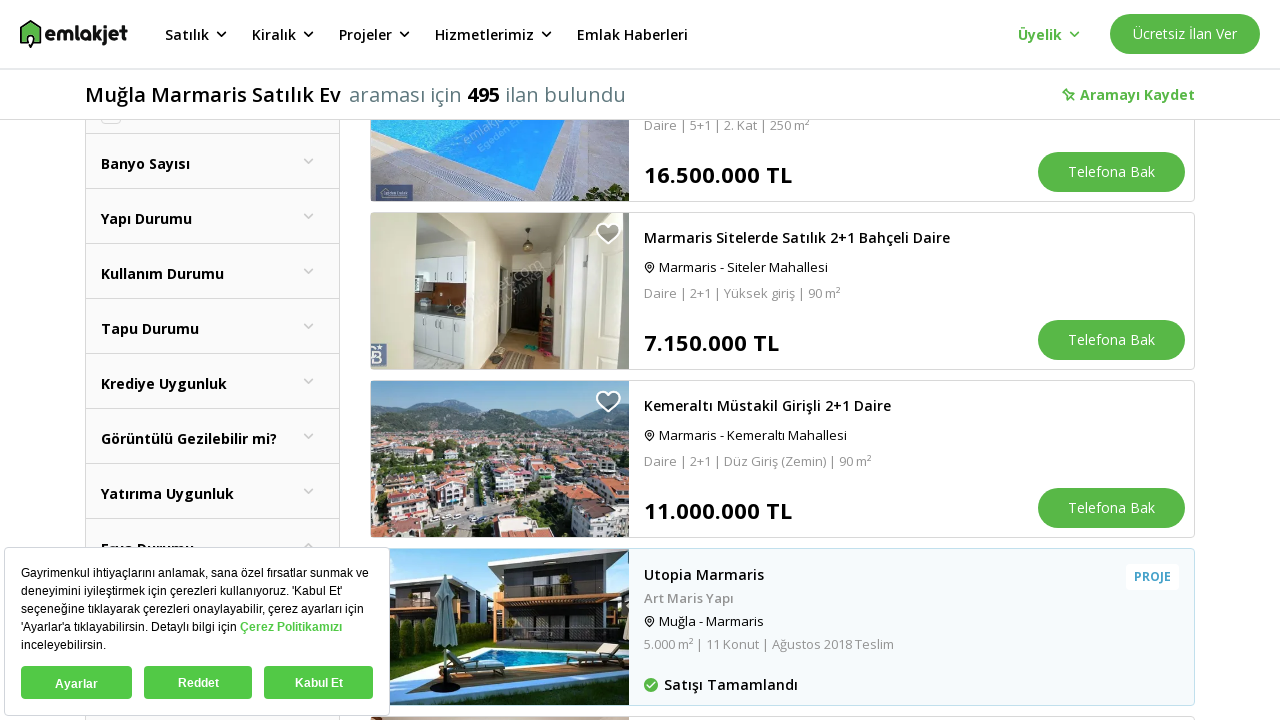

Clicked on property card at index 11 at (782, 123) on div[data-index='11']
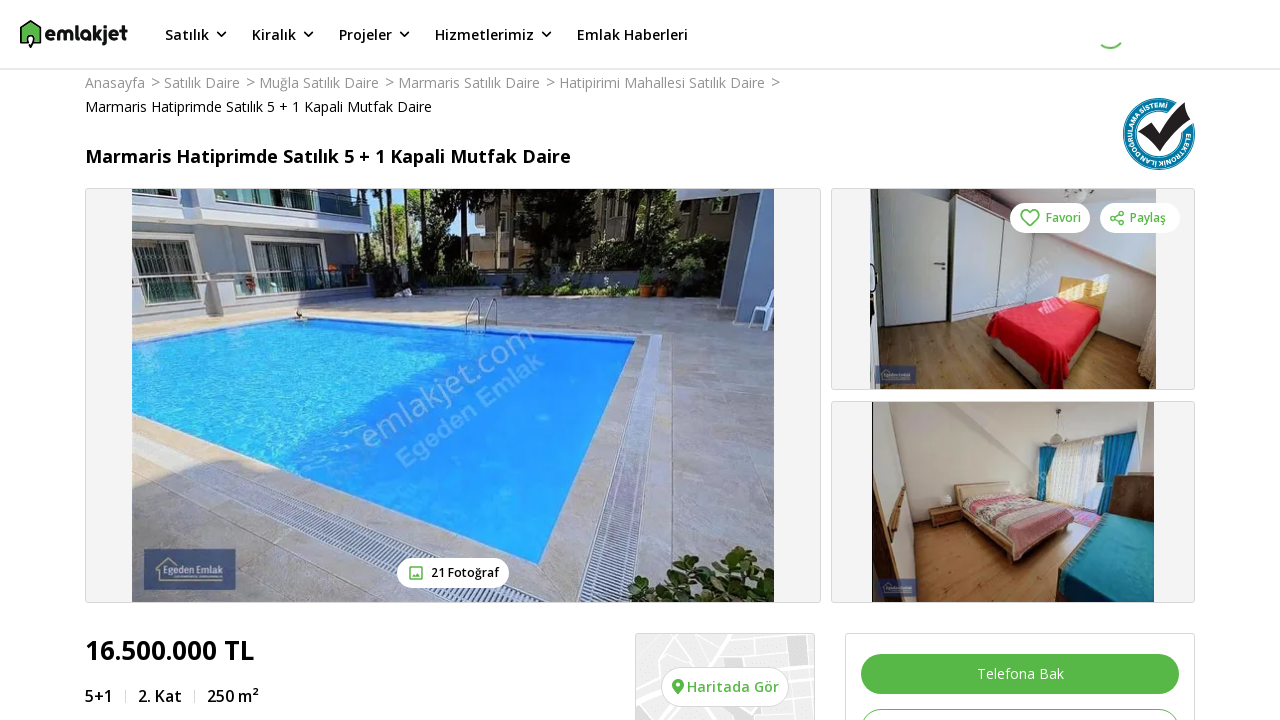

Property detail page loaded for index 11
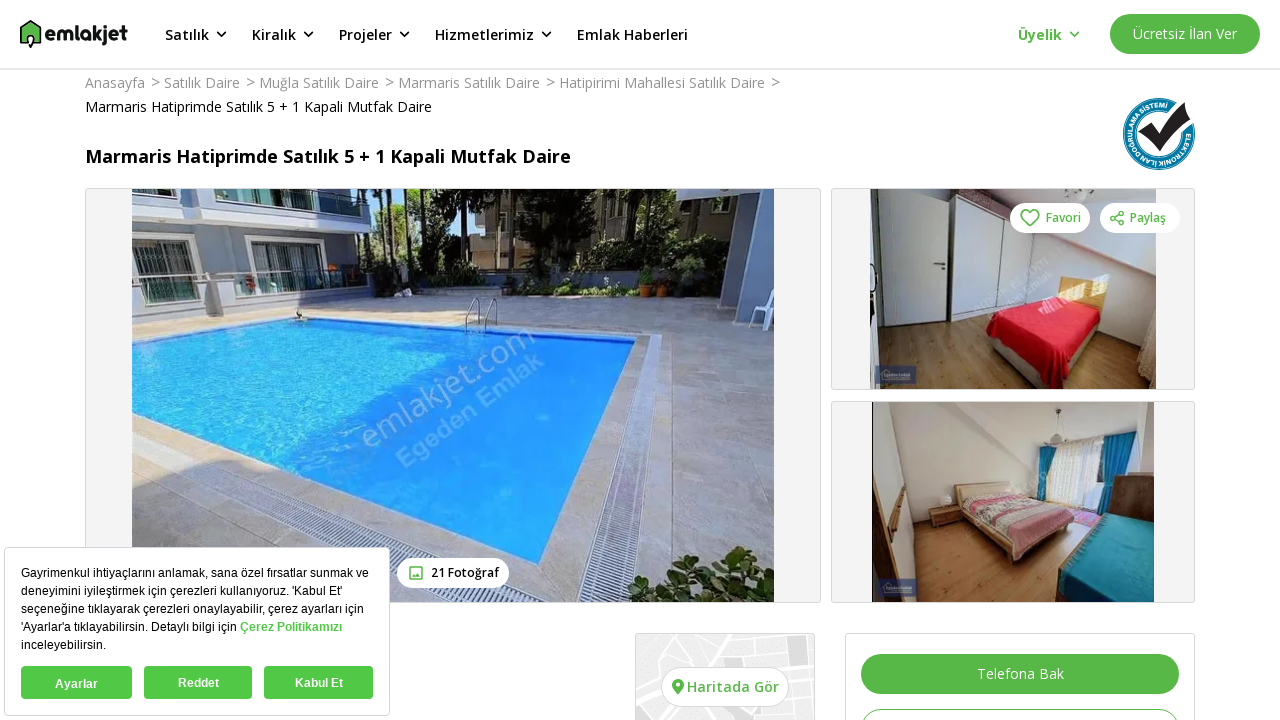

Navigated back to property listings
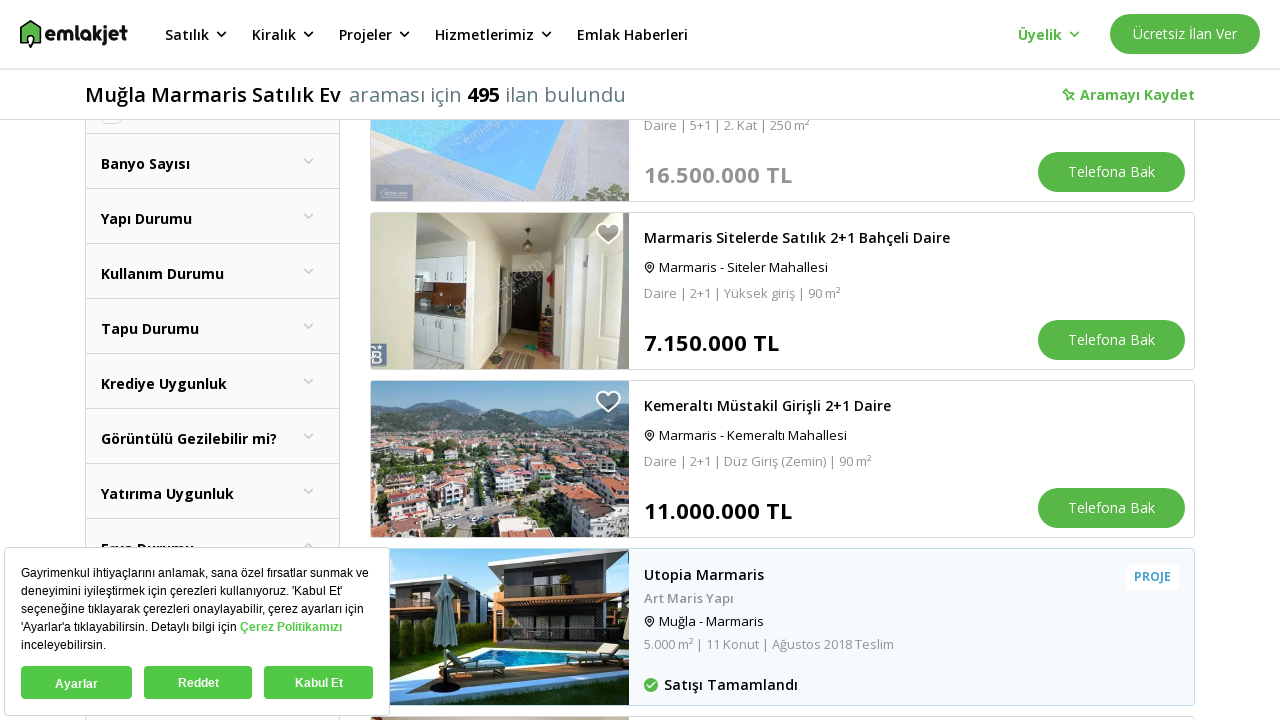

Property listings page reloaded
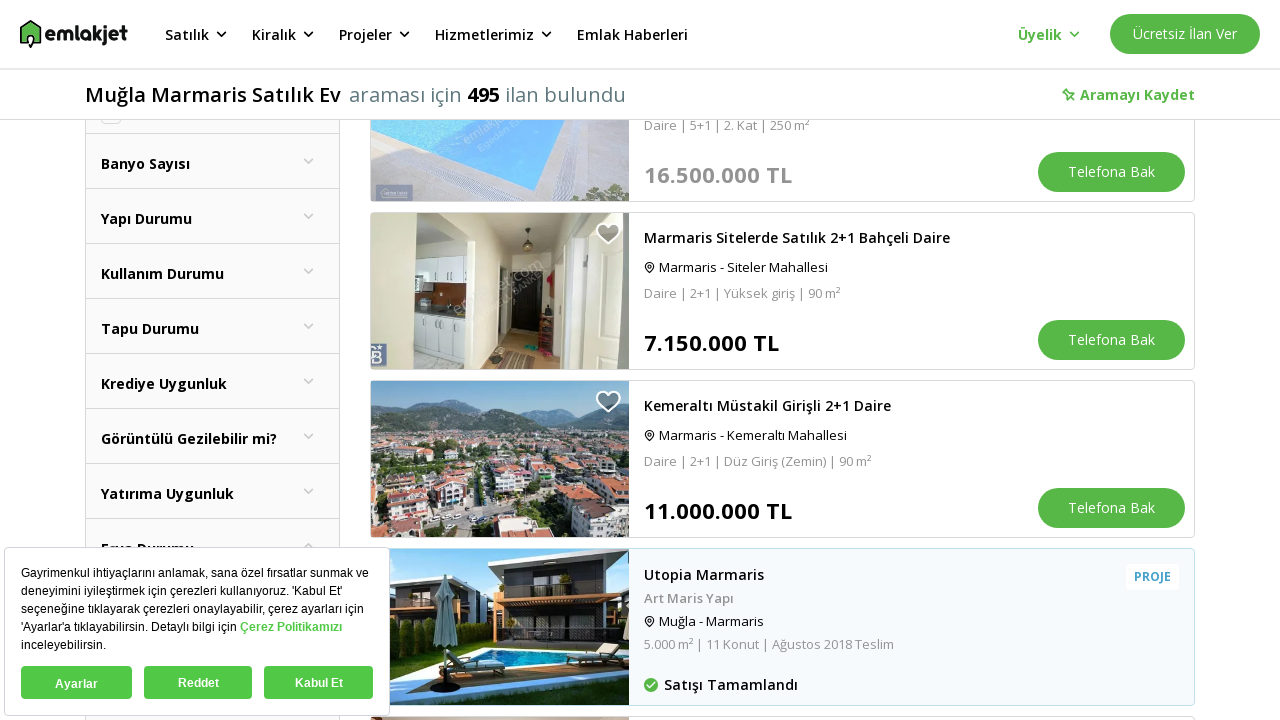

Property card at index 12 became visible
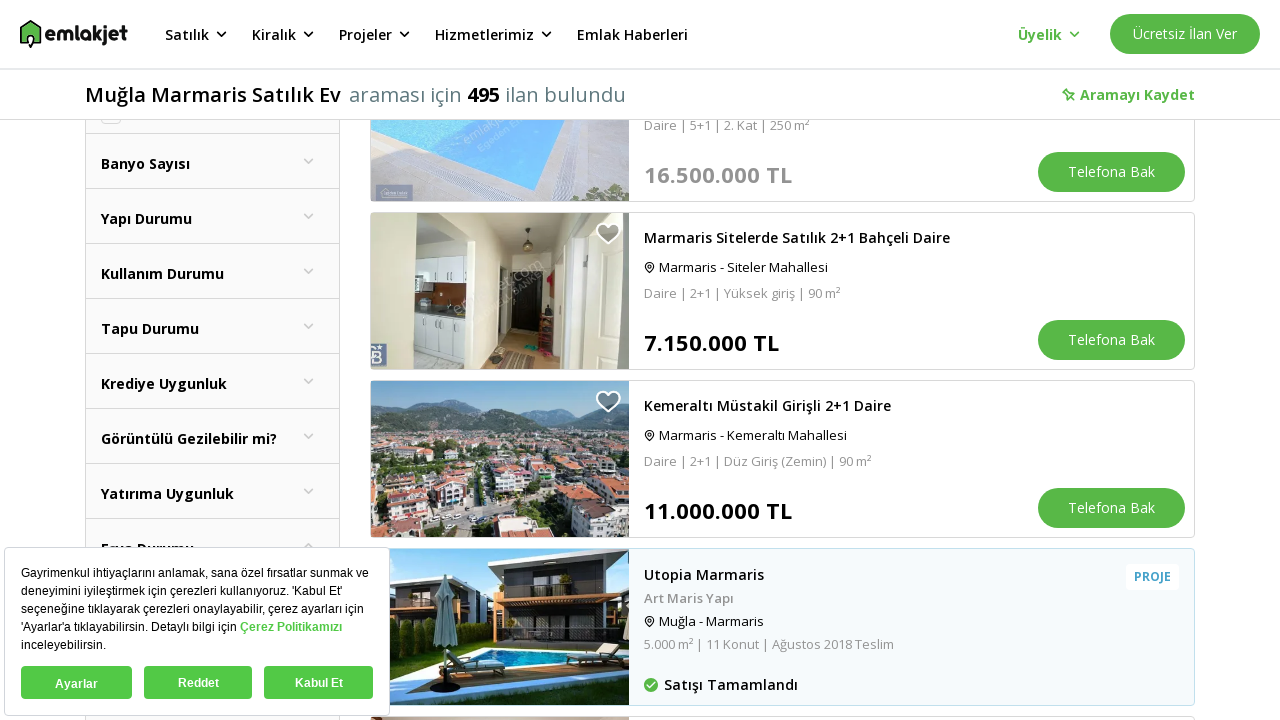

Clicked on property card at index 12 at (782, 291) on div[data-index='12']
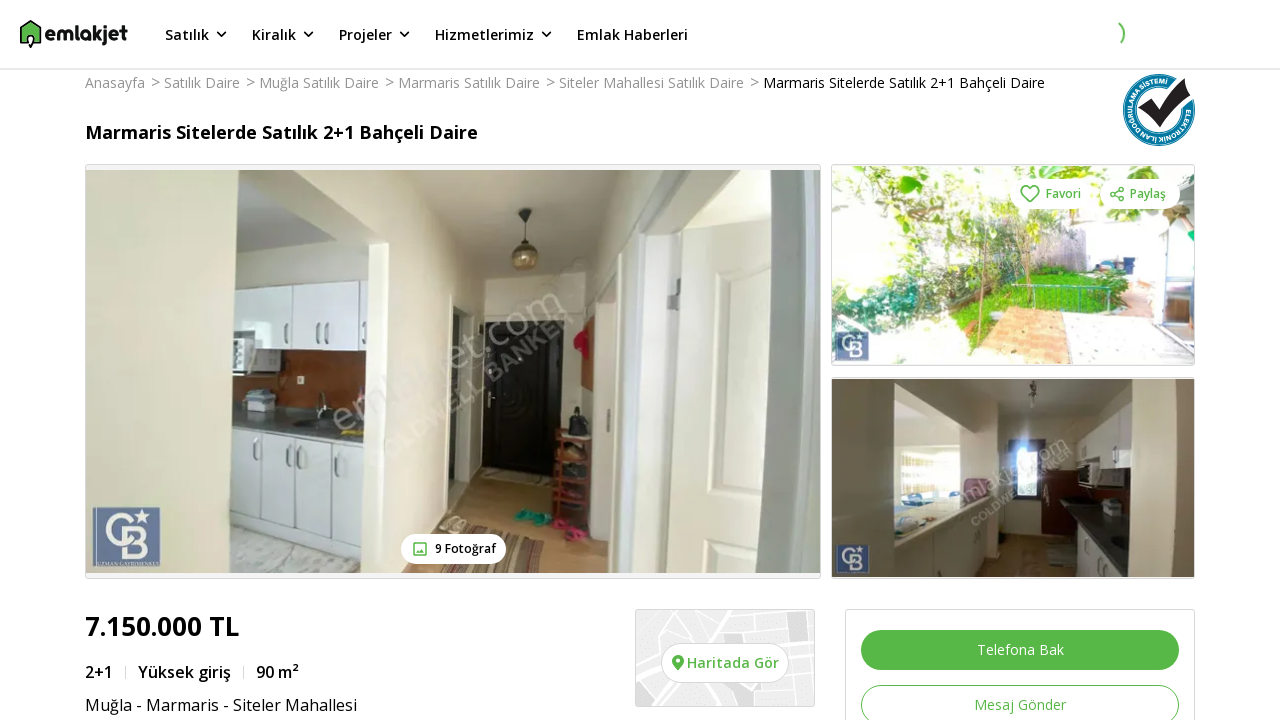

Property detail page loaded for index 12
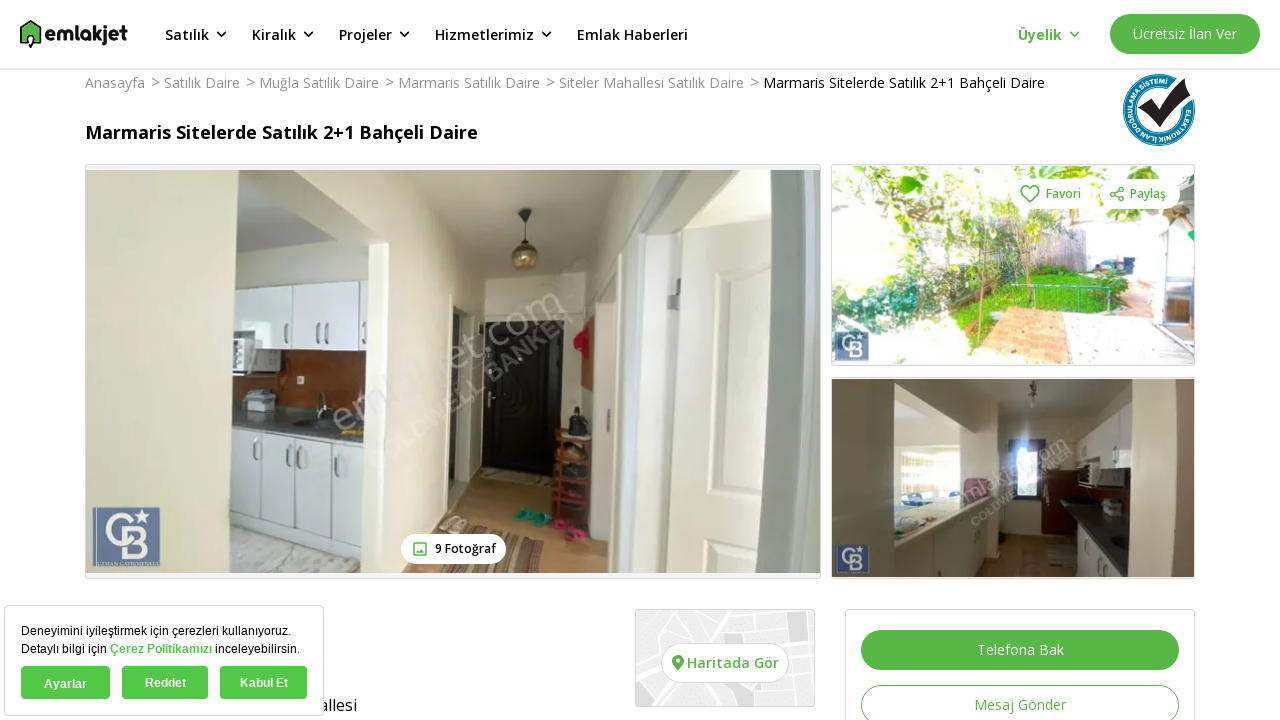

Navigated back to property listings
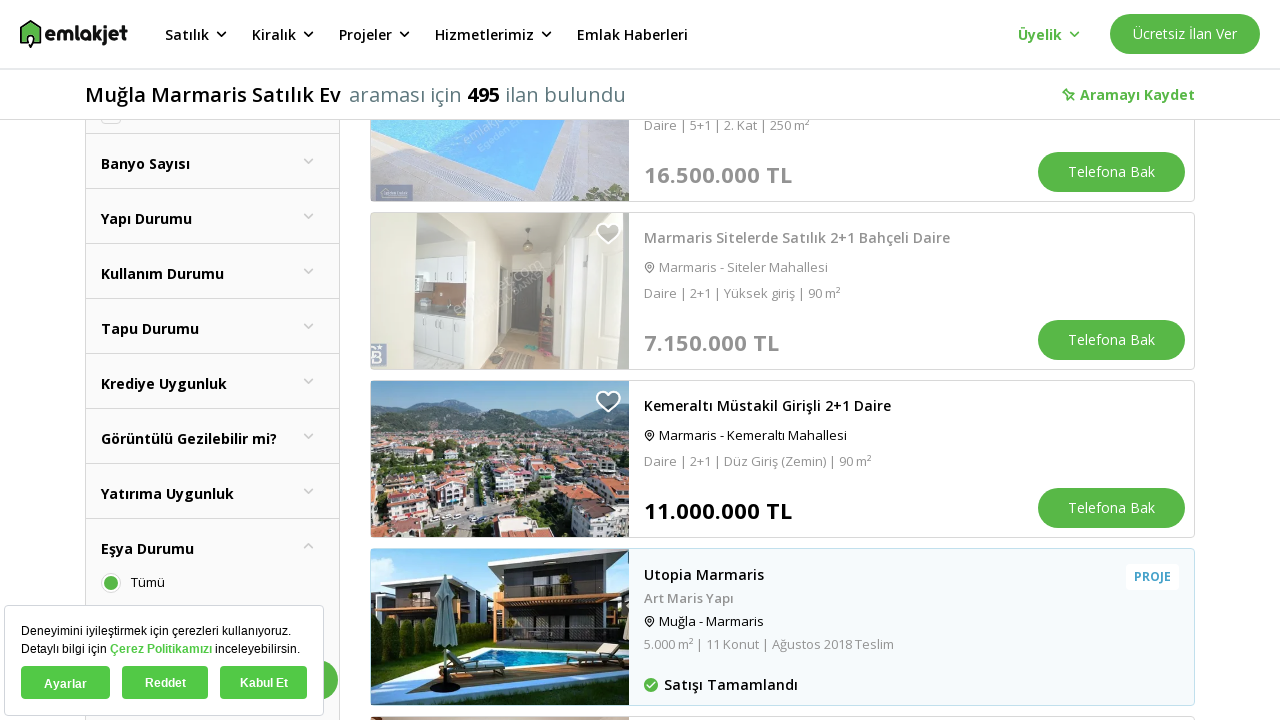

Property listings page reloaded
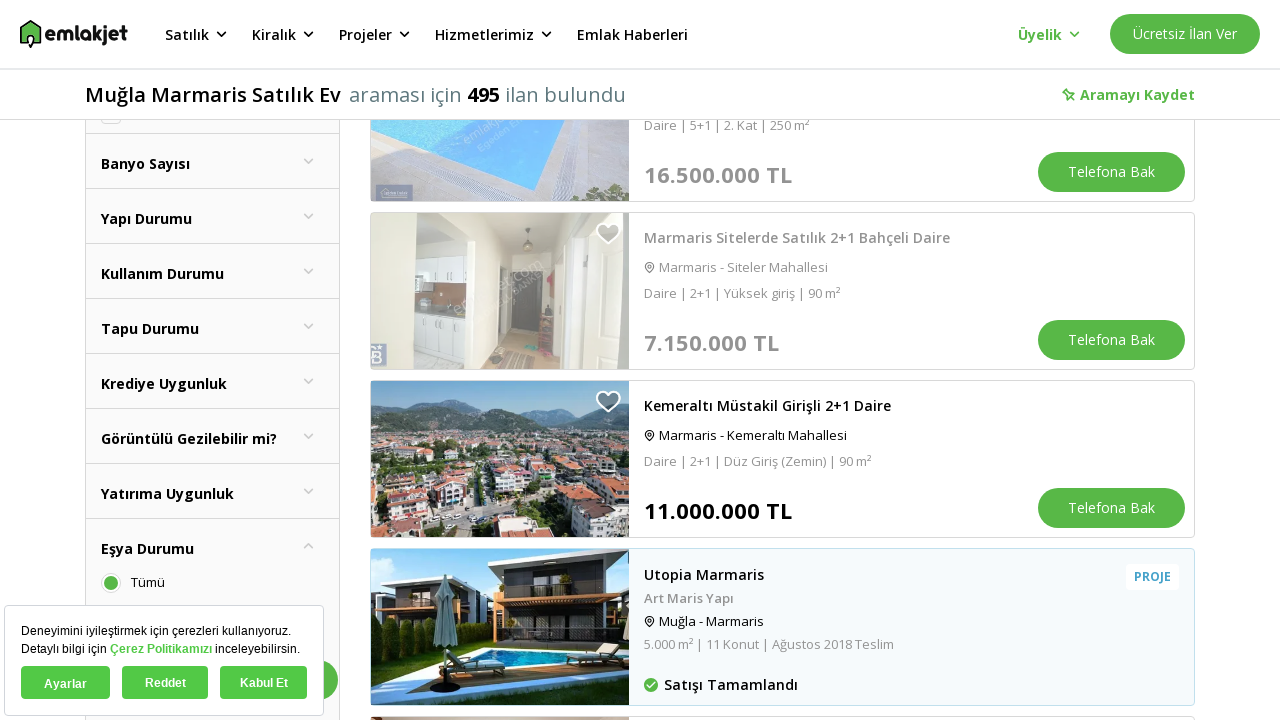

Property card at index 13 became visible
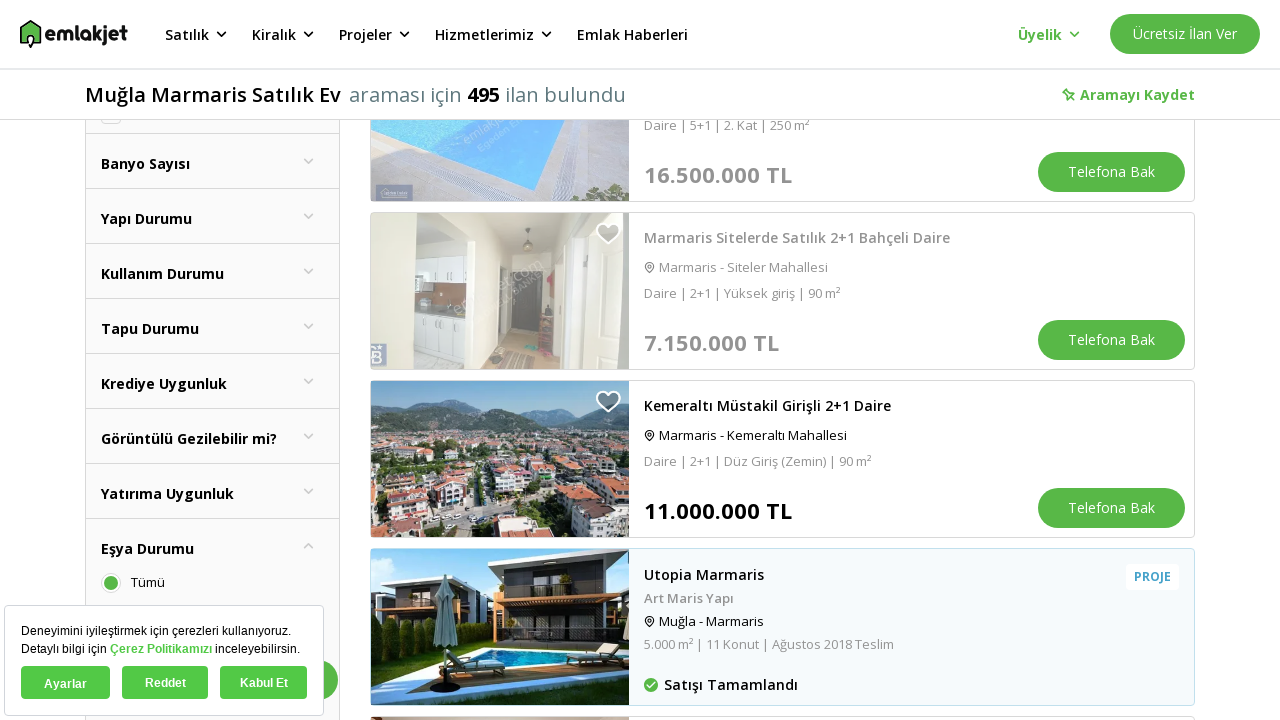

Clicked on property card at index 13 at (782, 459) on div[data-index='13']
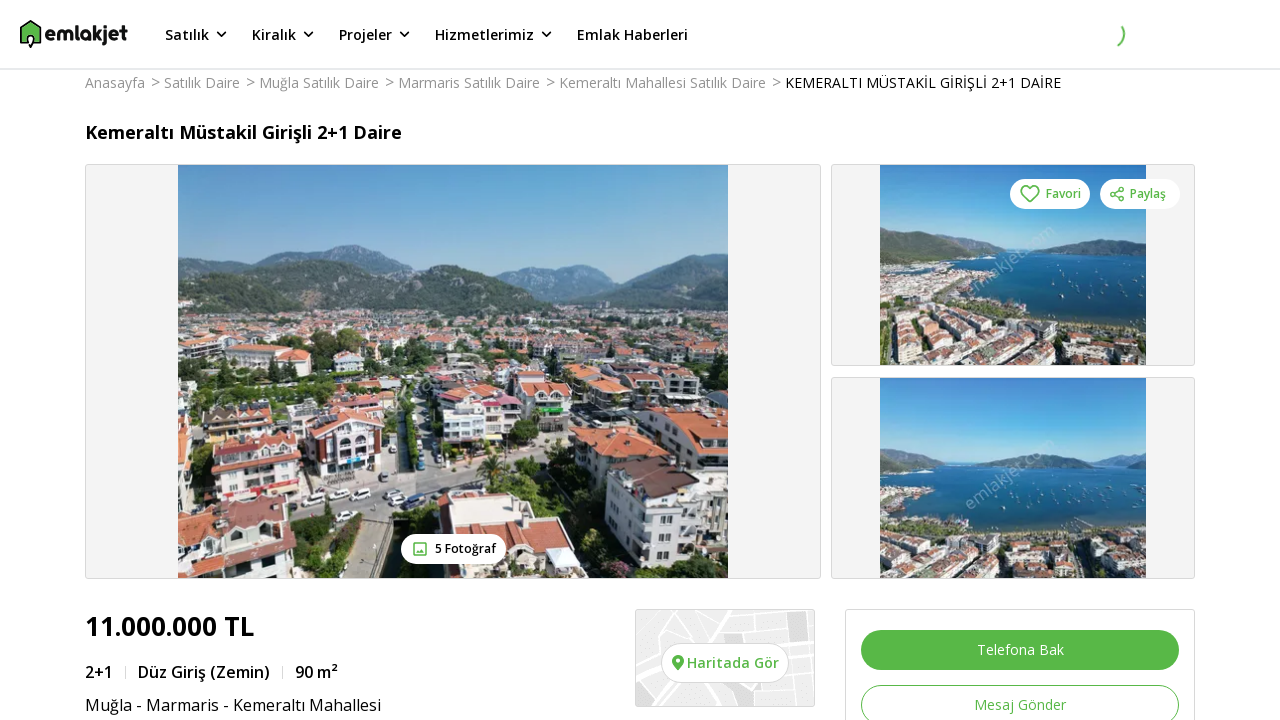

Property detail page loaded for index 13
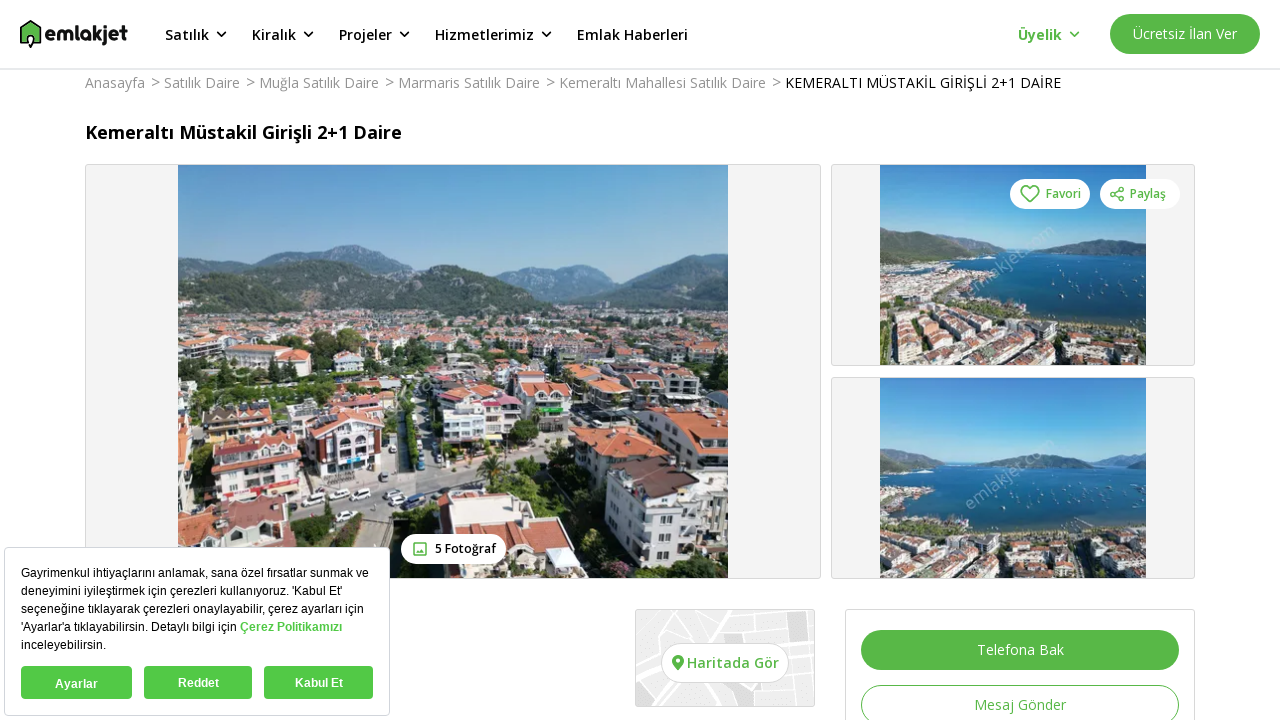

Navigated back to property listings
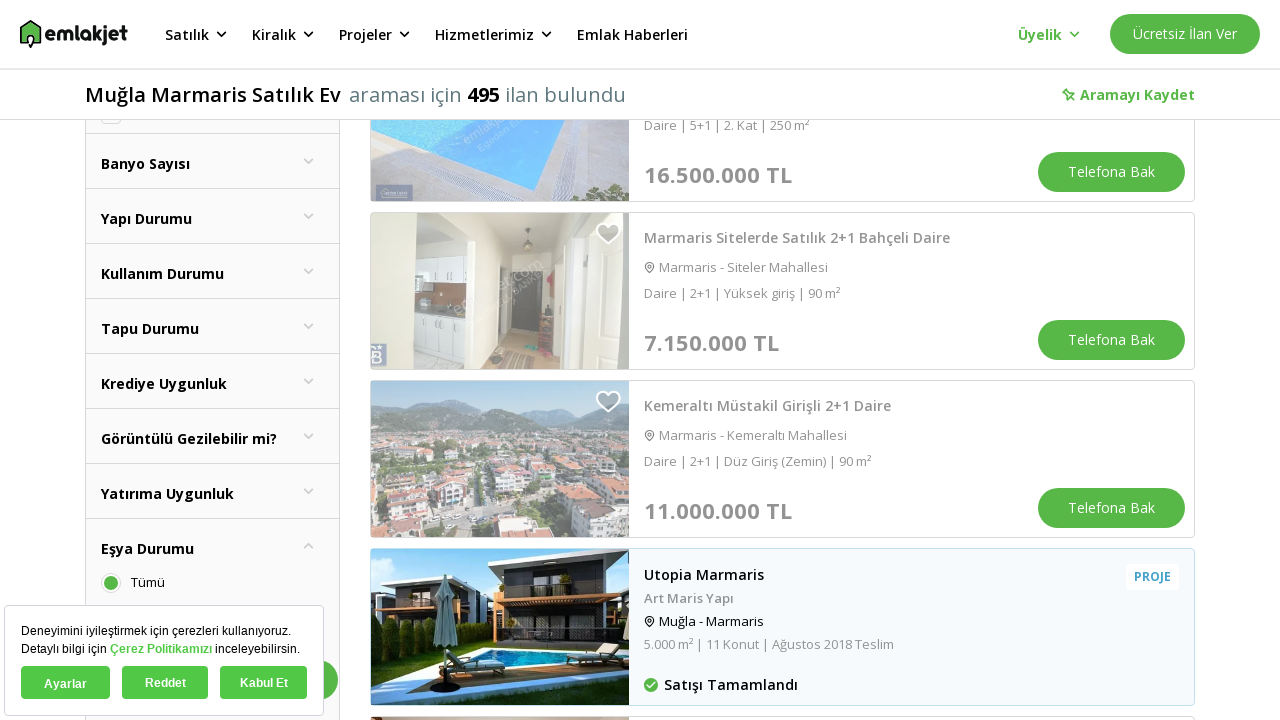

Property listings page reloaded
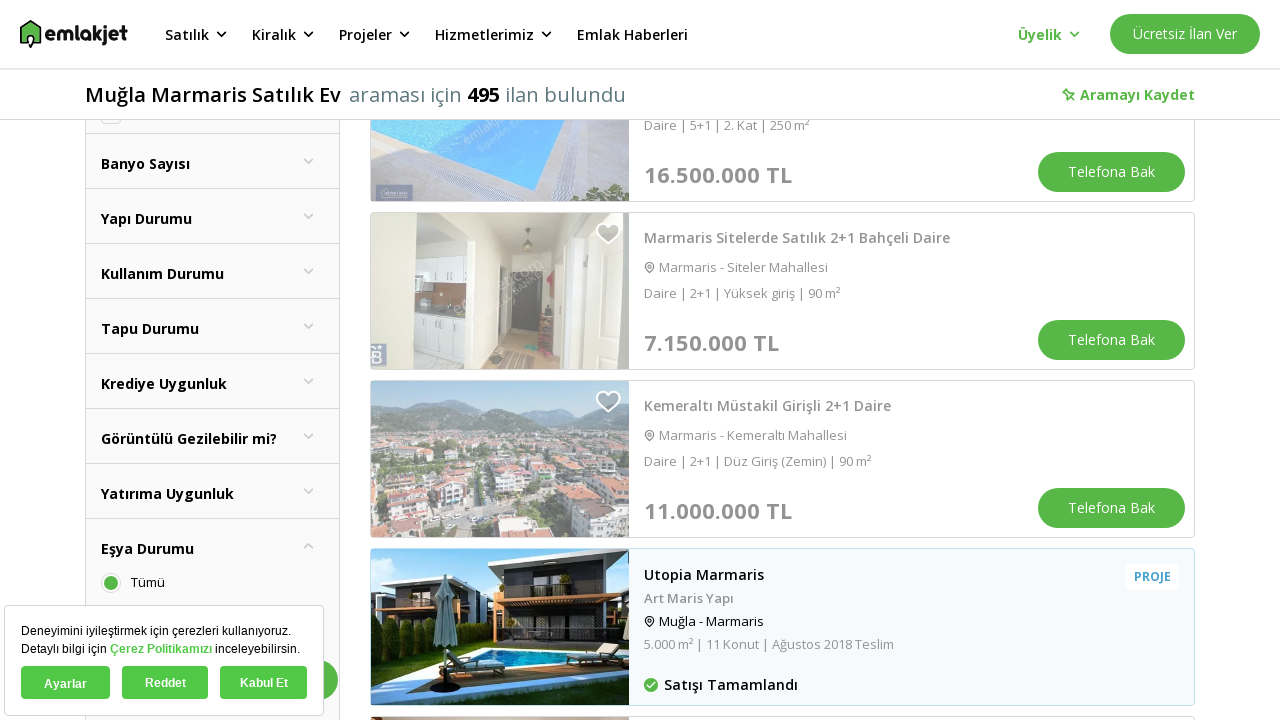

Property card at index 15 became visible
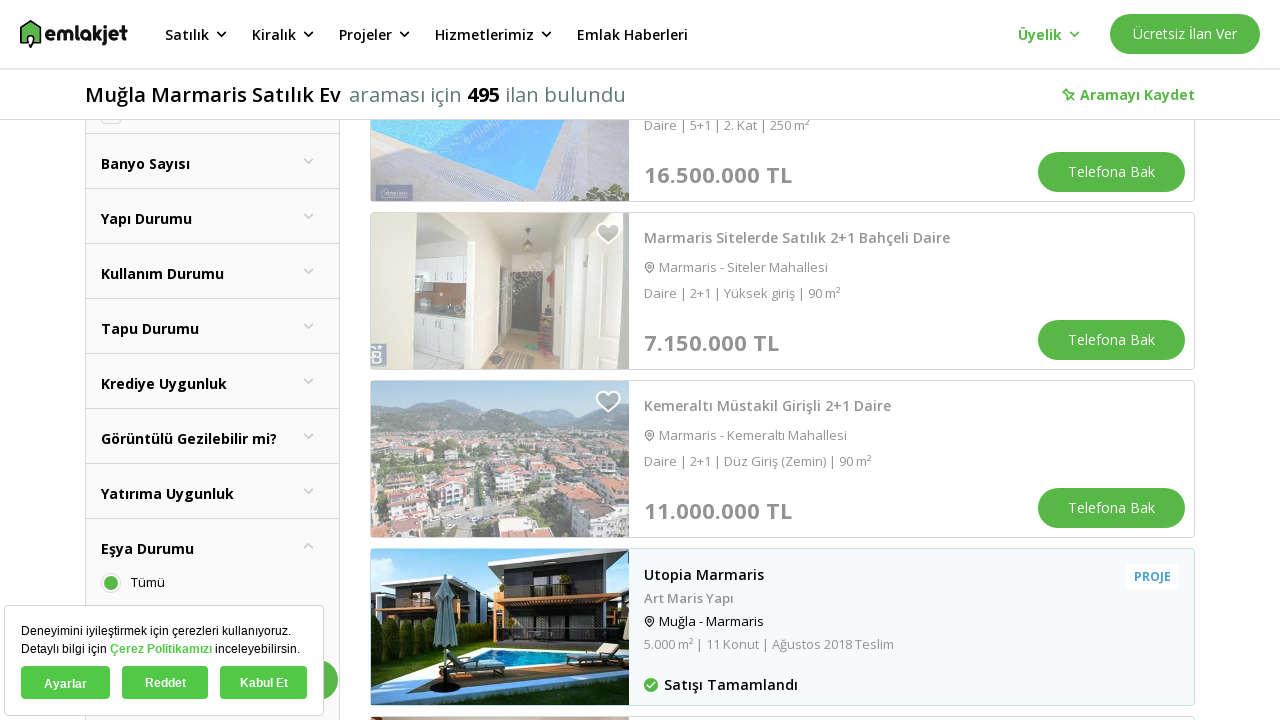

Clicked on property card at index 15 at (782, 641) on div[data-index='15']
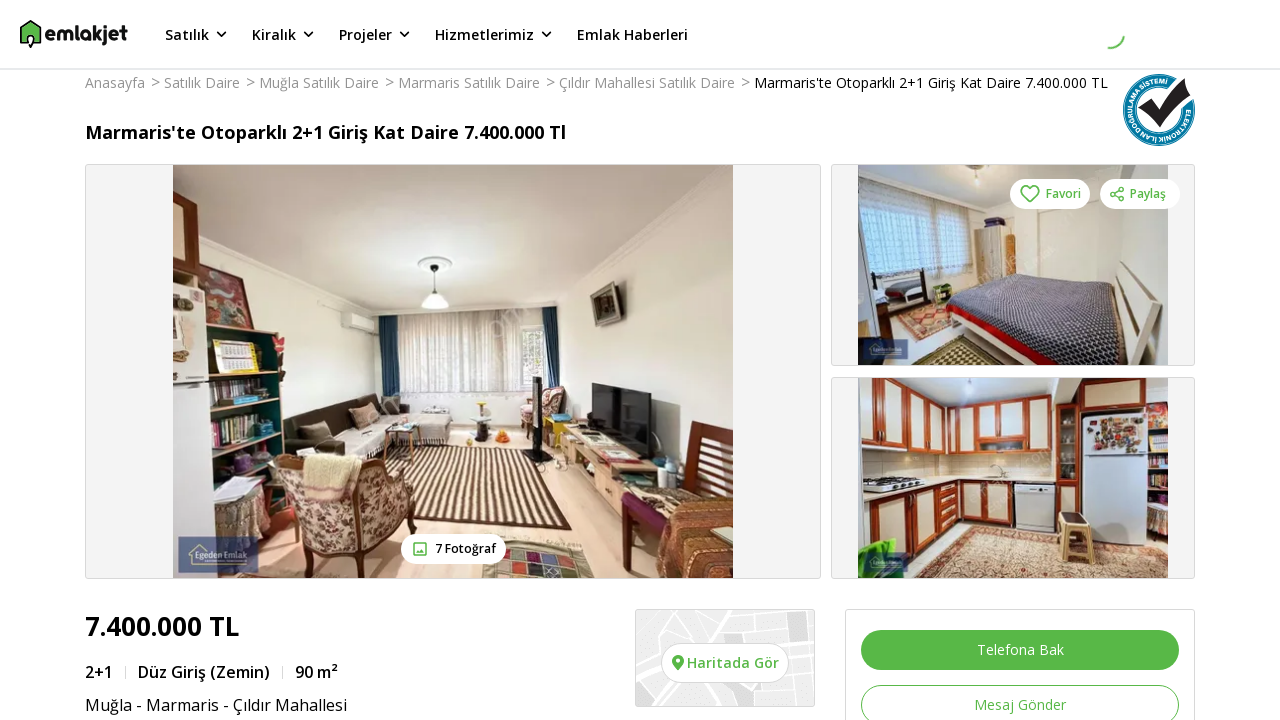

Property detail page loaded for index 15
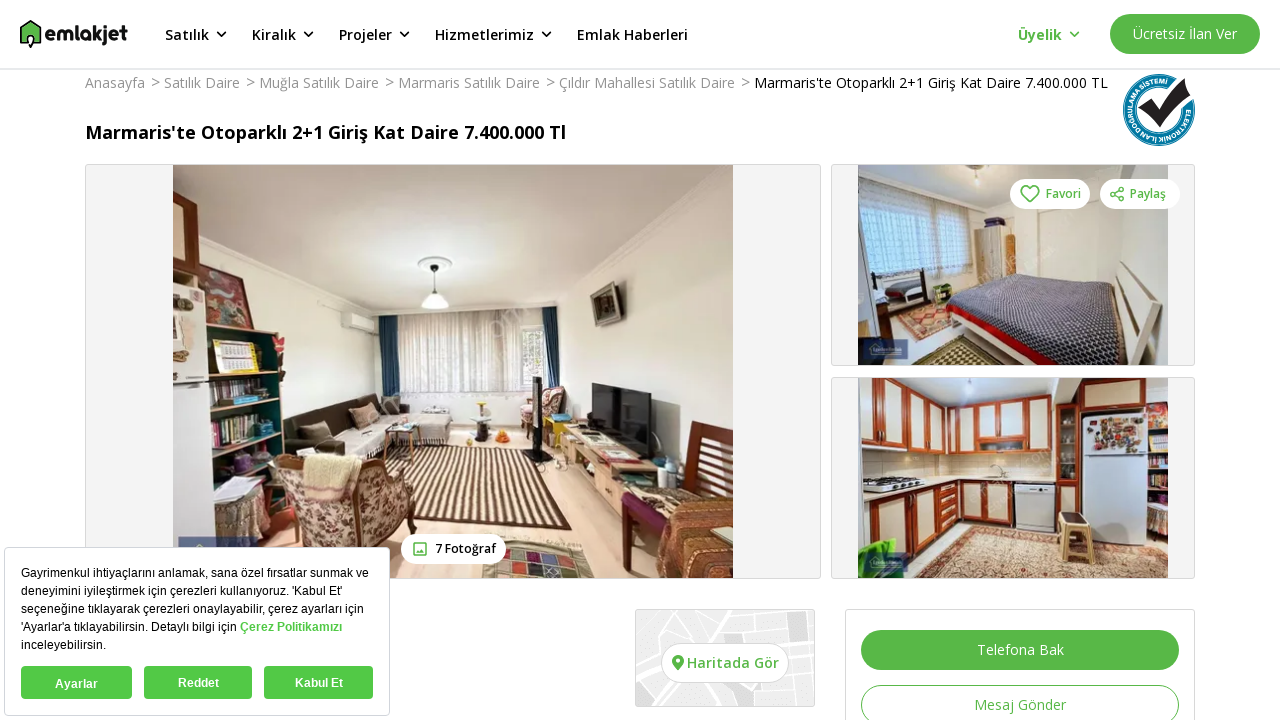

Navigated back to property listings
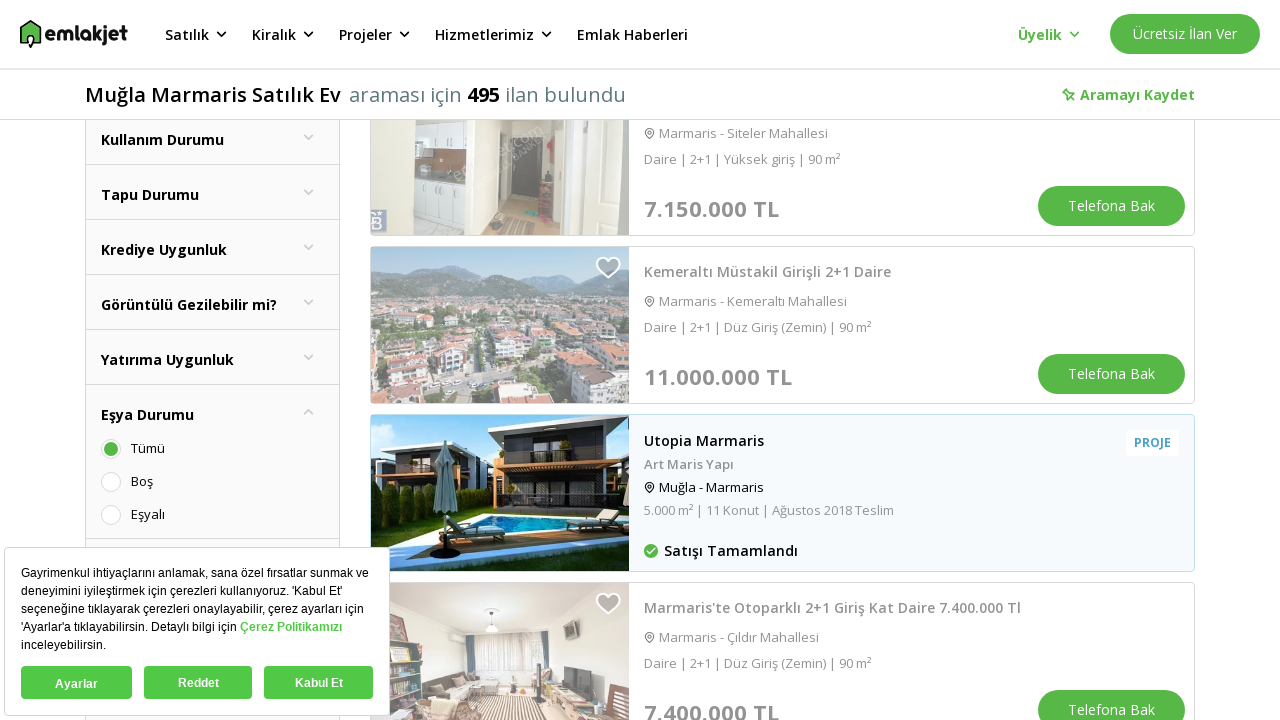

Property listings page reloaded
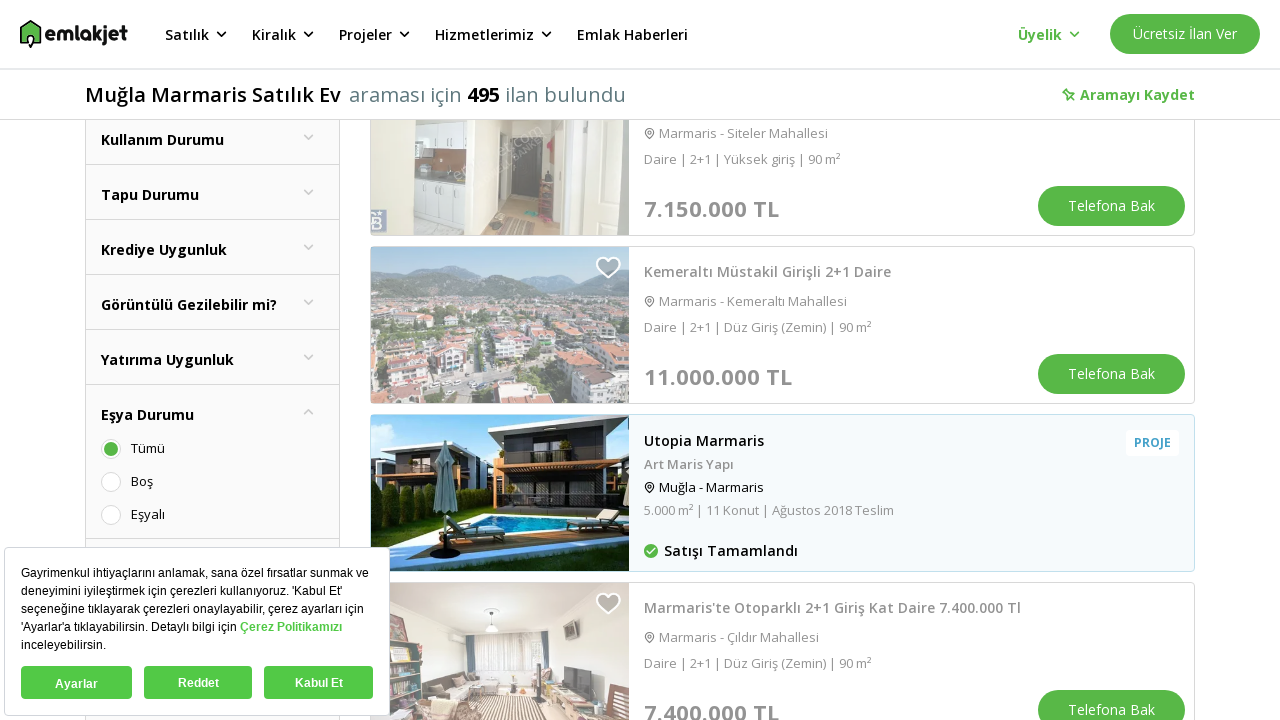

Property card at index 16 became visible
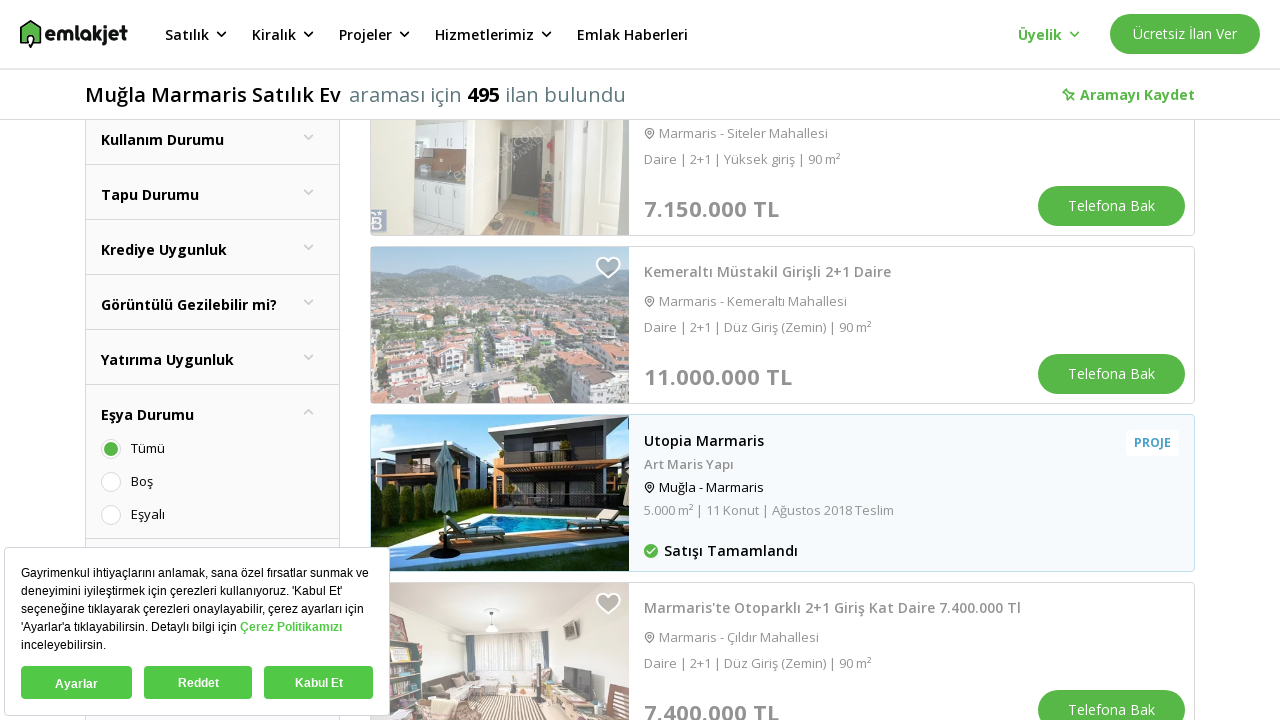

Clicked on property card at index 16 at (782, 360) on div[data-index='16']
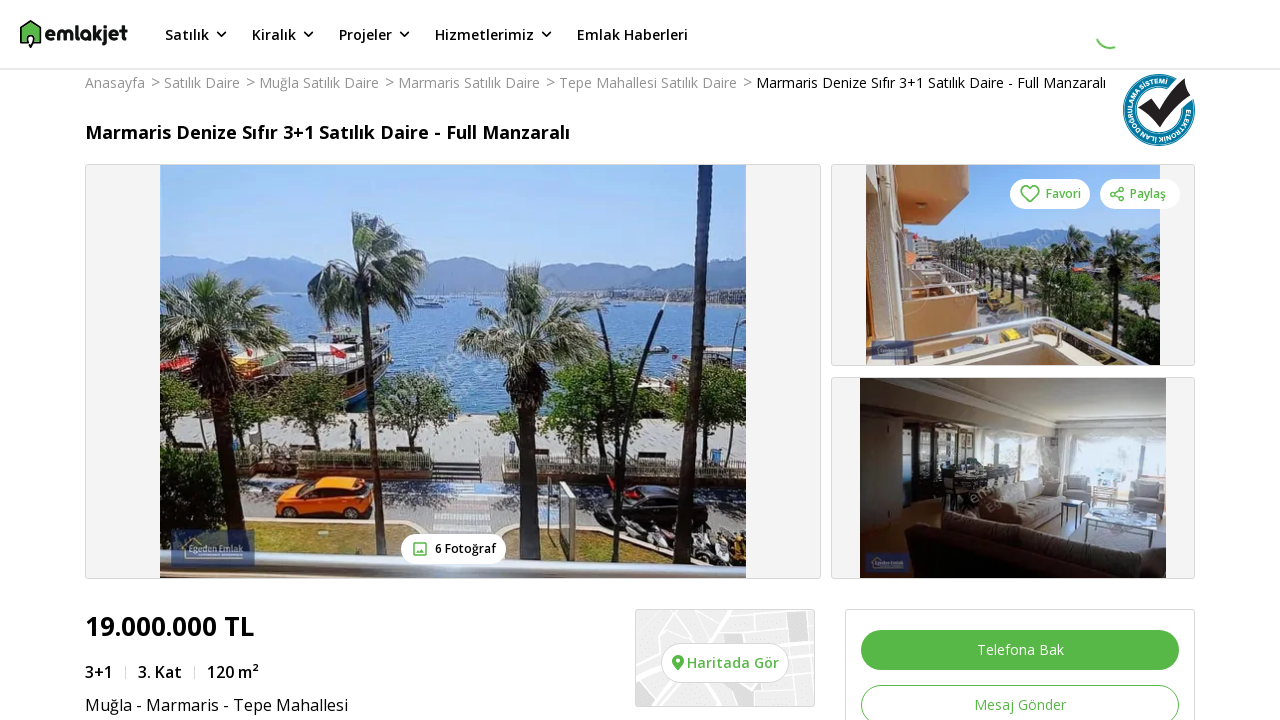

Property detail page loaded for index 16
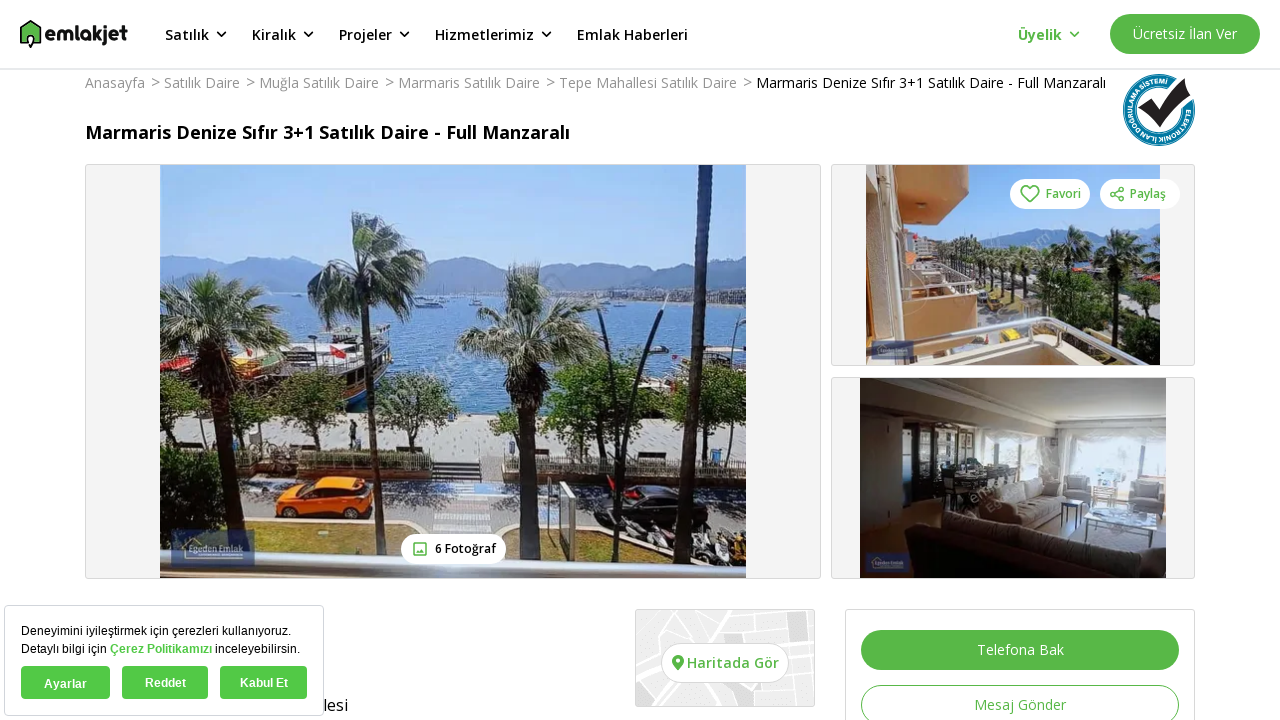

Navigated back to property listings
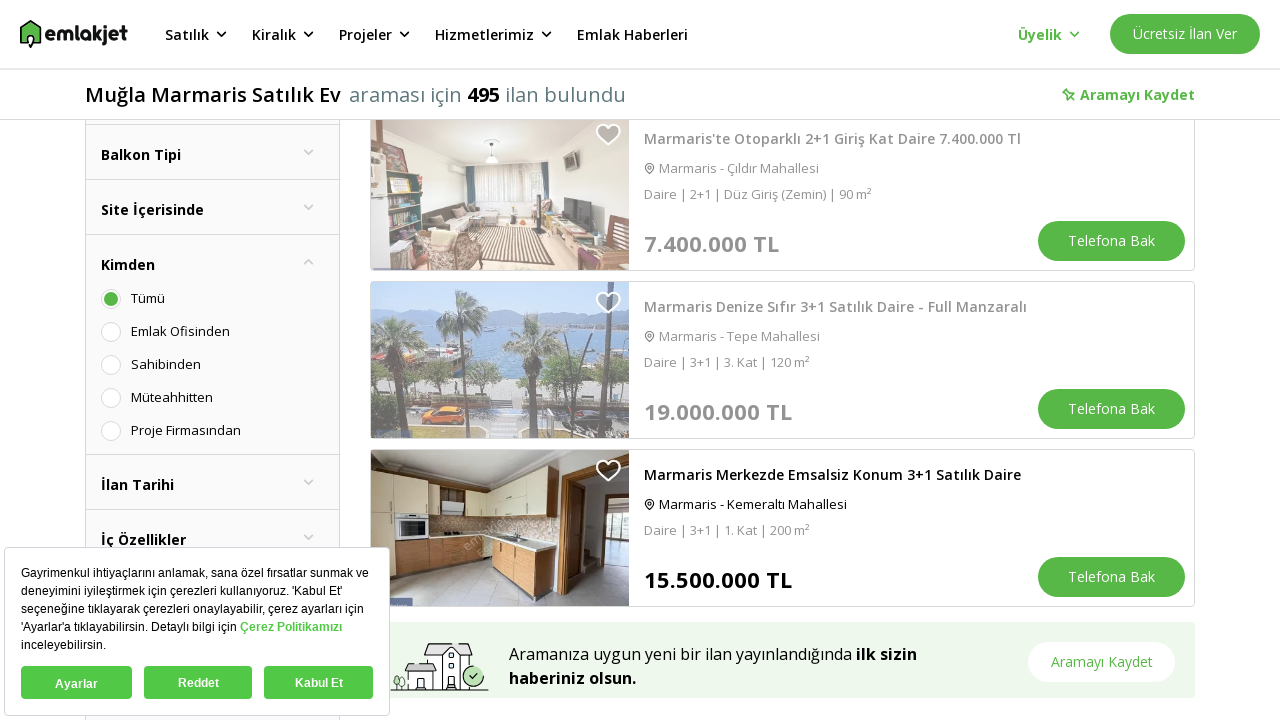

Property listings page reloaded
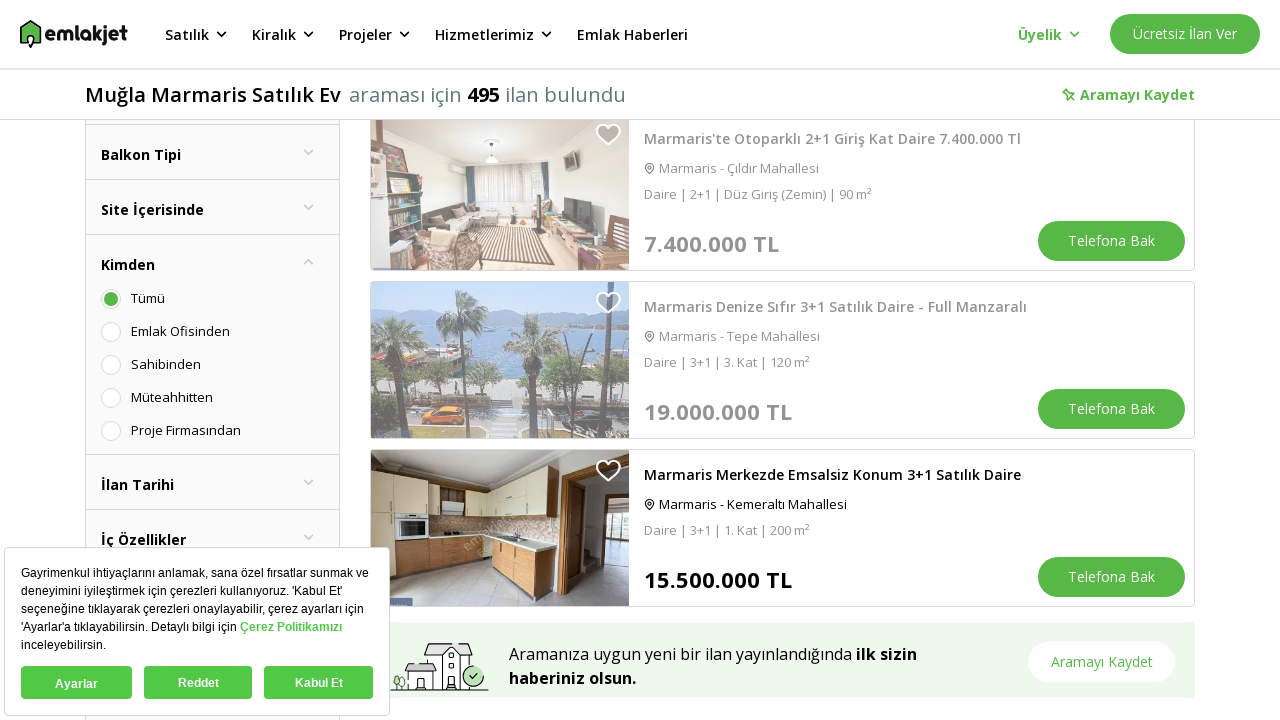

Property card at index 17 became visible
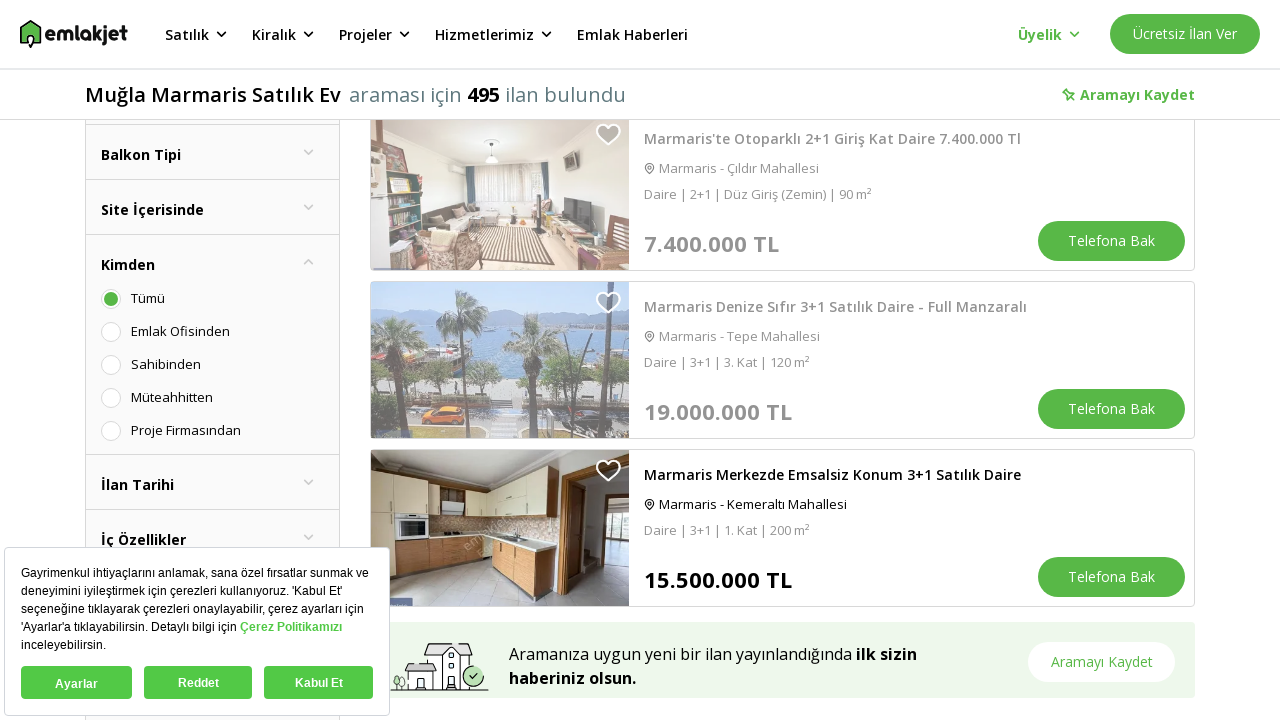

Clicked on property card at index 17 at (782, 528) on div[data-index='17']
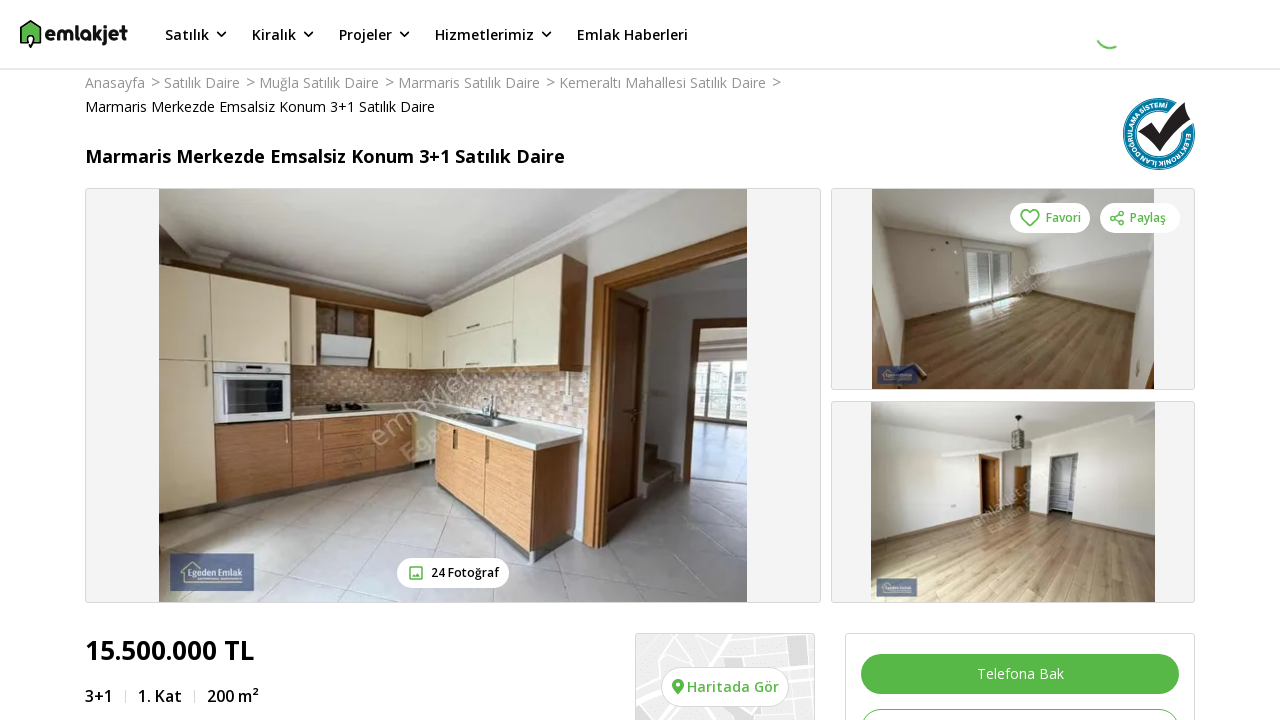

Property detail page loaded for index 17
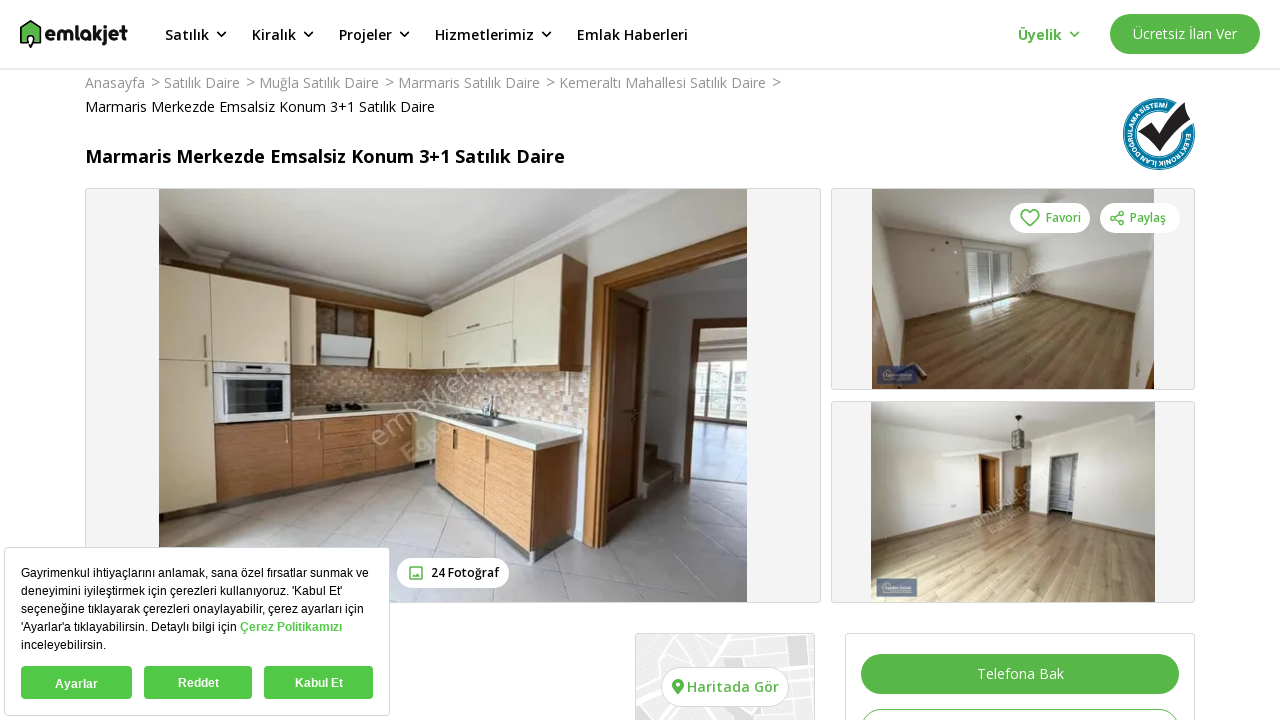

Navigated back to property listings
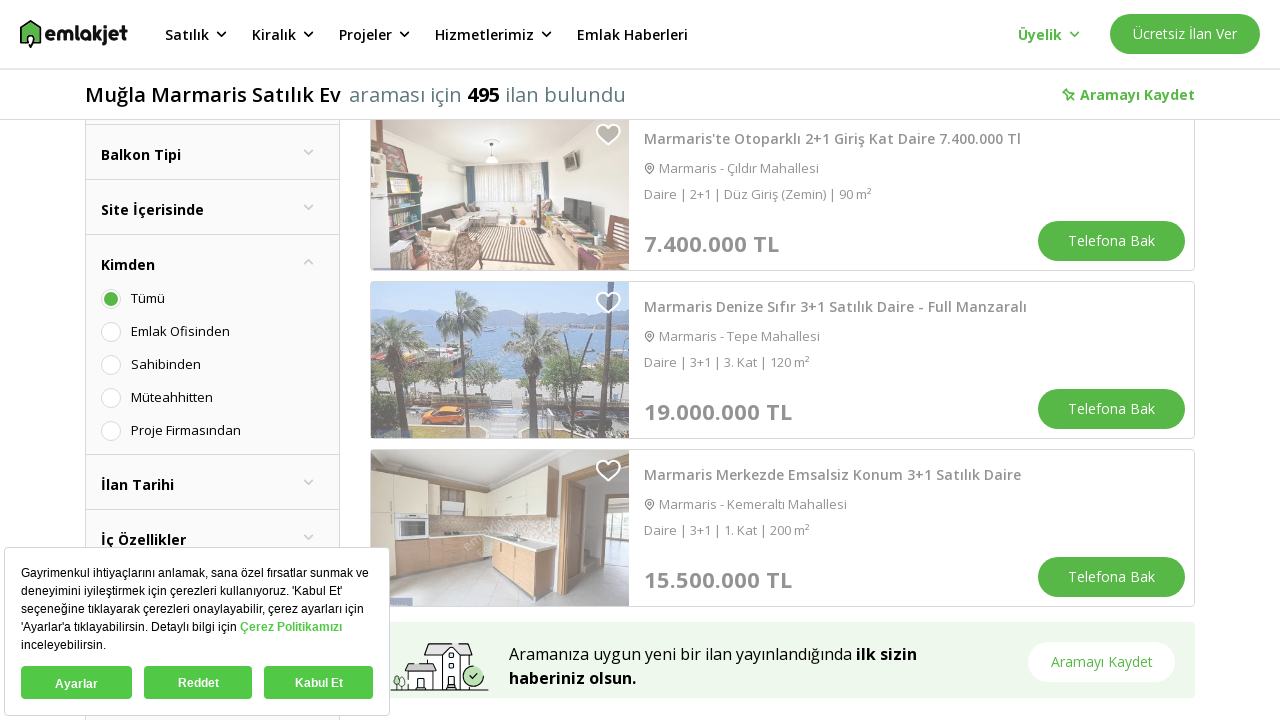

Property listings page reloaded
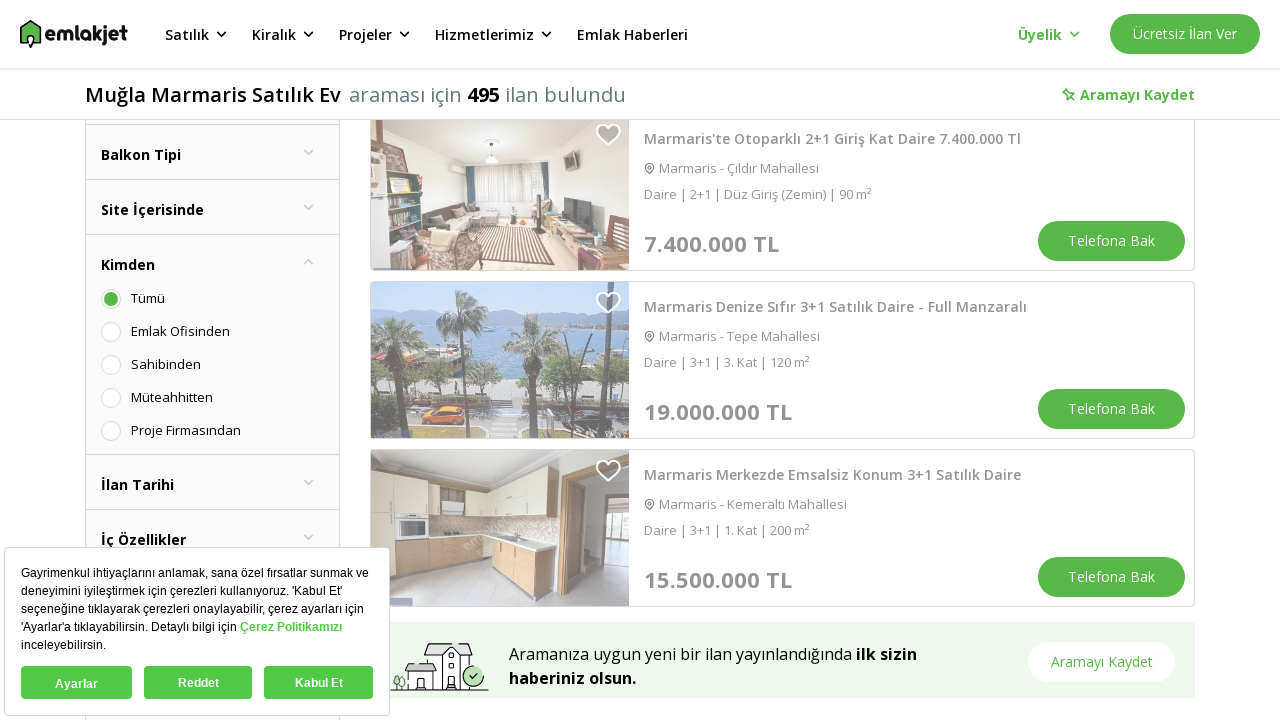

Property card at index 18 became visible
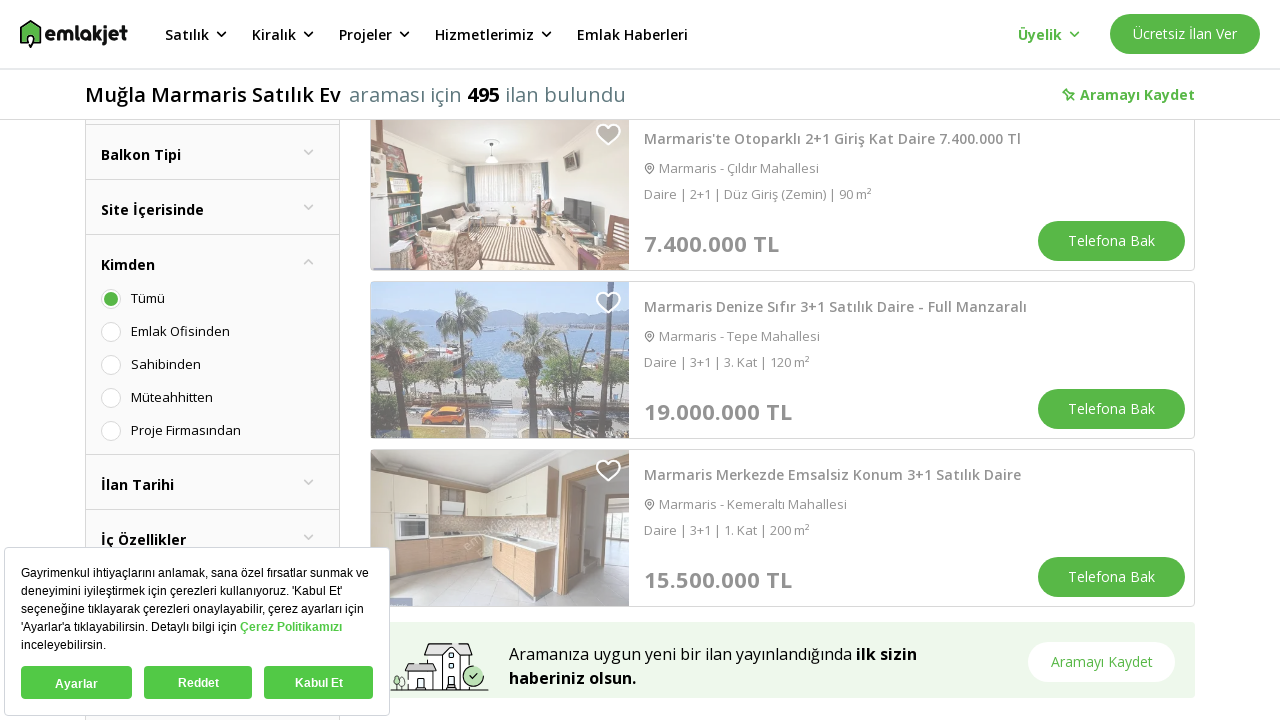

Clicked on property card at index 18 at (782, 360) on div[data-index='18']
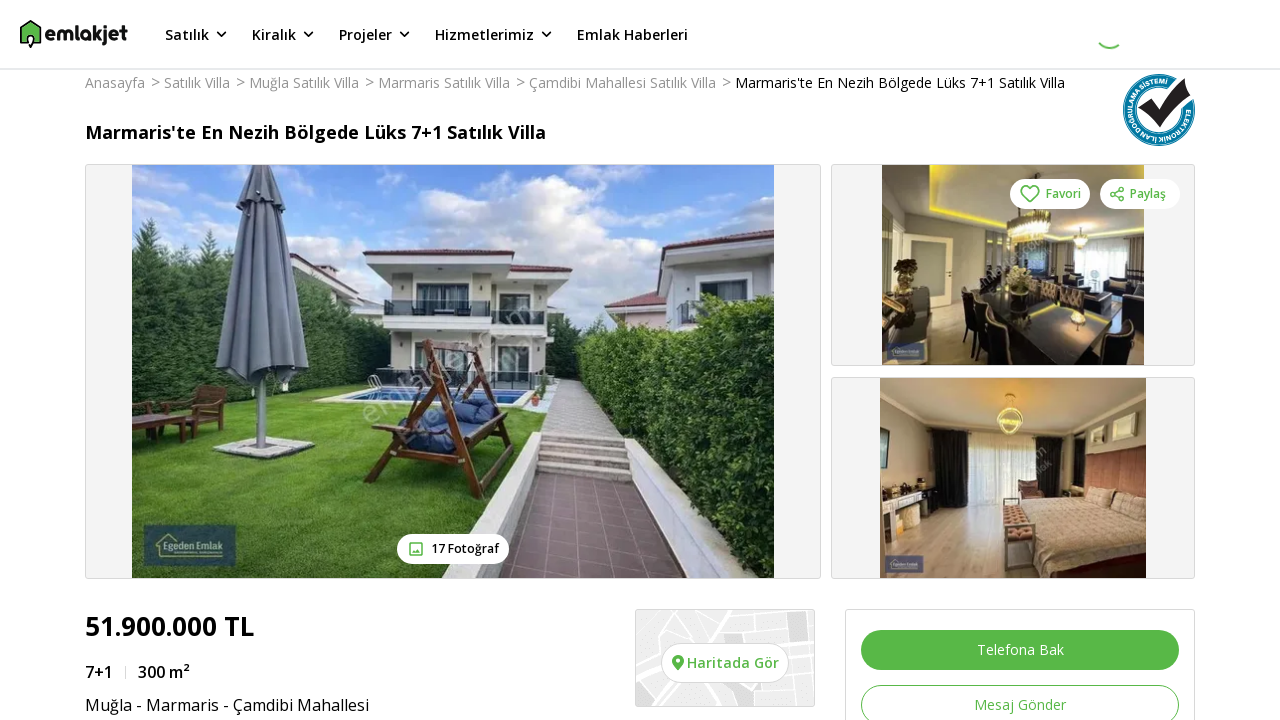

Property detail page loaded for index 18
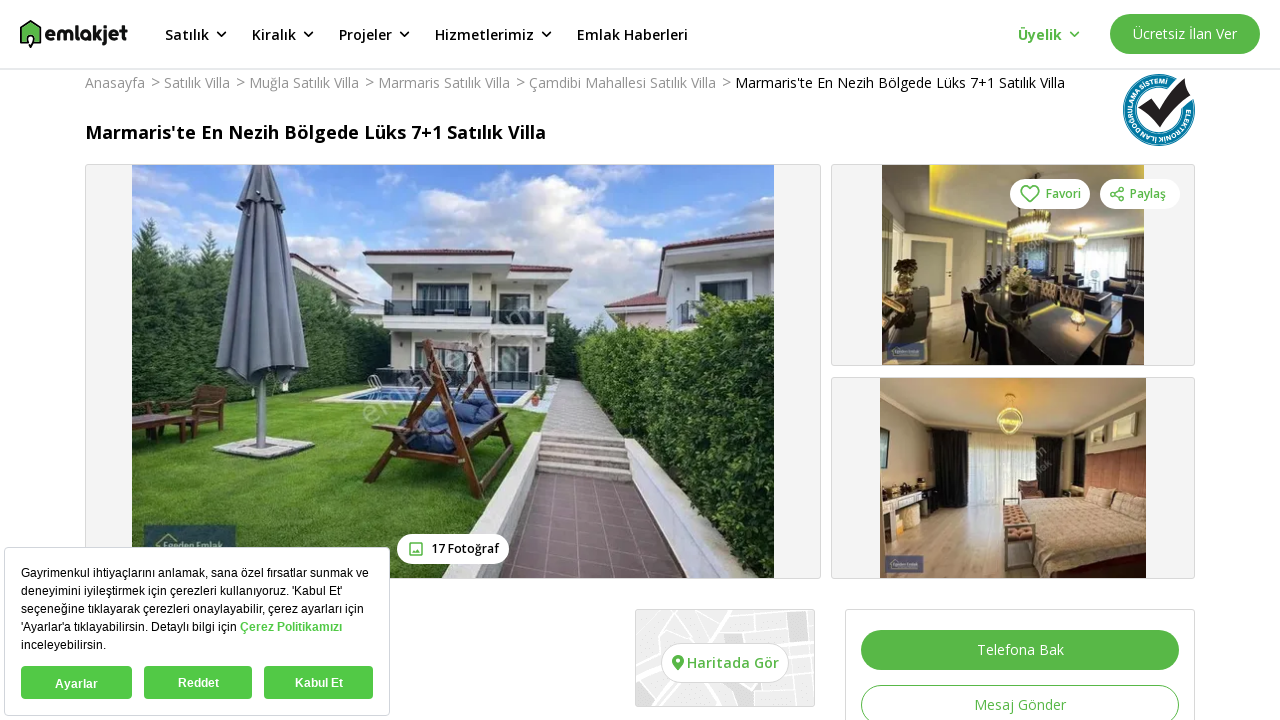

Navigated back to property listings
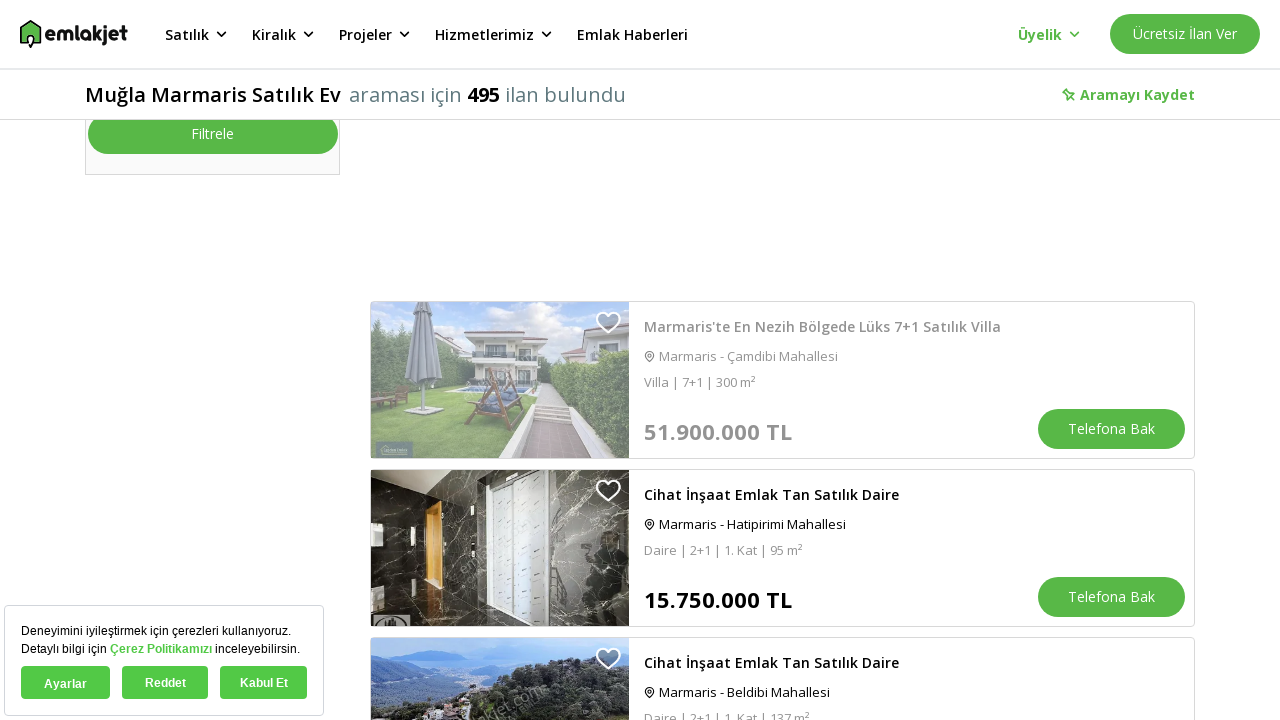

Property listings page reloaded
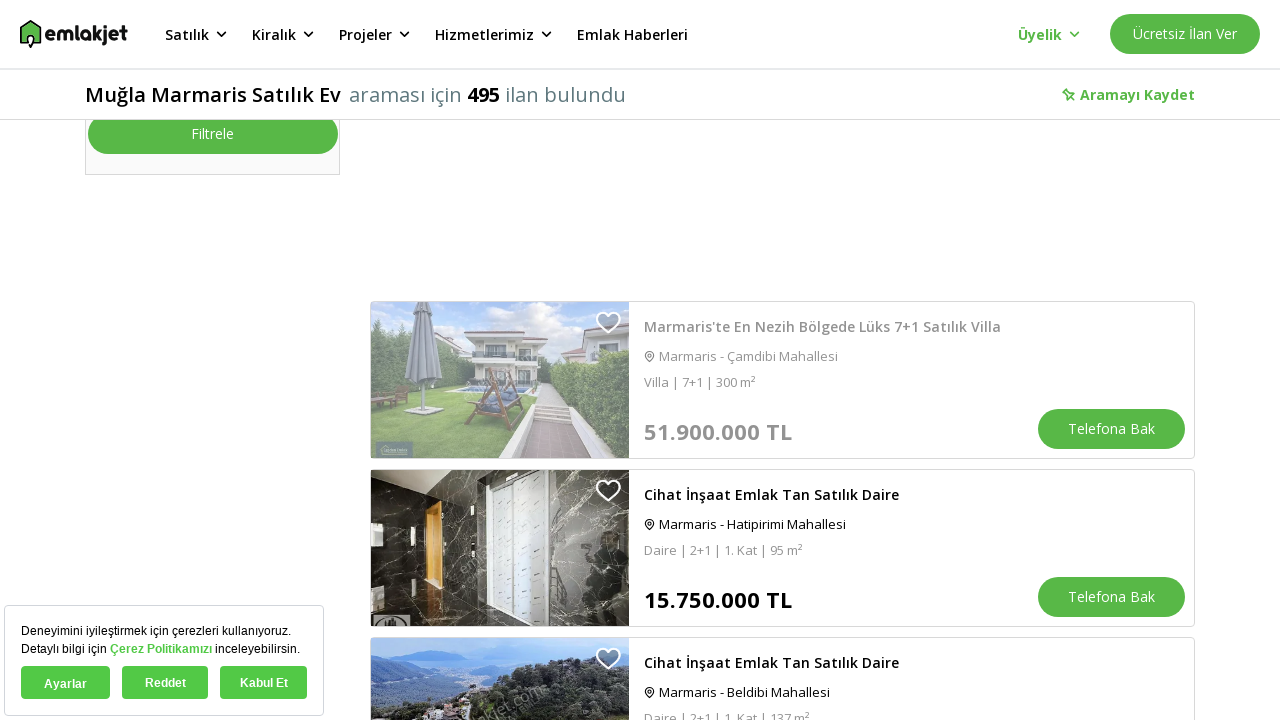

Property card at index 19 became visible
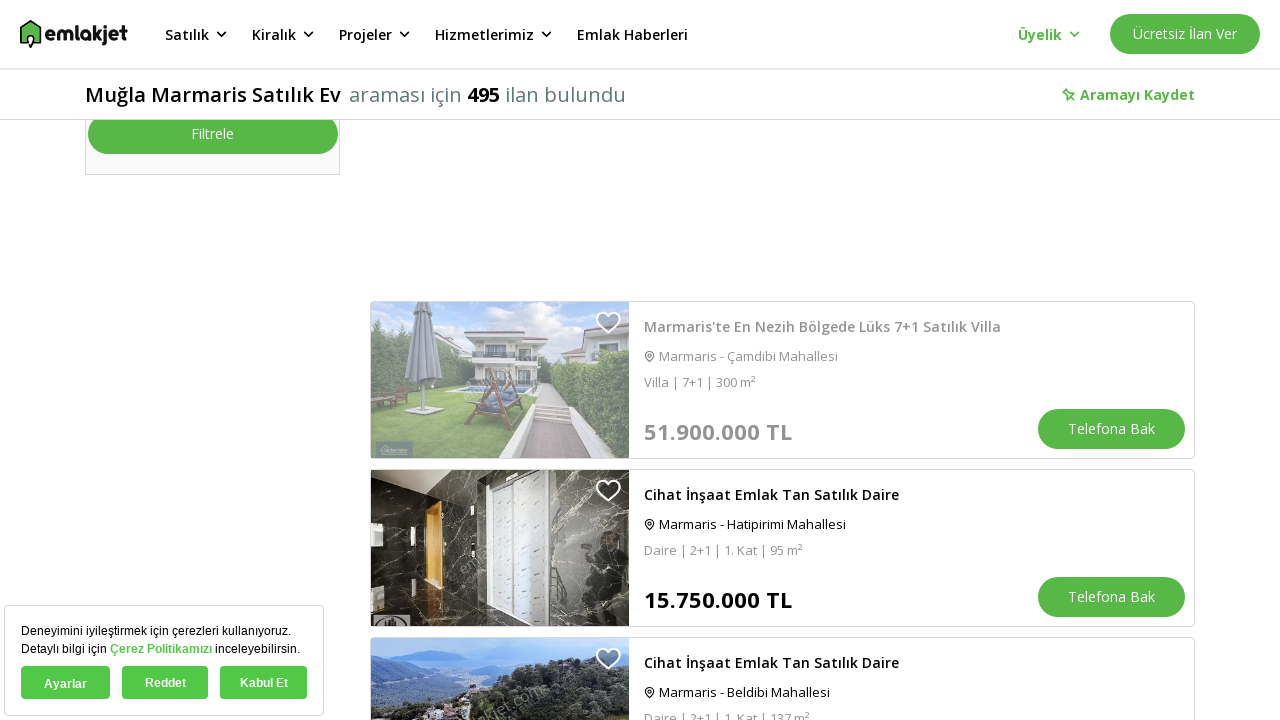

Clicked on property card at index 19 at (782, 548) on div[data-index='19']
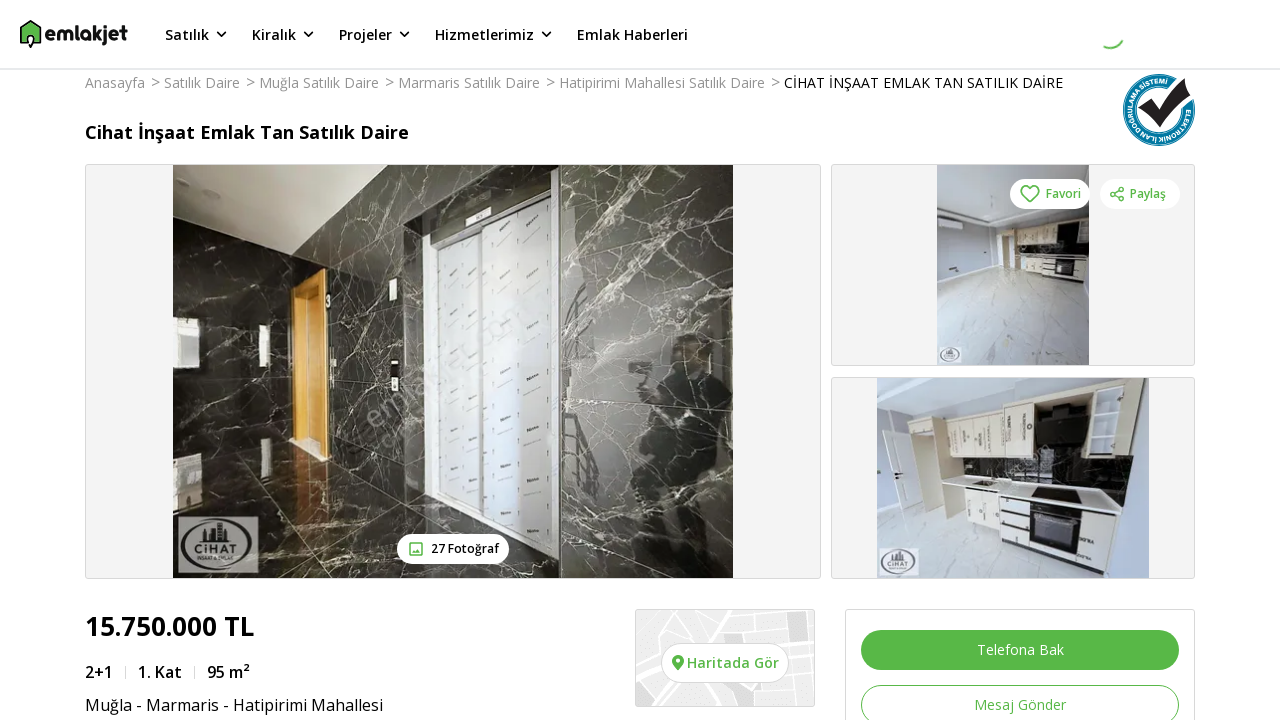

Property detail page loaded for index 19
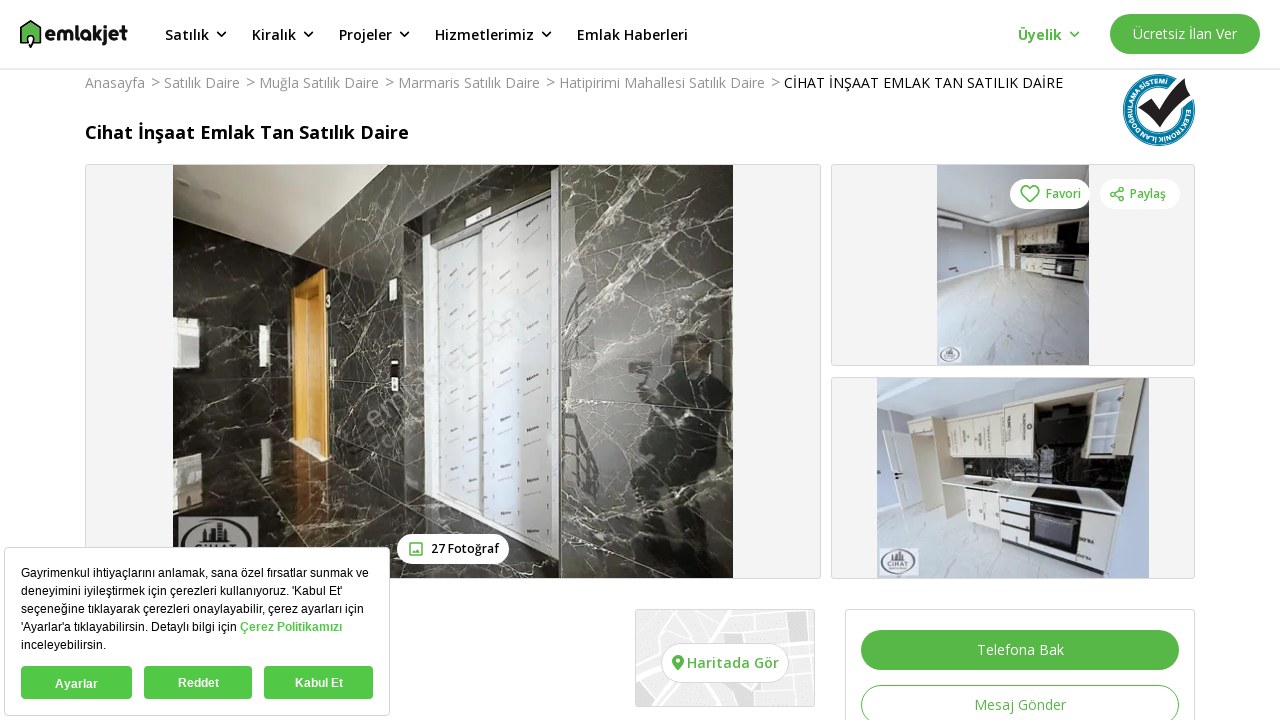

Navigated back to property listings
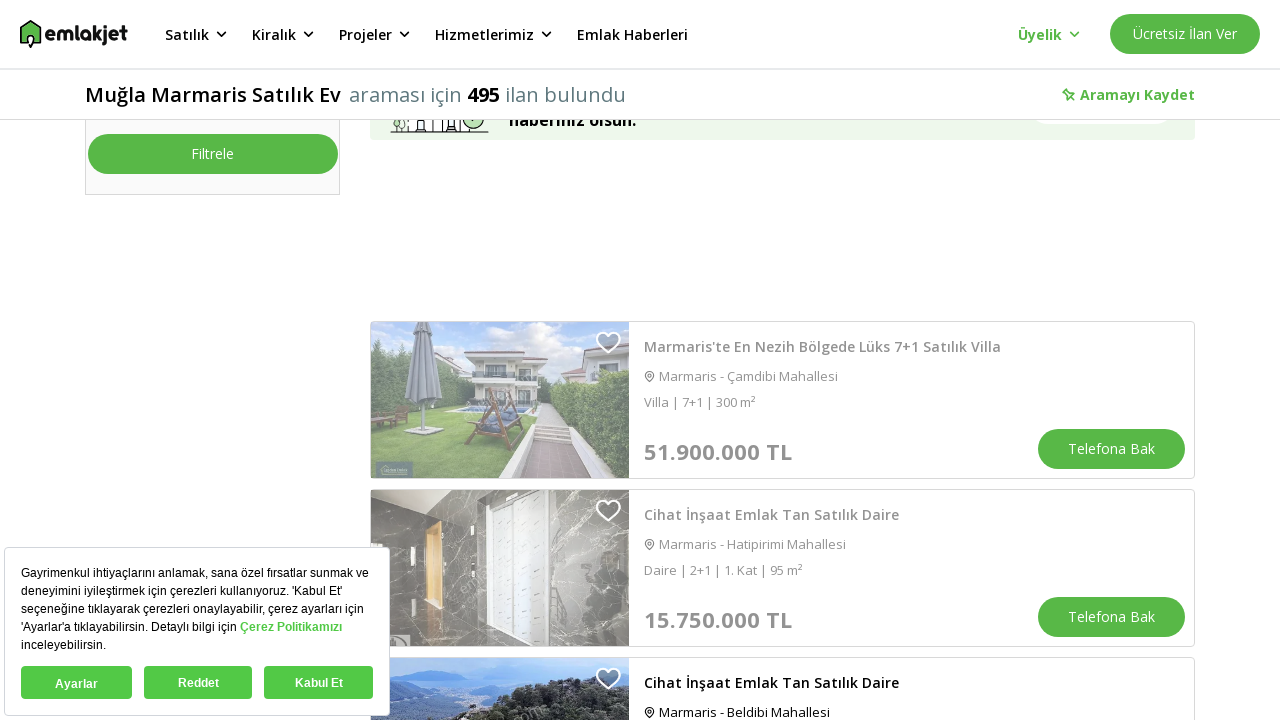

Property listings page reloaded
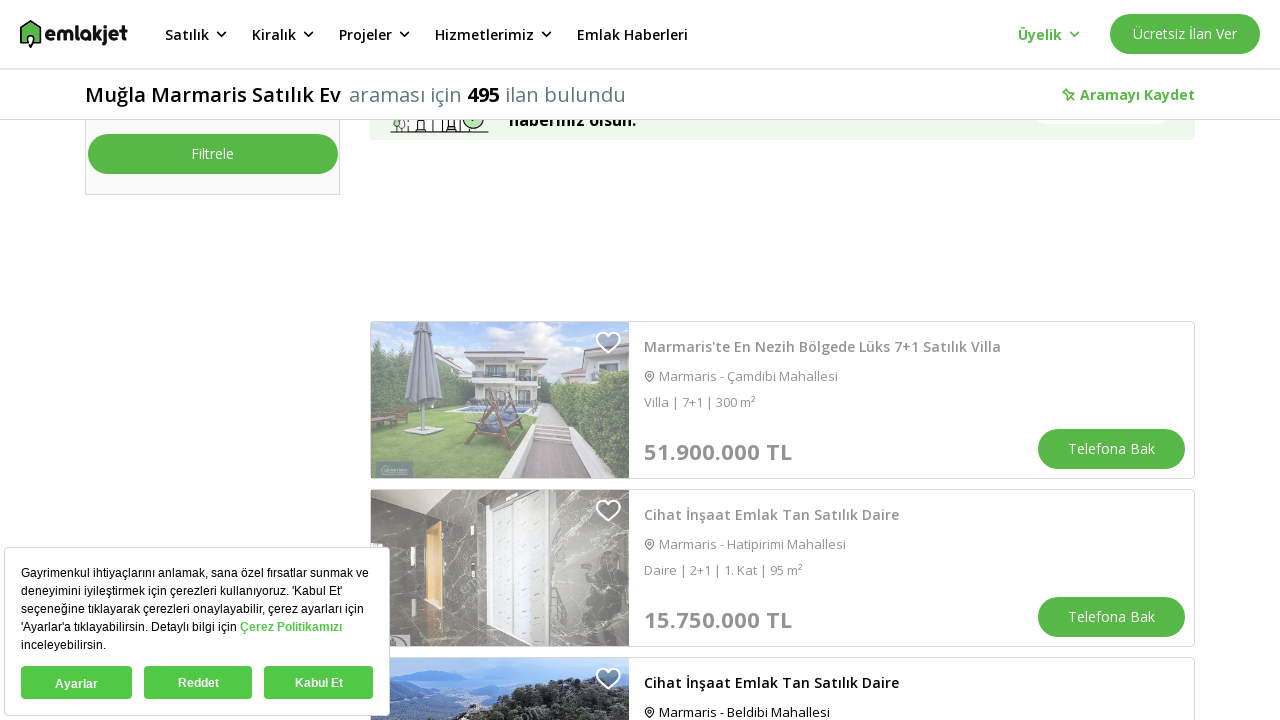

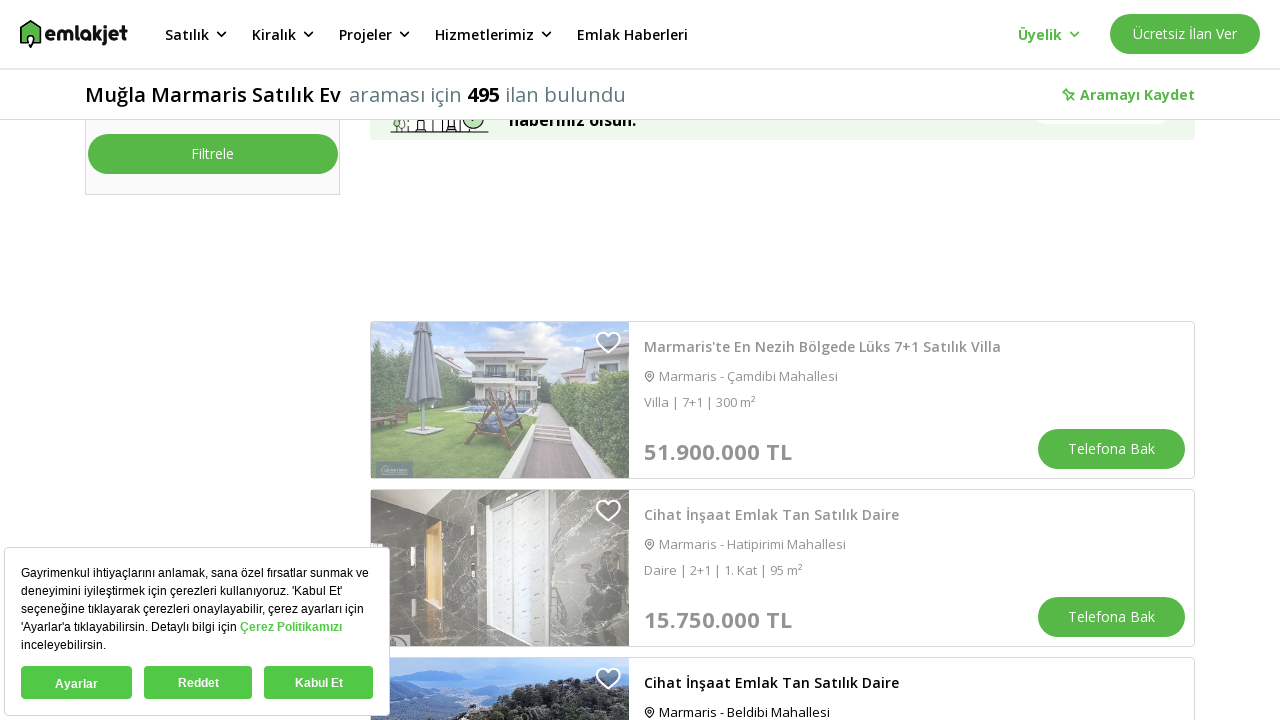